Tests filling a large form by entering text into all input fields and clicking the submit button

Starting URL: http://suninjuly.github.io/huge_form.html

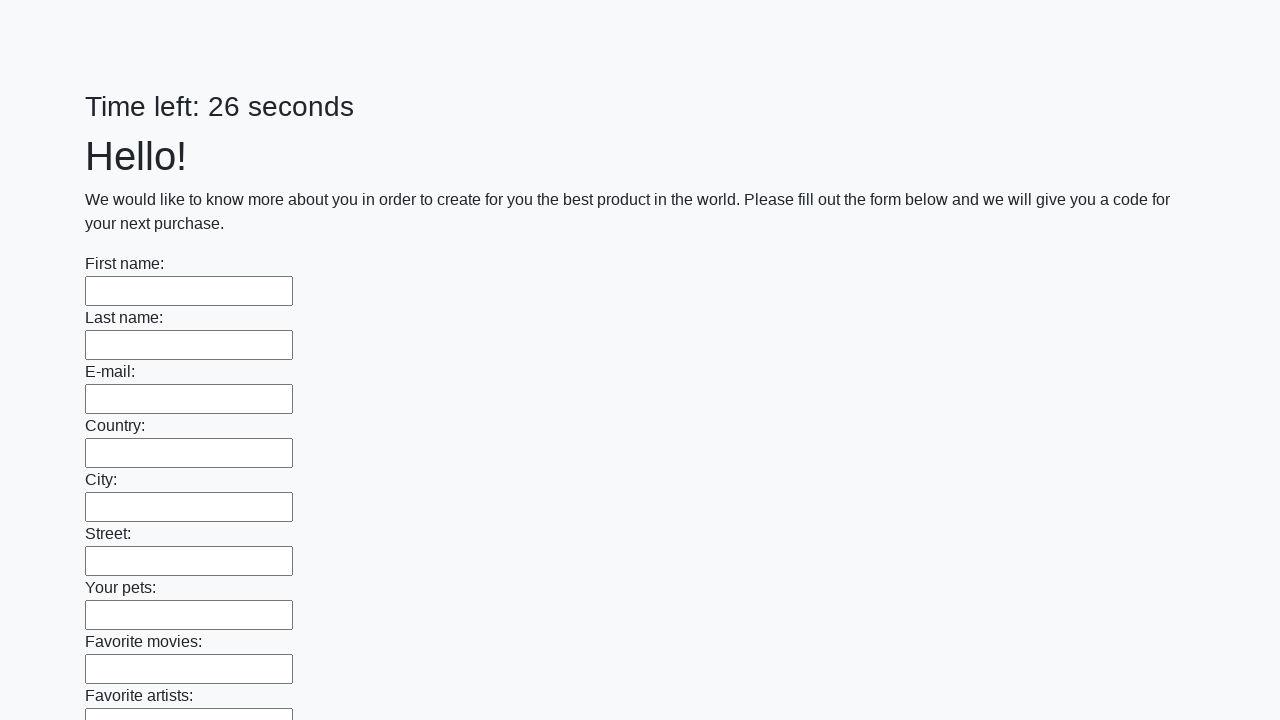

Navigated to huge form page
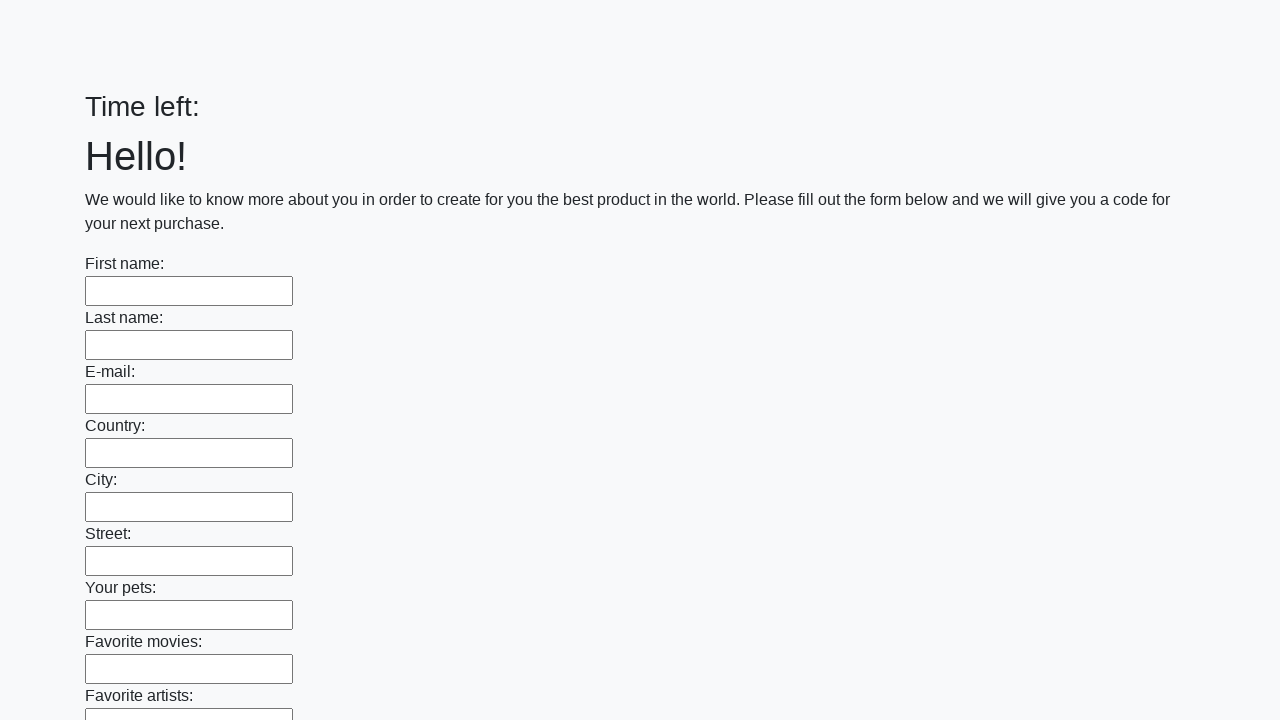

Filled input field with 'Test Answer' on input >> nth=0
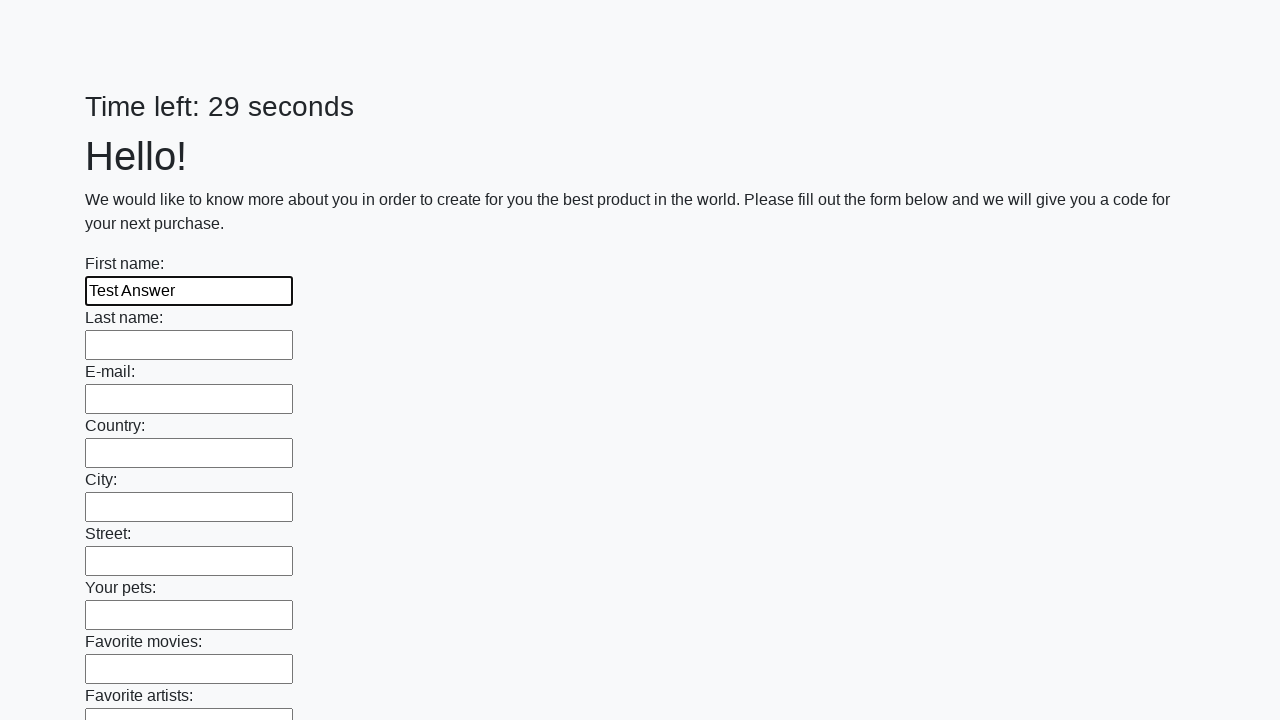

Filled input field with 'Test Answer' on input >> nth=1
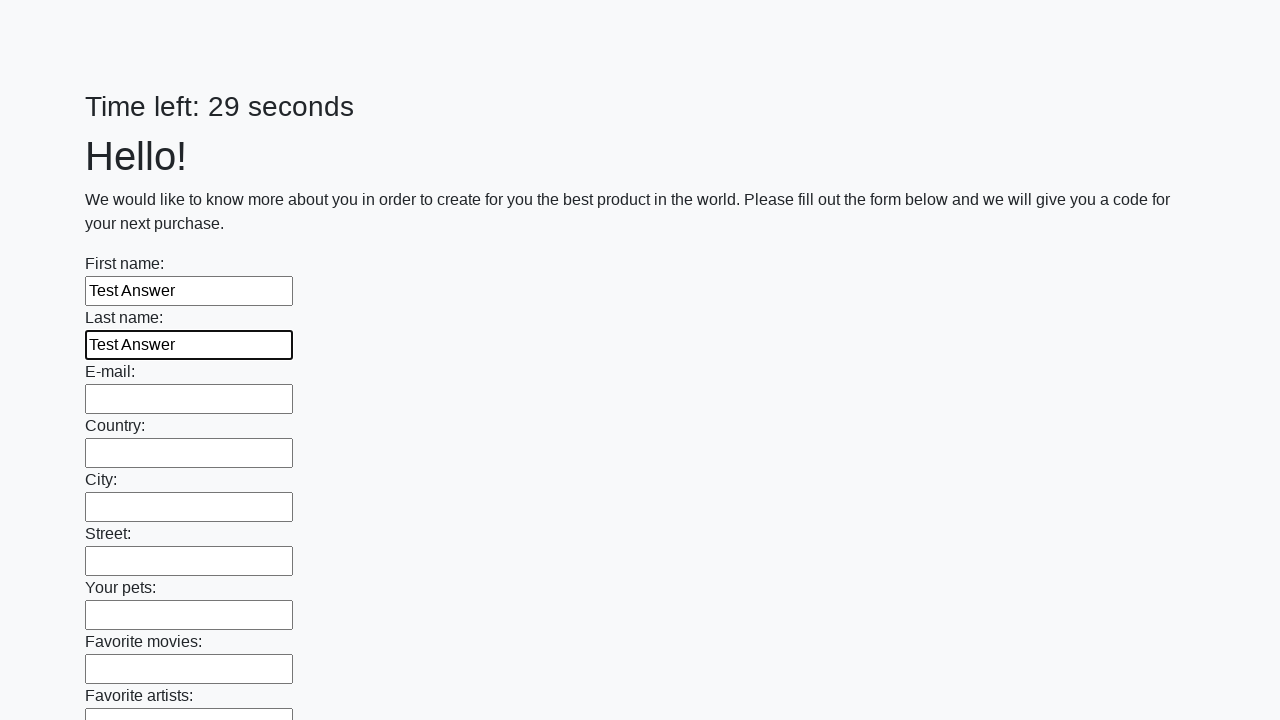

Filled input field with 'Test Answer' on input >> nth=2
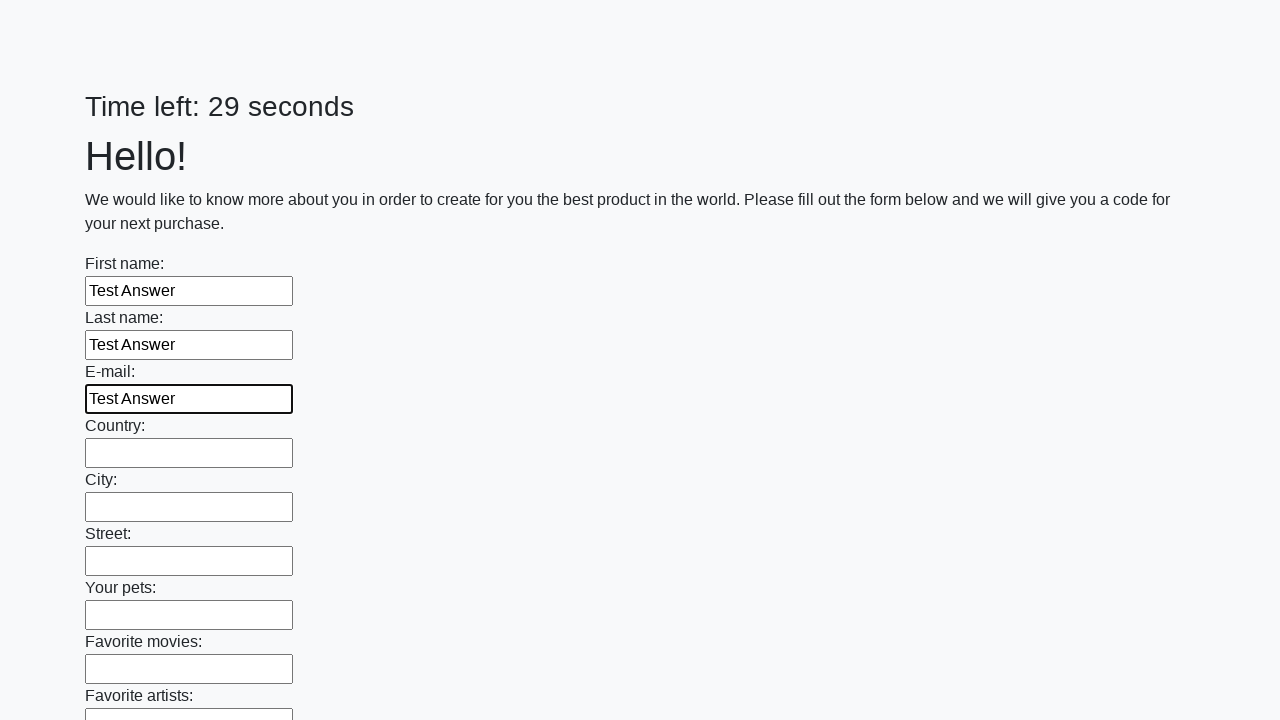

Filled input field with 'Test Answer' on input >> nth=3
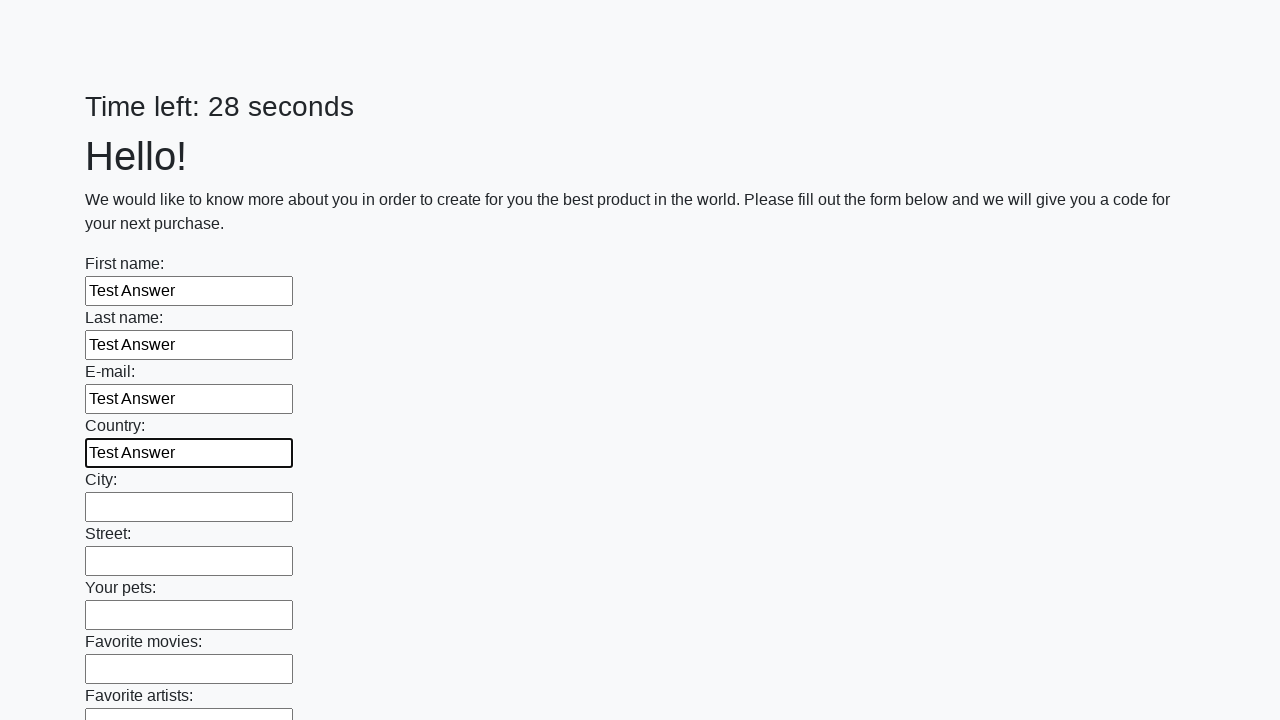

Filled input field with 'Test Answer' on input >> nth=4
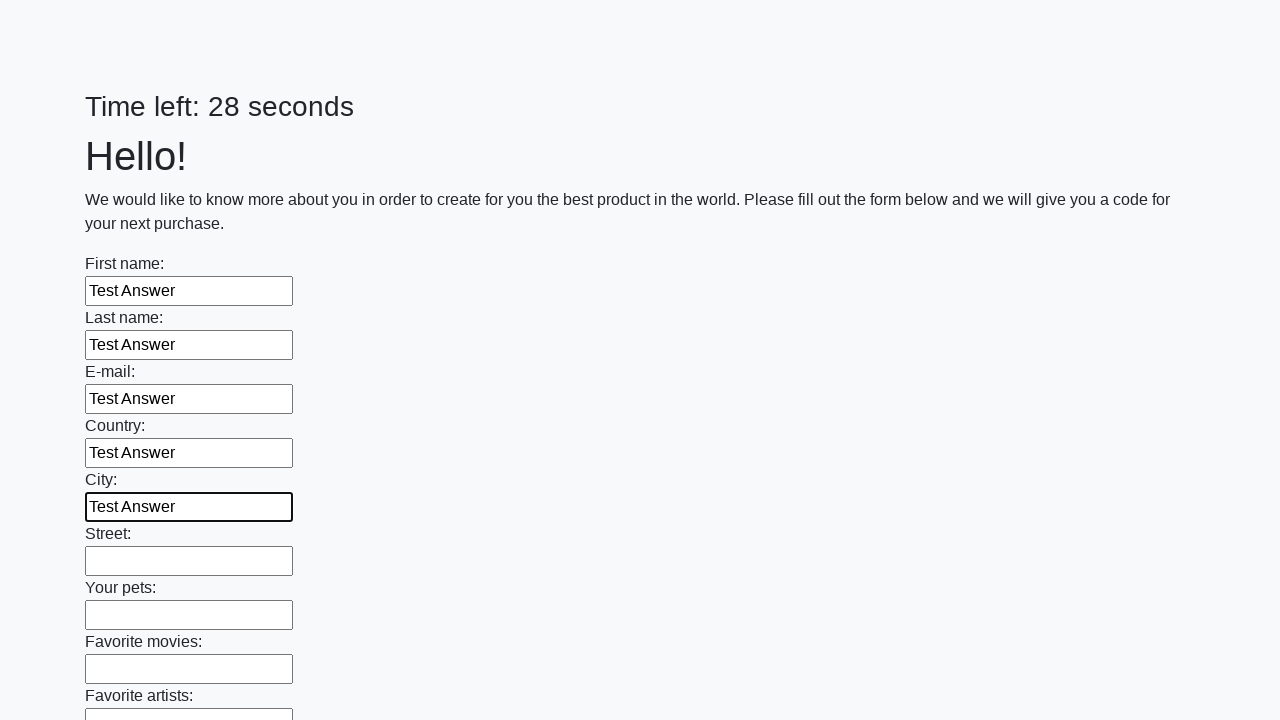

Filled input field with 'Test Answer' on input >> nth=5
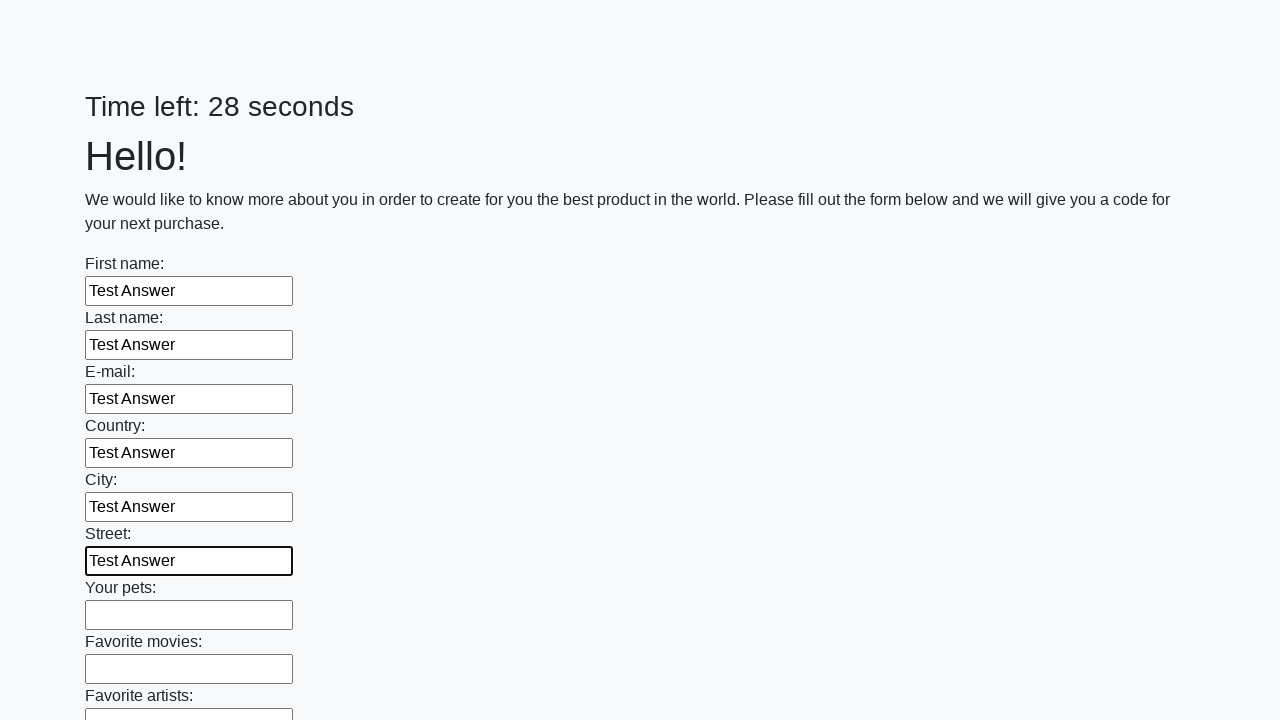

Filled input field with 'Test Answer' on input >> nth=6
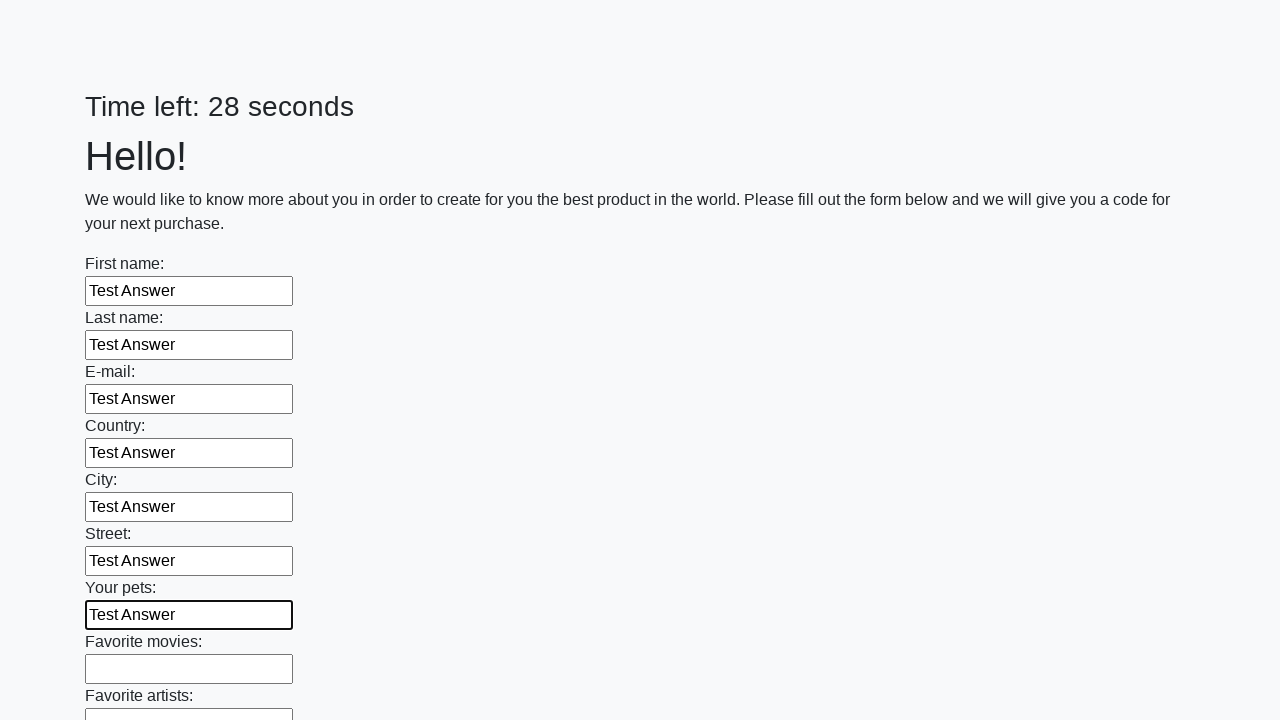

Filled input field with 'Test Answer' on input >> nth=7
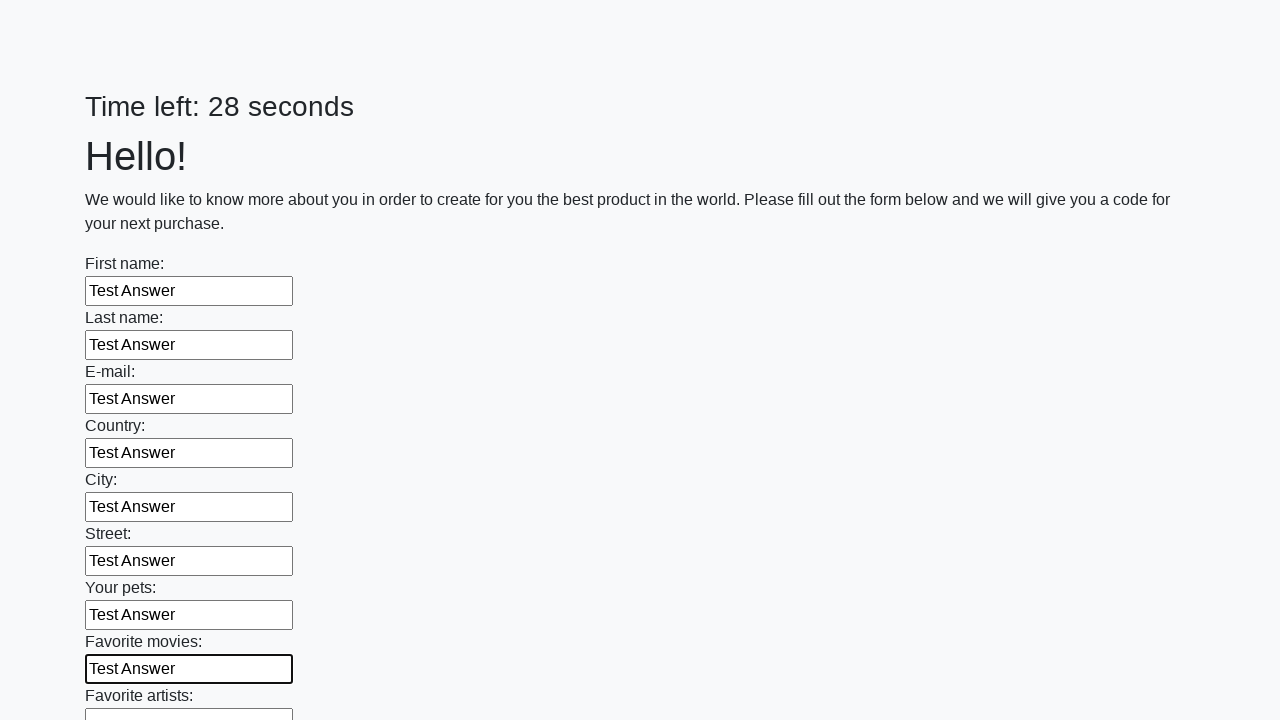

Filled input field with 'Test Answer' on input >> nth=8
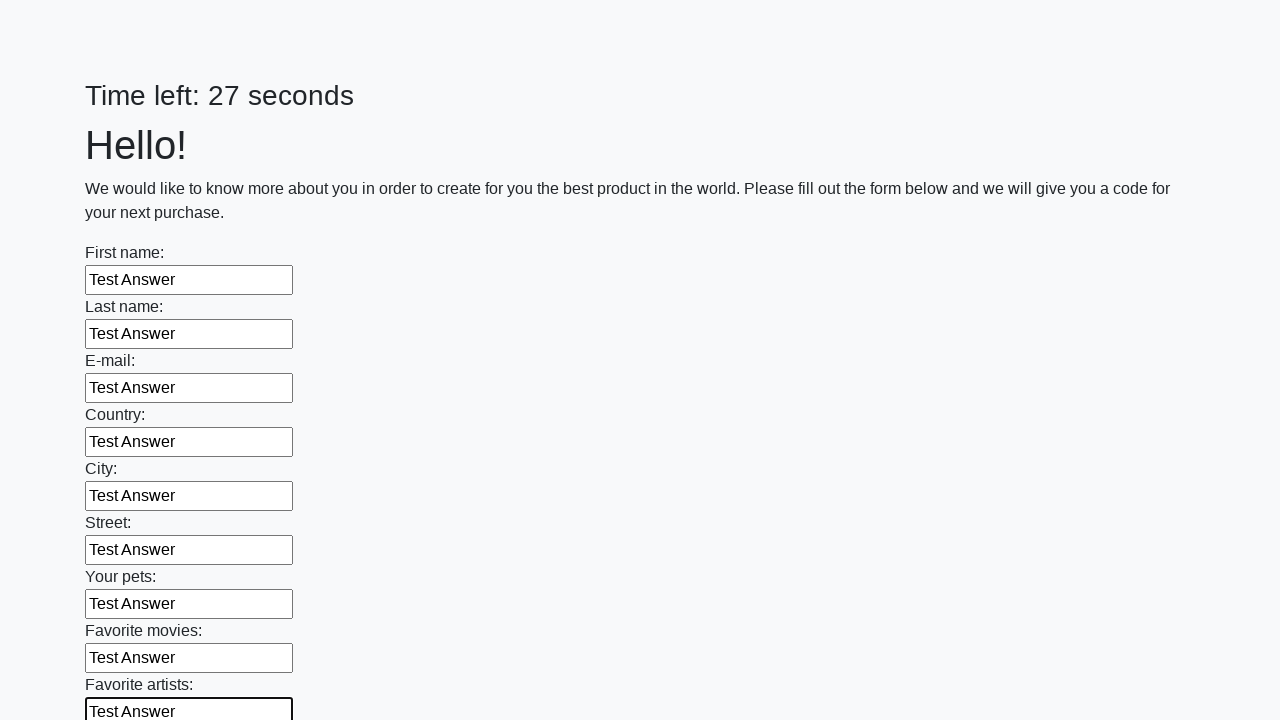

Filled input field with 'Test Answer' on input >> nth=9
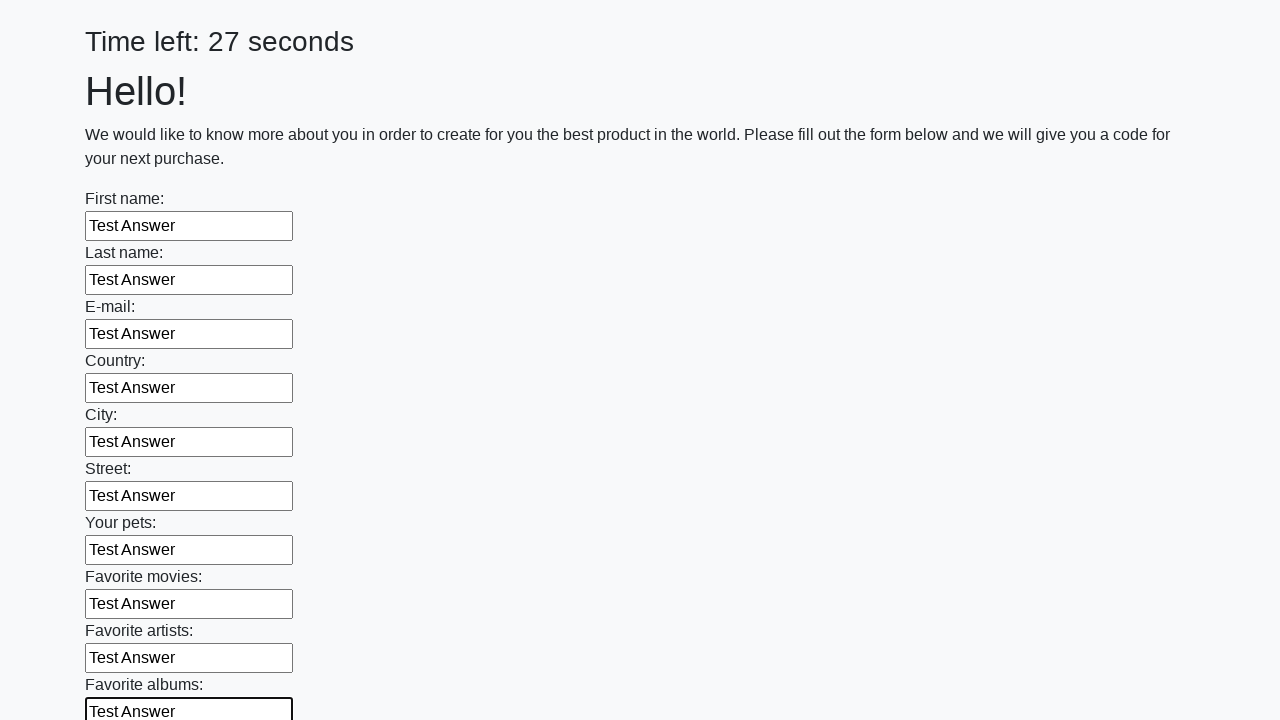

Filled input field with 'Test Answer' on input >> nth=10
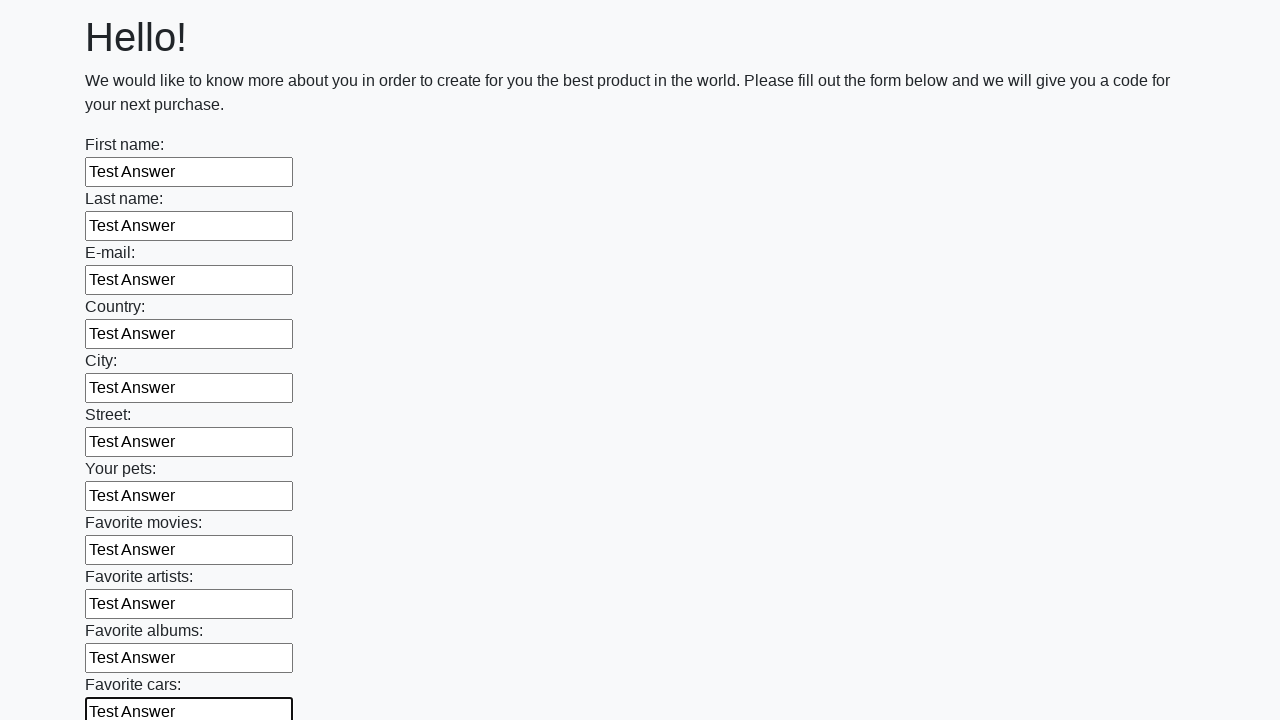

Filled input field with 'Test Answer' on input >> nth=11
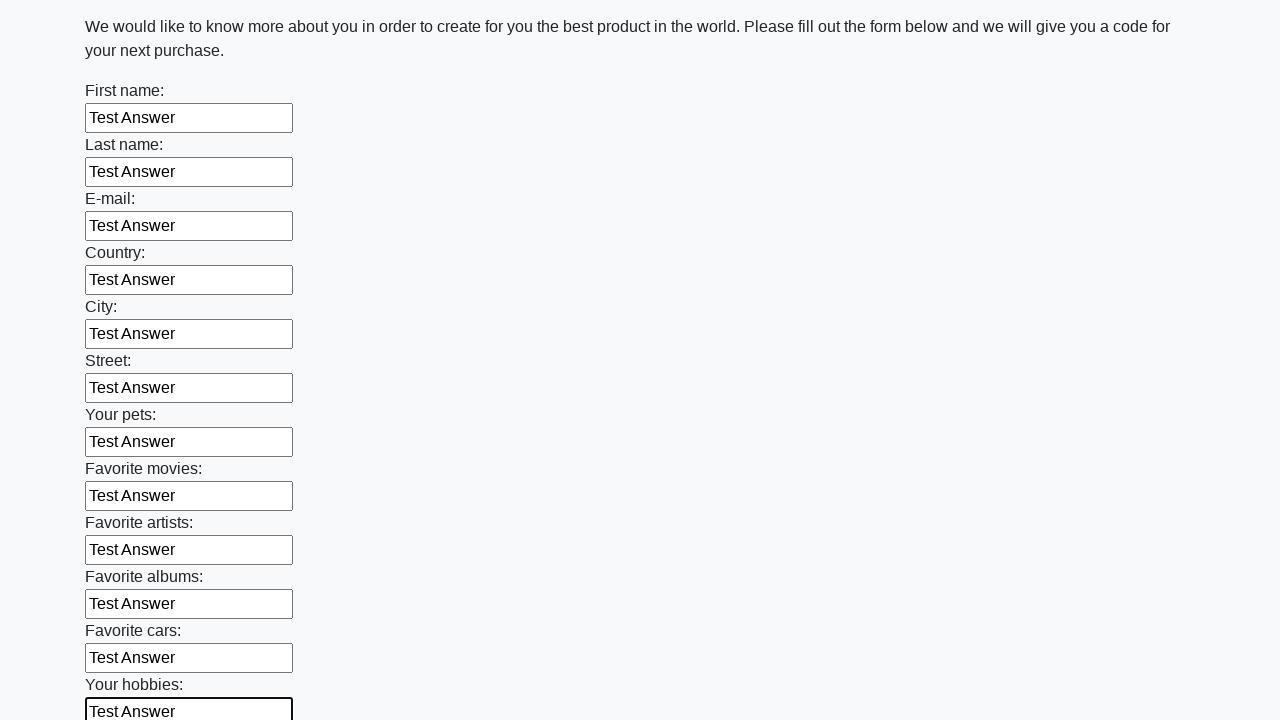

Filled input field with 'Test Answer' on input >> nth=12
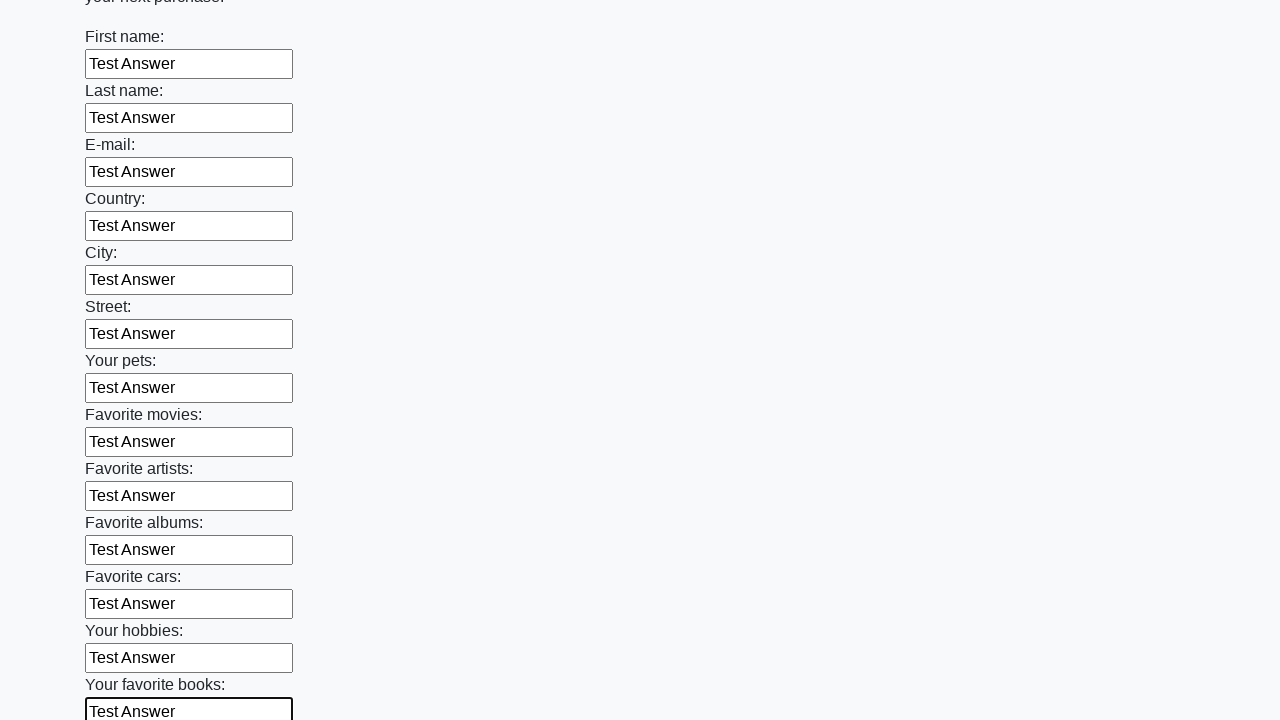

Filled input field with 'Test Answer' on input >> nth=13
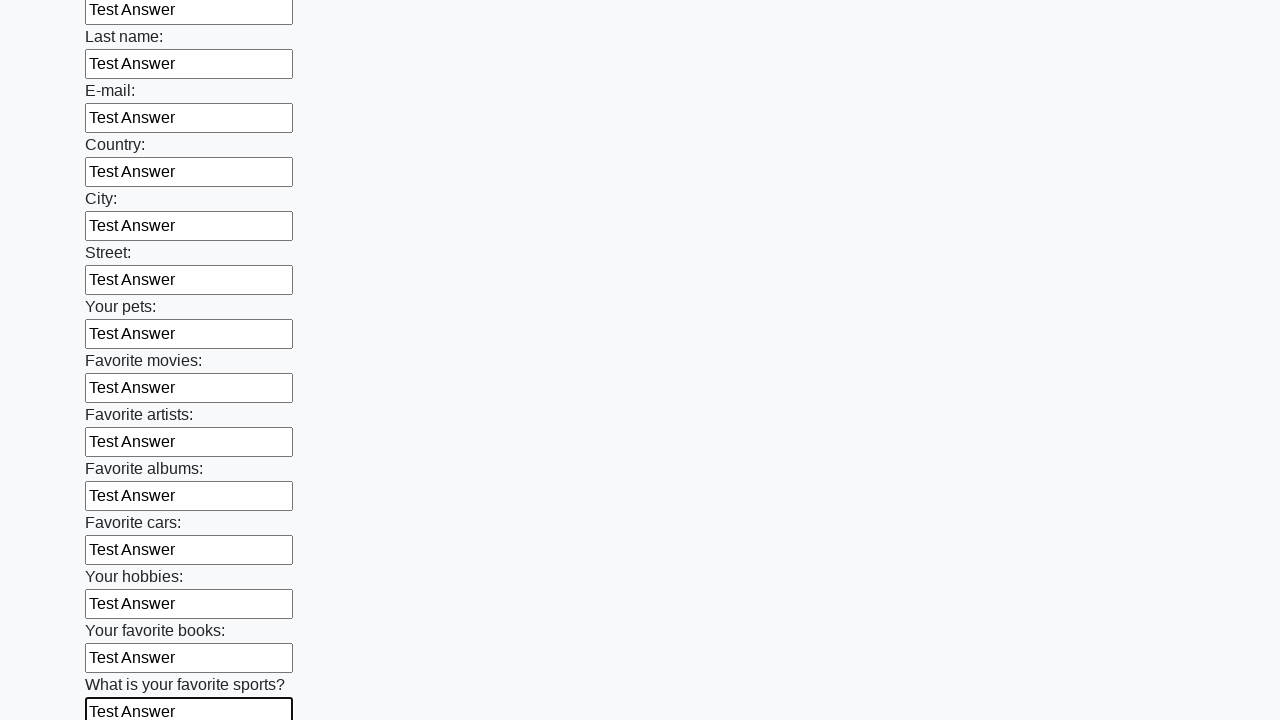

Filled input field with 'Test Answer' on input >> nth=14
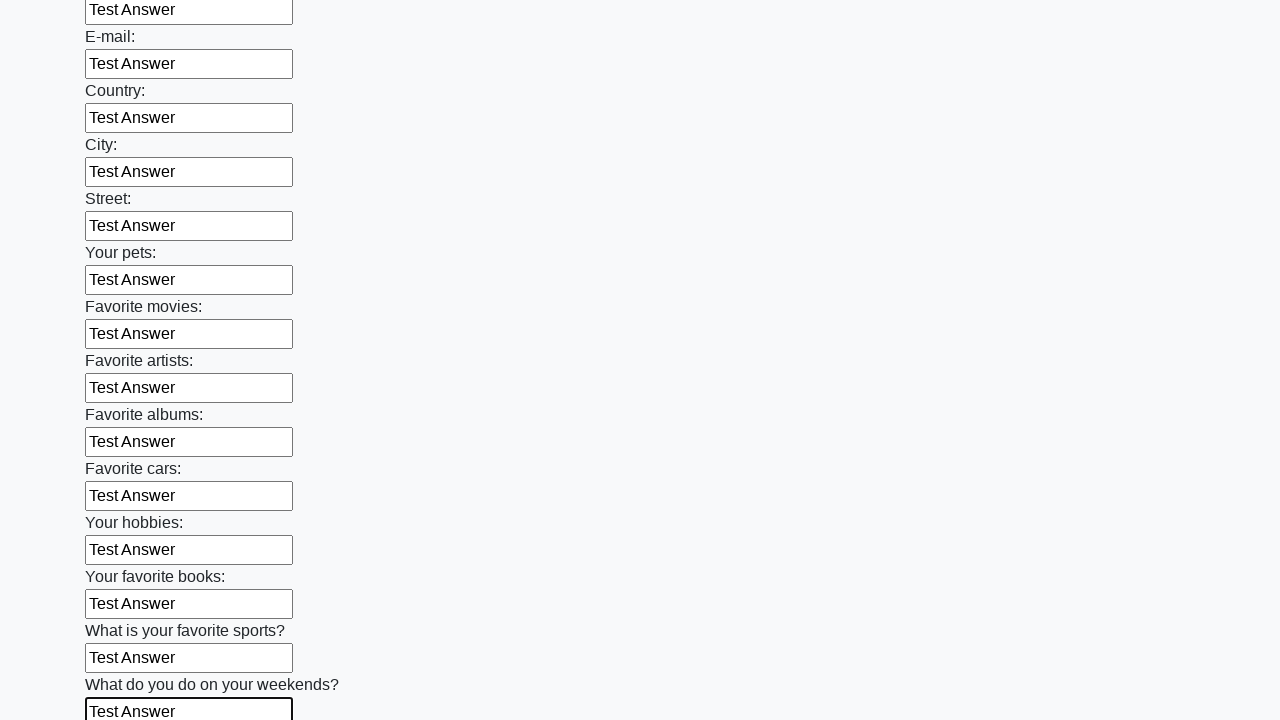

Filled input field with 'Test Answer' on input >> nth=15
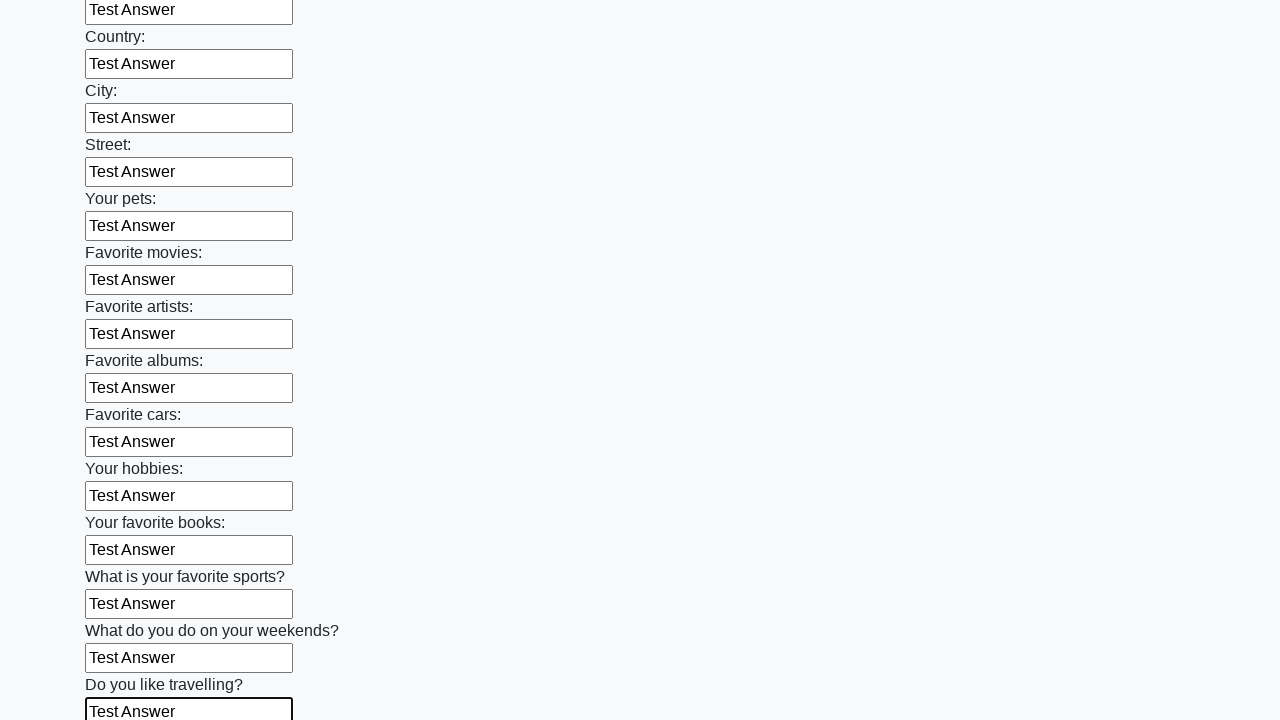

Filled input field with 'Test Answer' on input >> nth=16
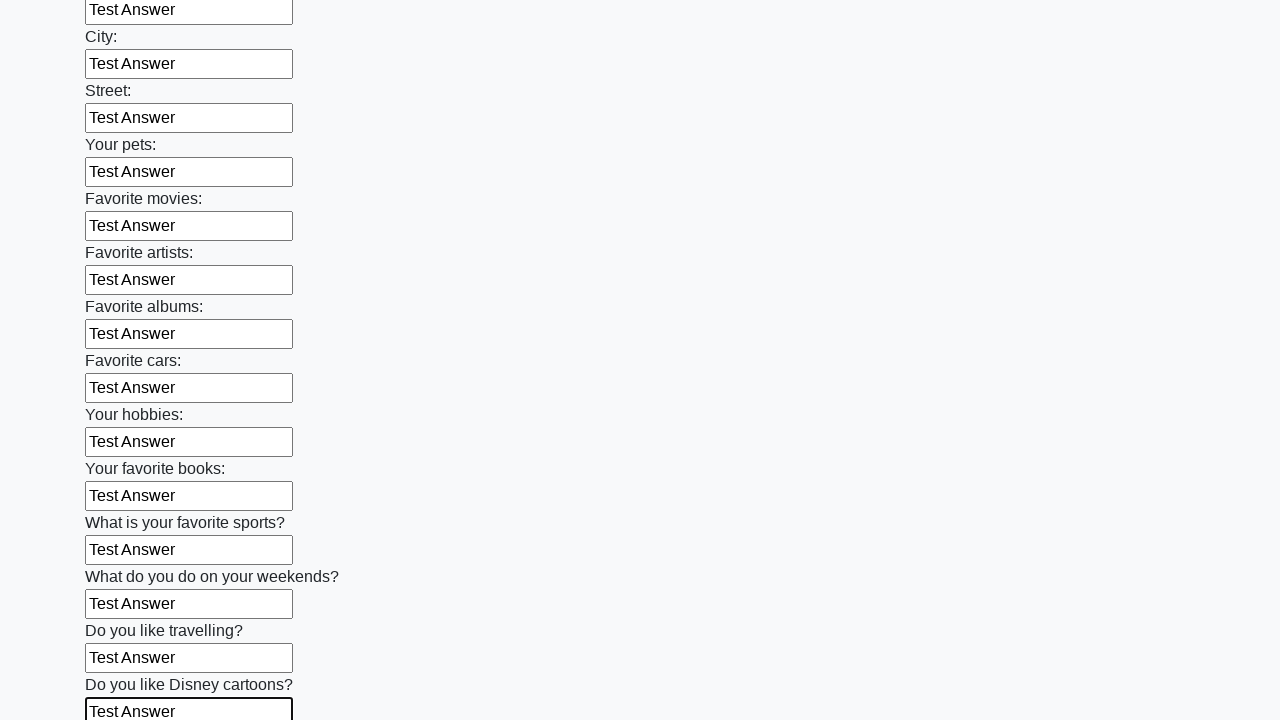

Filled input field with 'Test Answer' on input >> nth=17
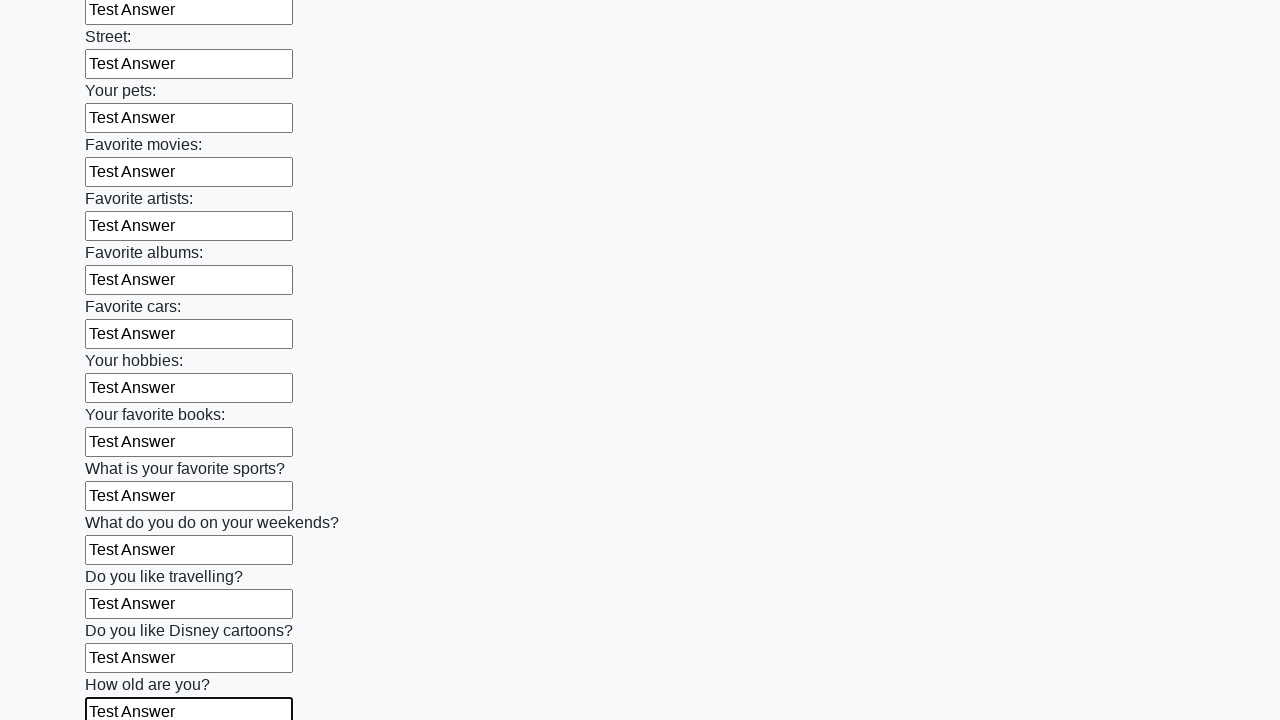

Filled input field with 'Test Answer' on input >> nth=18
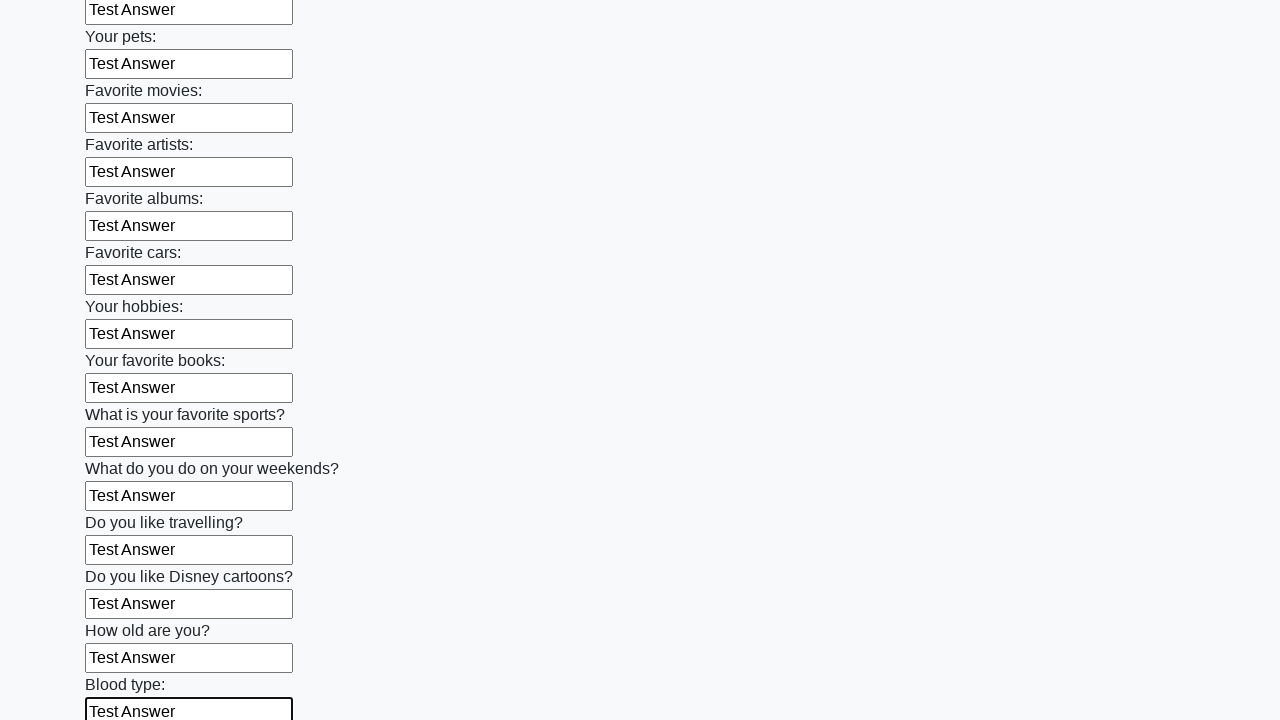

Filled input field with 'Test Answer' on input >> nth=19
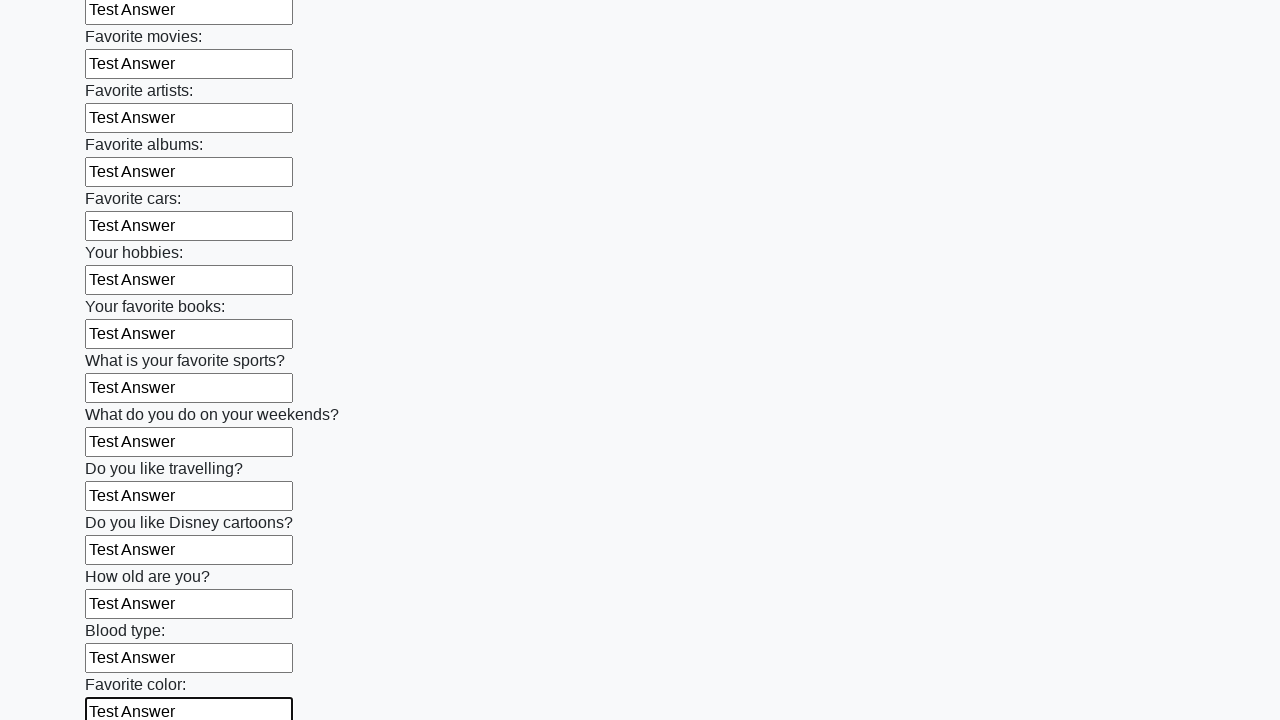

Filled input field with 'Test Answer' on input >> nth=20
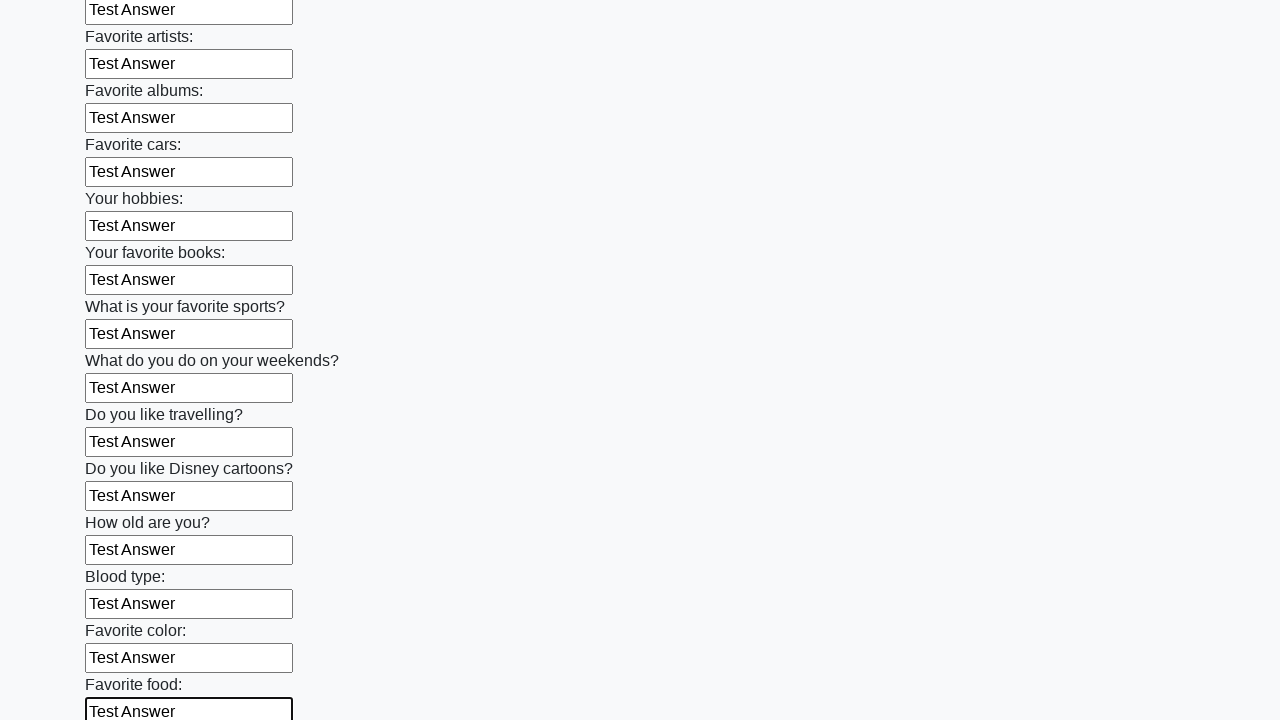

Filled input field with 'Test Answer' on input >> nth=21
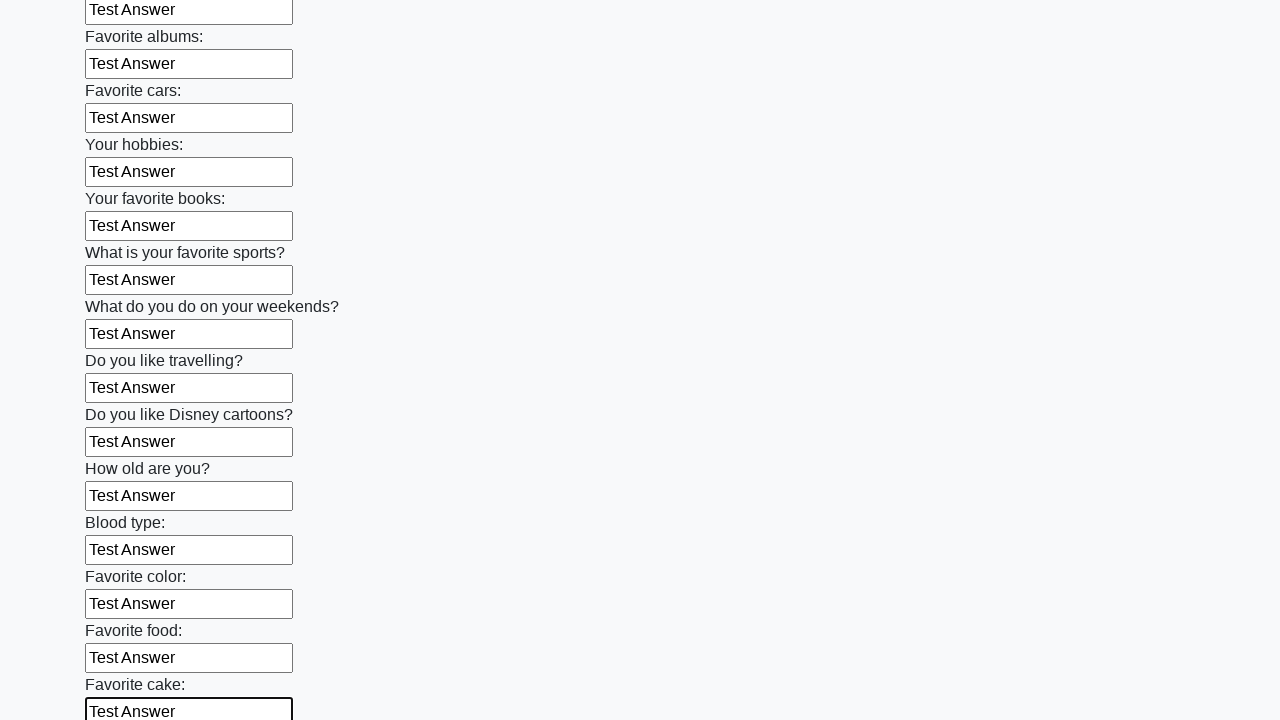

Filled input field with 'Test Answer' on input >> nth=22
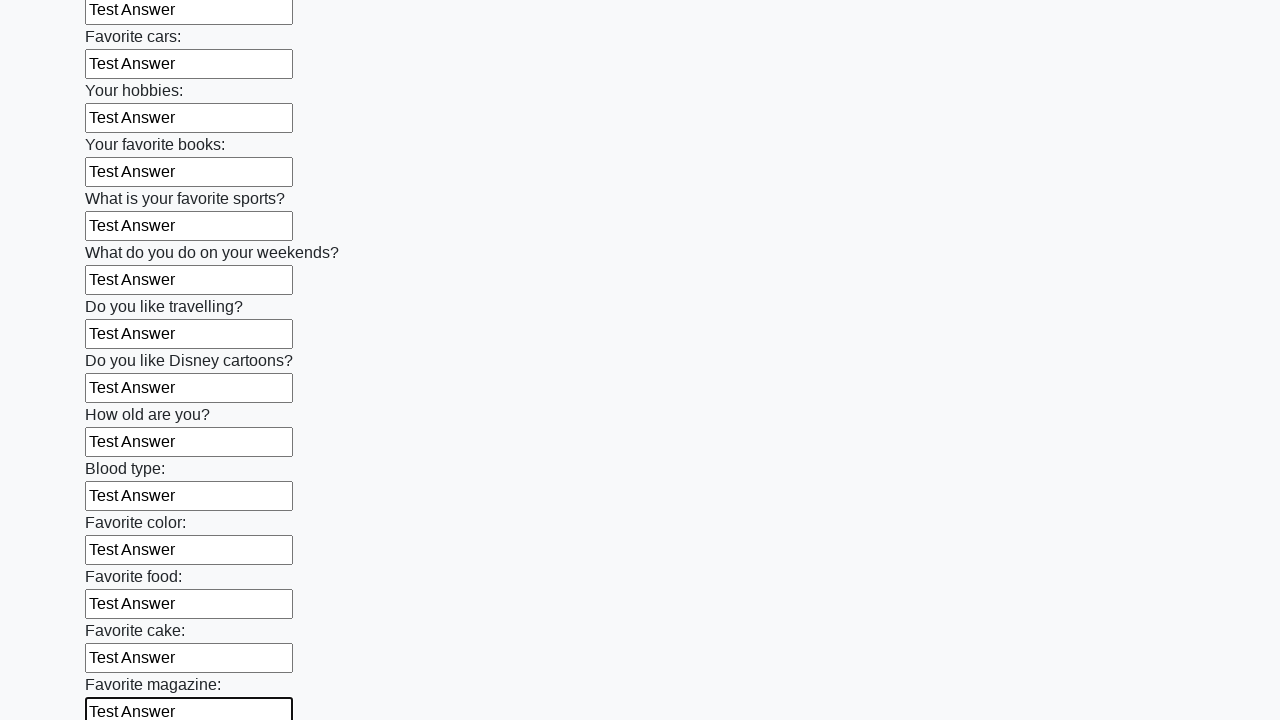

Filled input field with 'Test Answer' on input >> nth=23
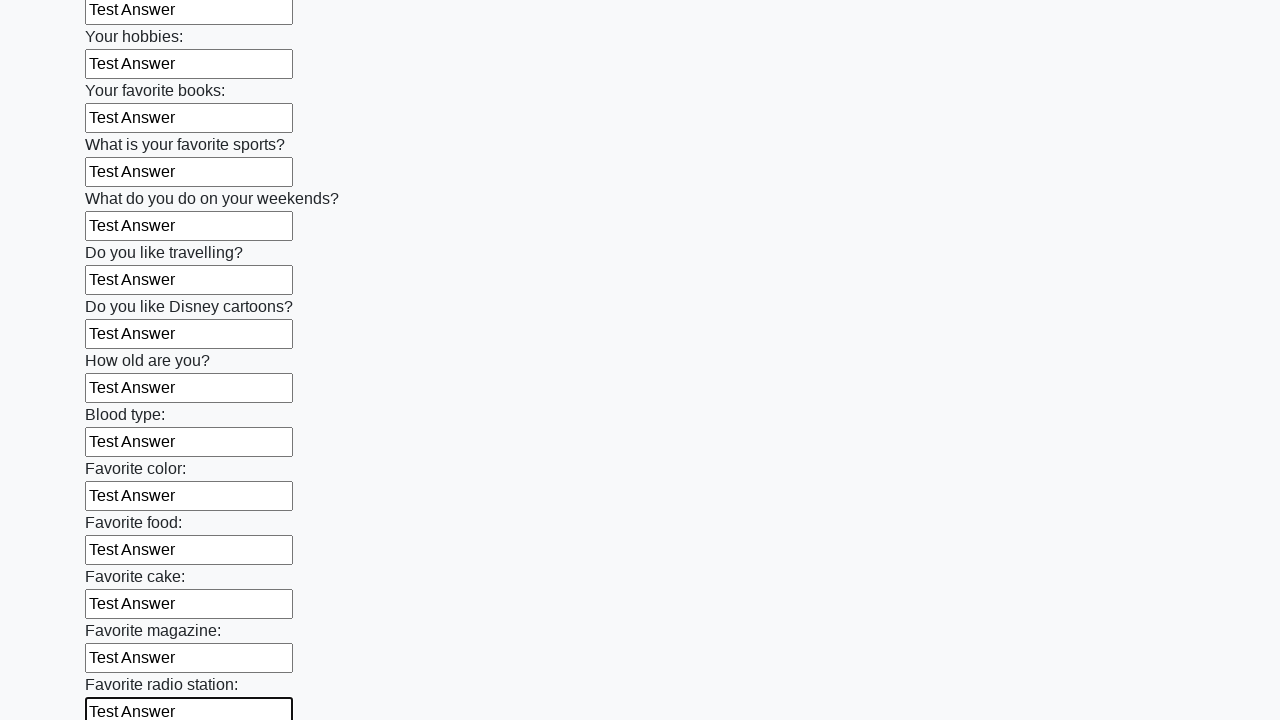

Filled input field with 'Test Answer' on input >> nth=24
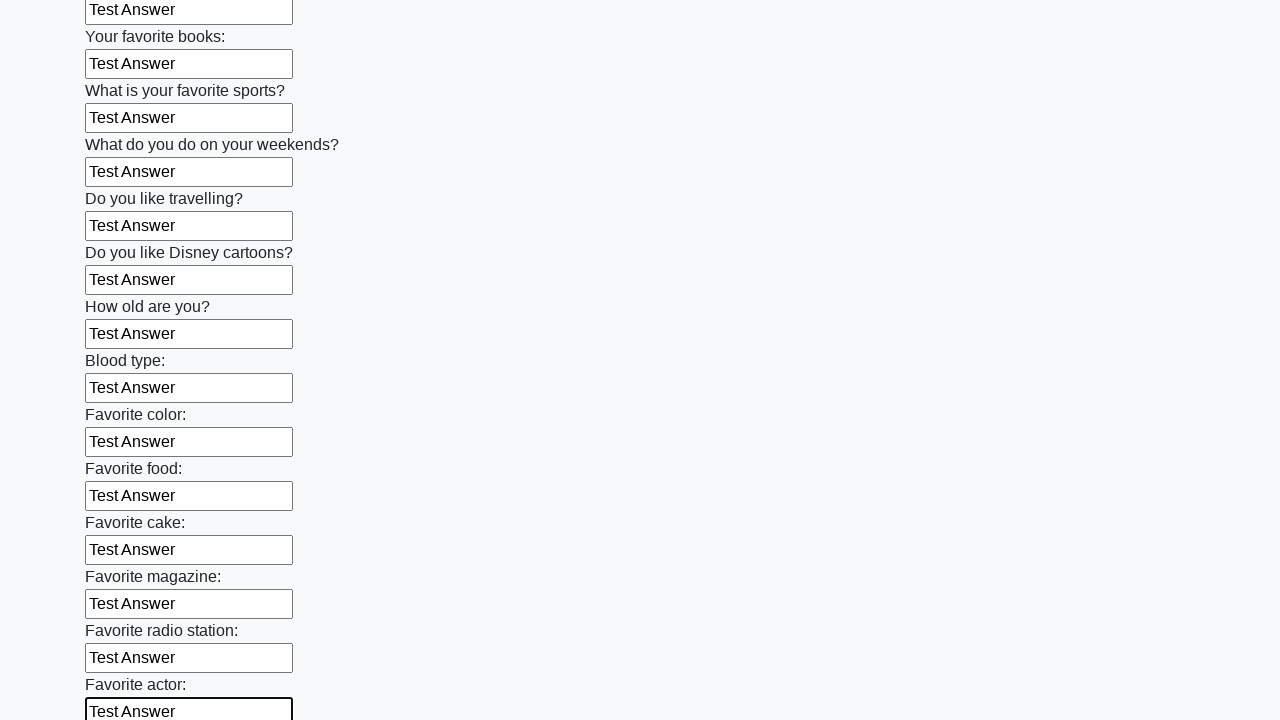

Filled input field with 'Test Answer' on input >> nth=25
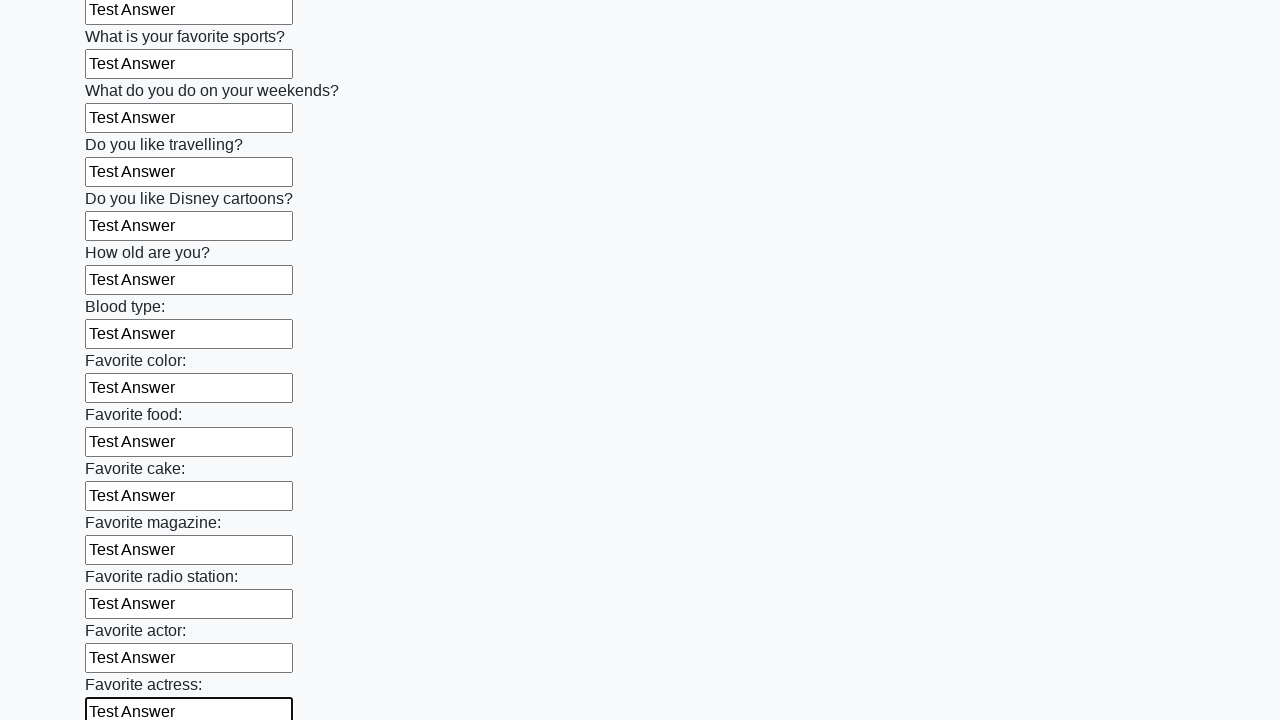

Filled input field with 'Test Answer' on input >> nth=26
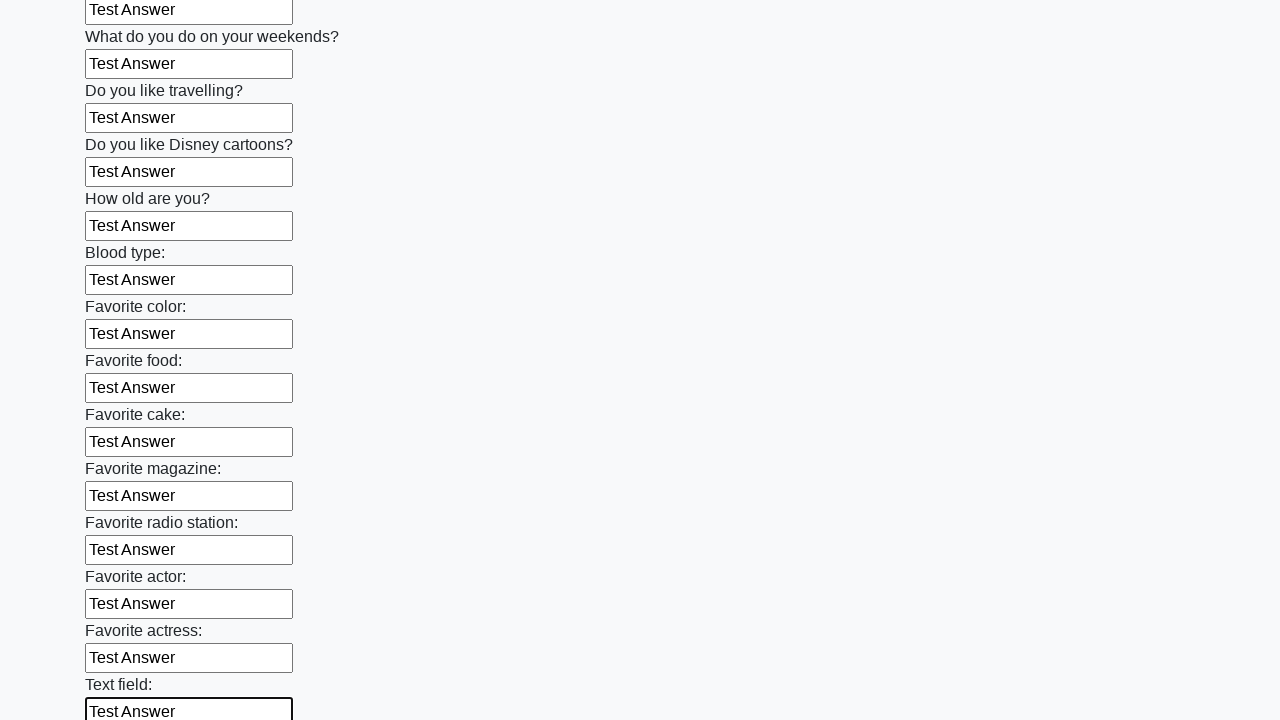

Filled input field with 'Test Answer' on input >> nth=27
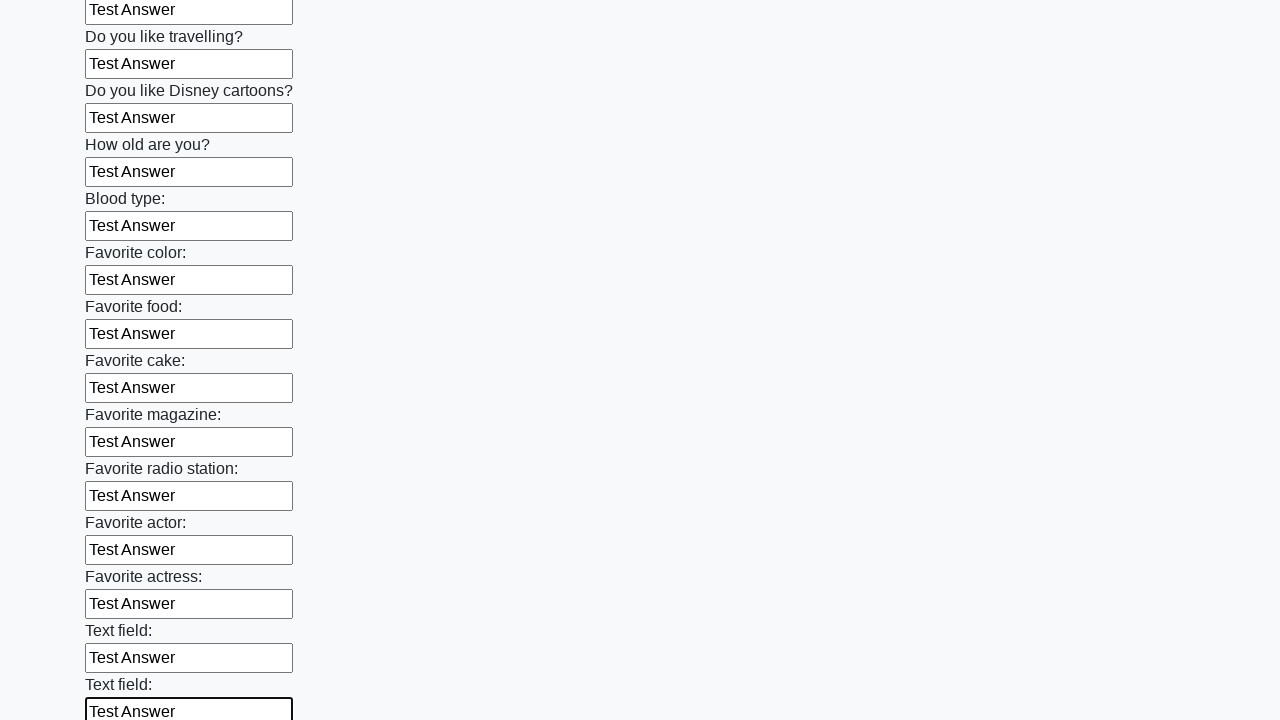

Filled input field with 'Test Answer' on input >> nth=28
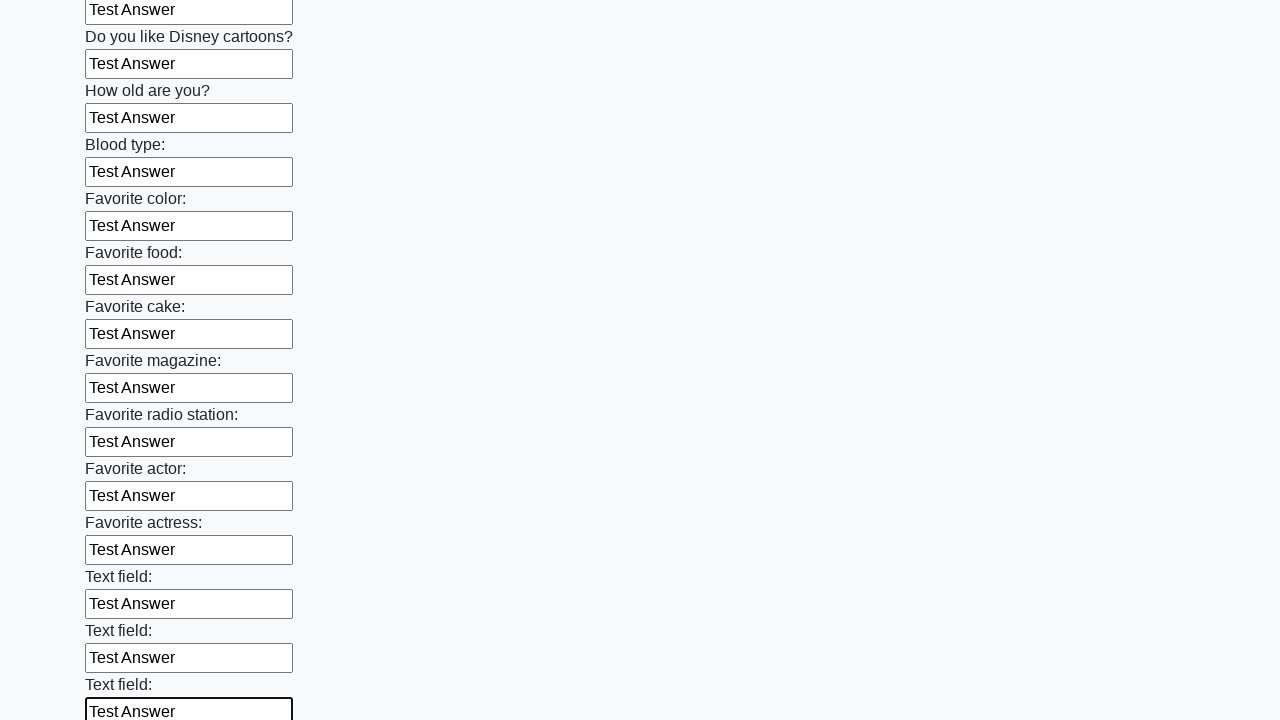

Filled input field with 'Test Answer' on input >> nth=29
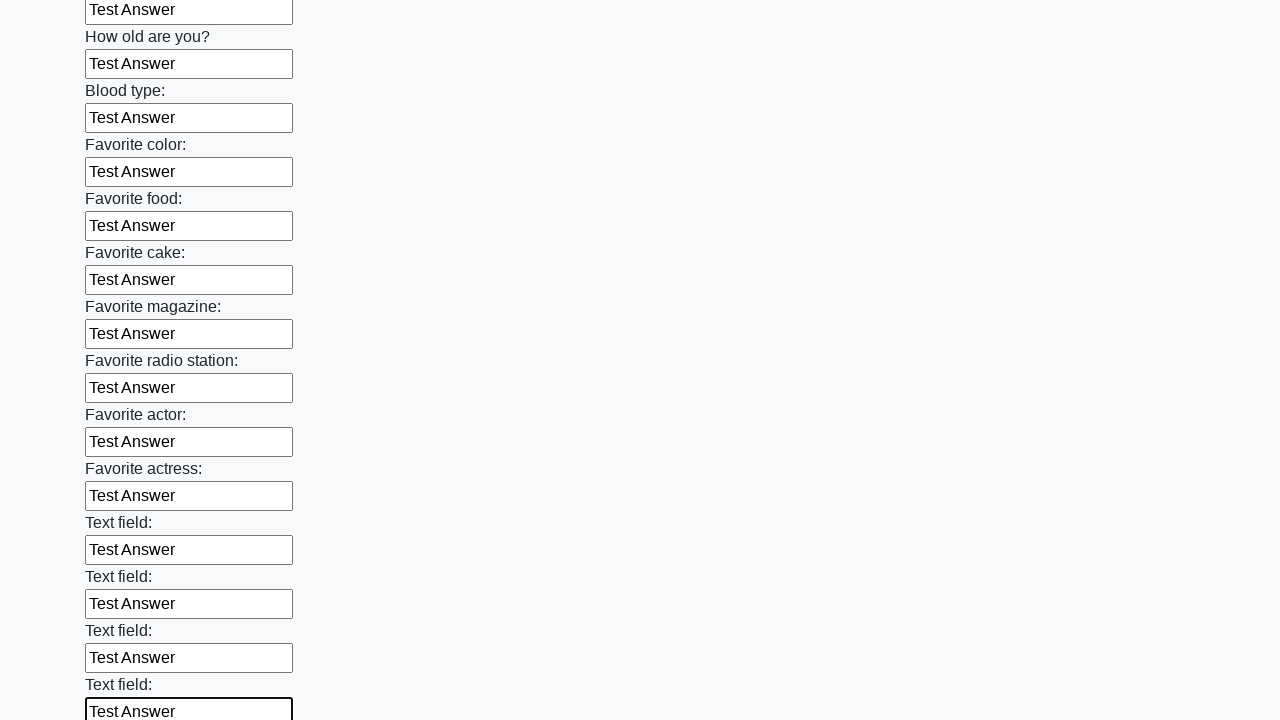

Filled input field with 'Test Answer' on input >> nth=30
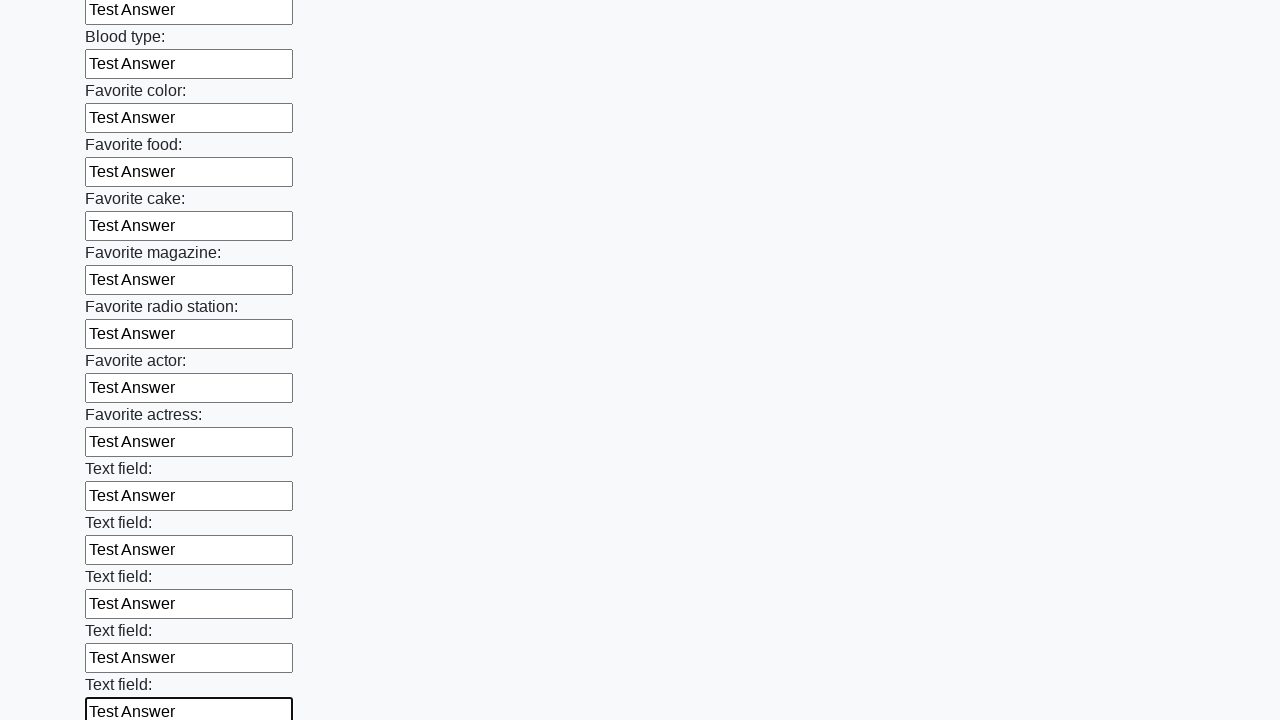

Filled input field with 'Test Answer' on input >> nth=31
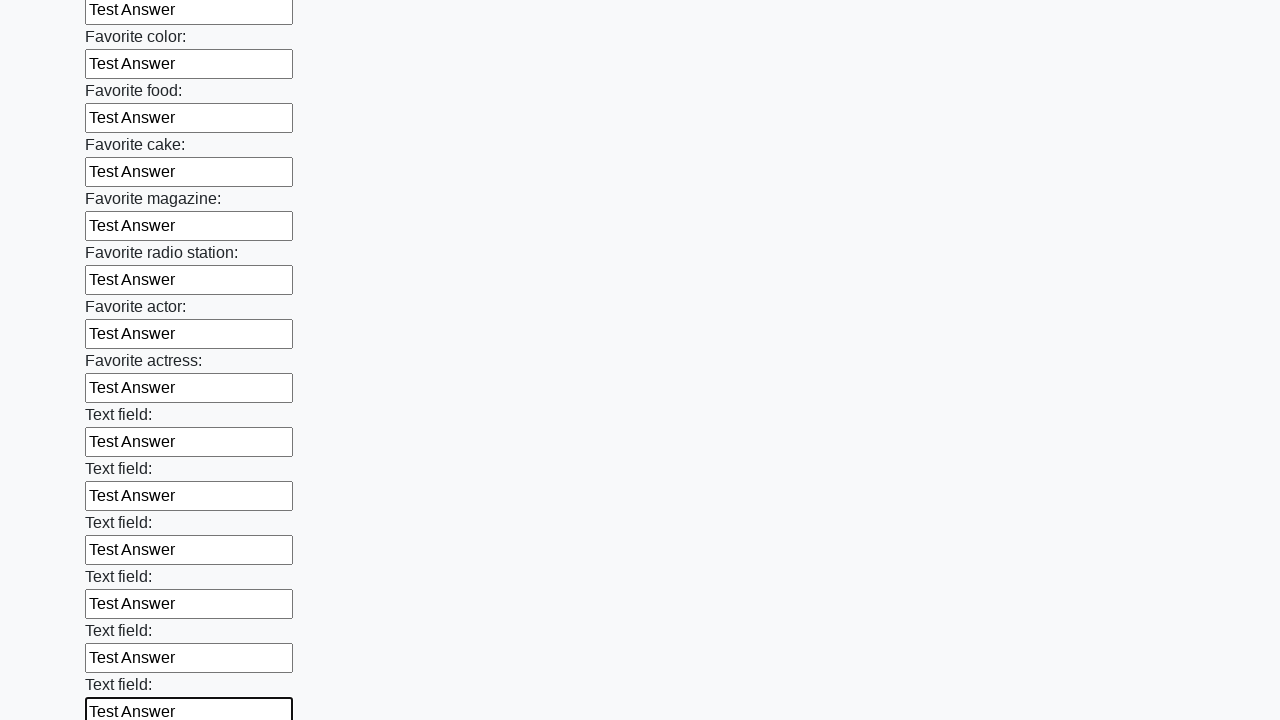

Filled input field with 'Test Answer' on input >> nth=32
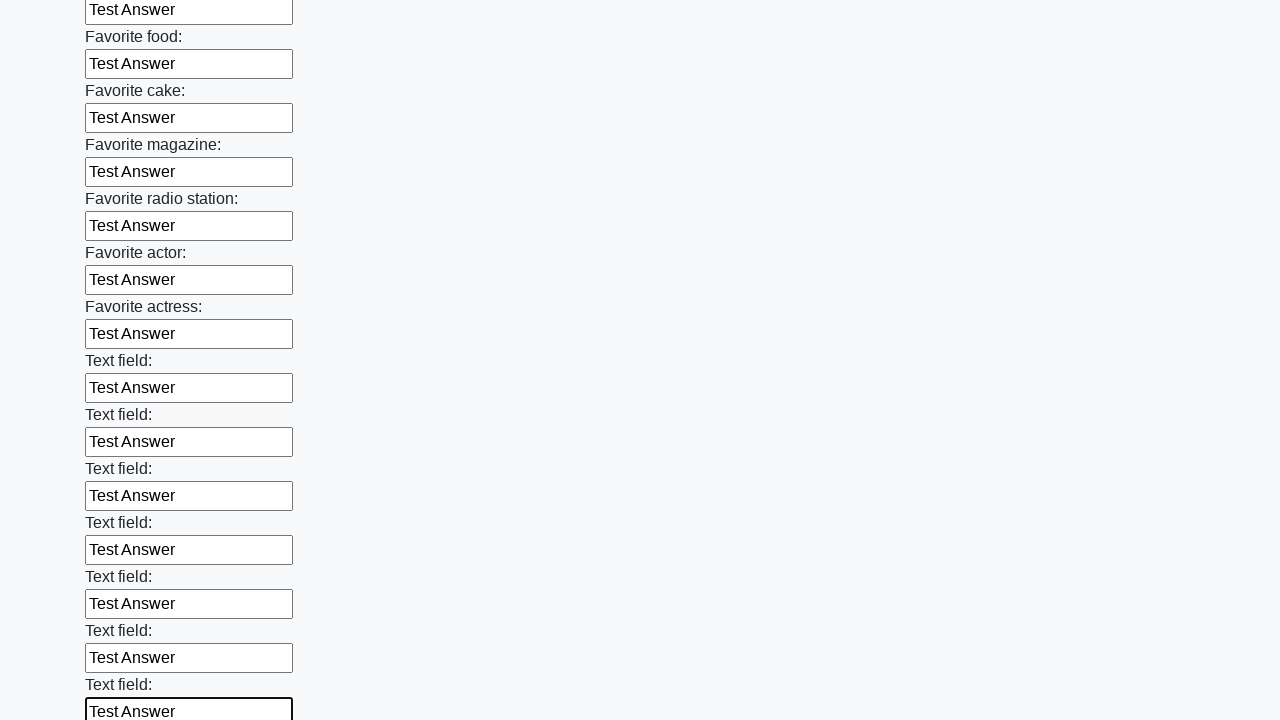

Filled input field with 'Test Answer' on input >> nth=33
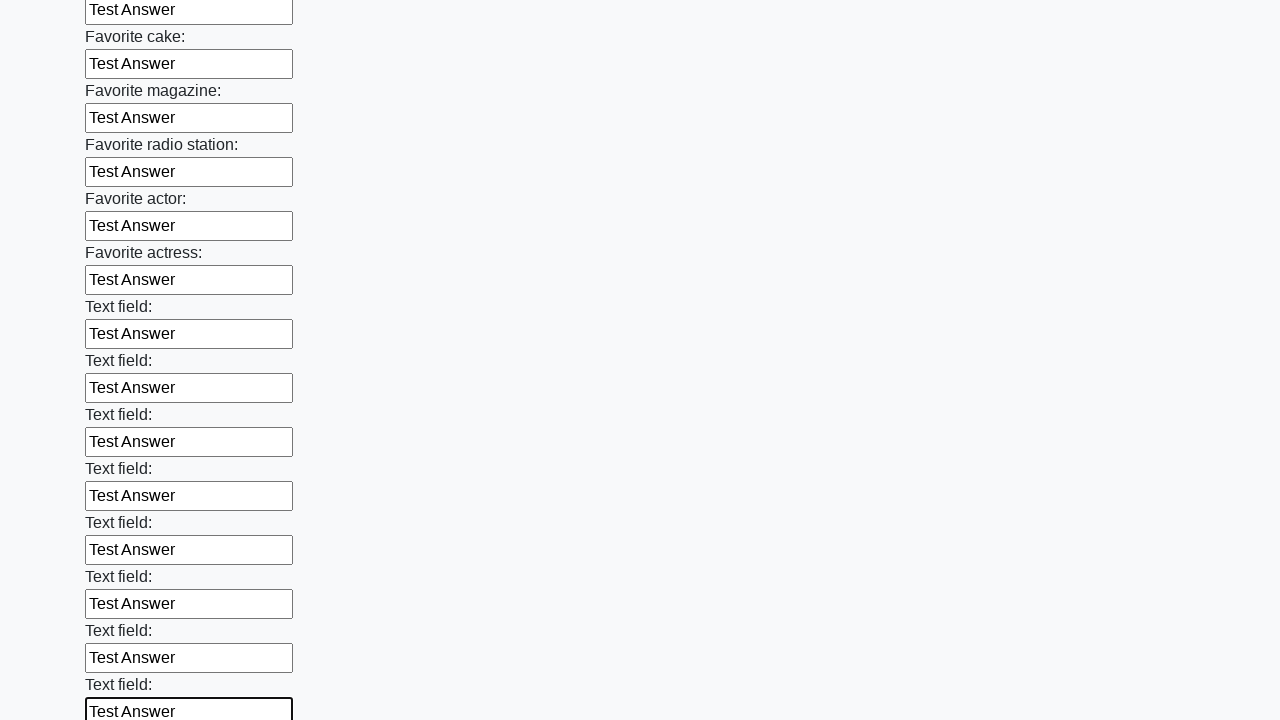

Filled input field with 'Test Answer' on input >> nth=34
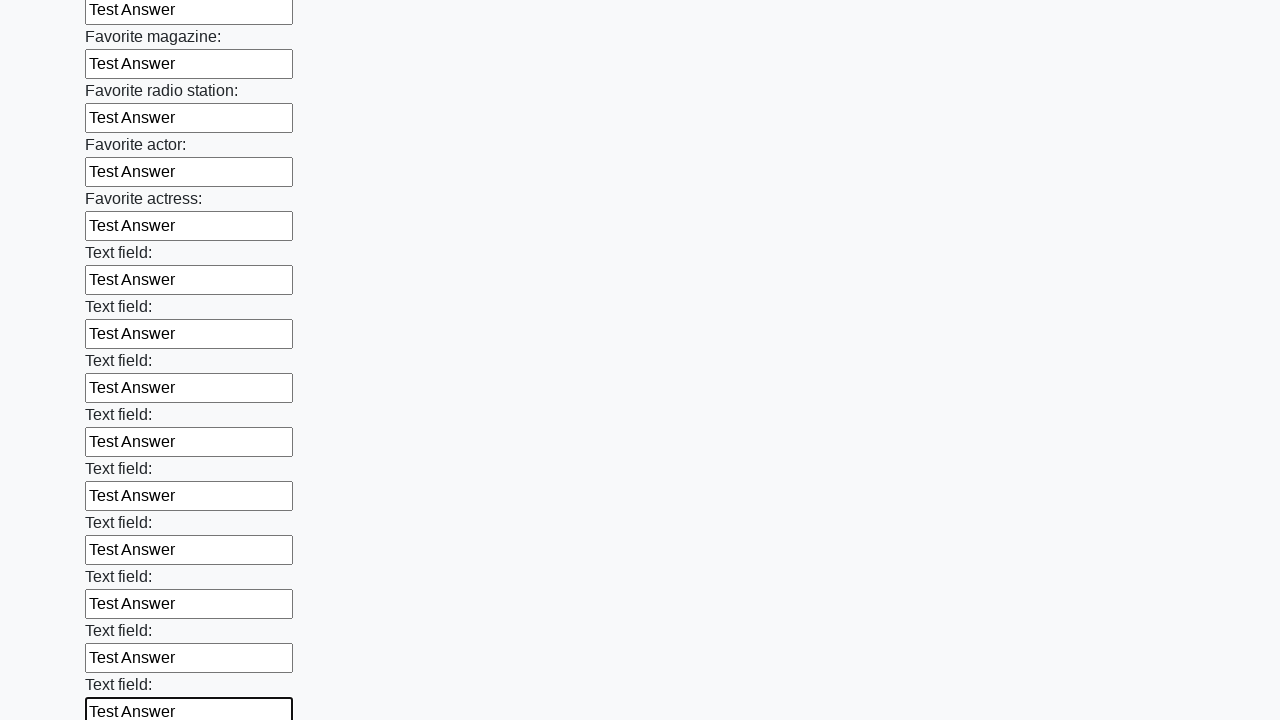

Filled input field with 'Test Answer' on input >> nth=35
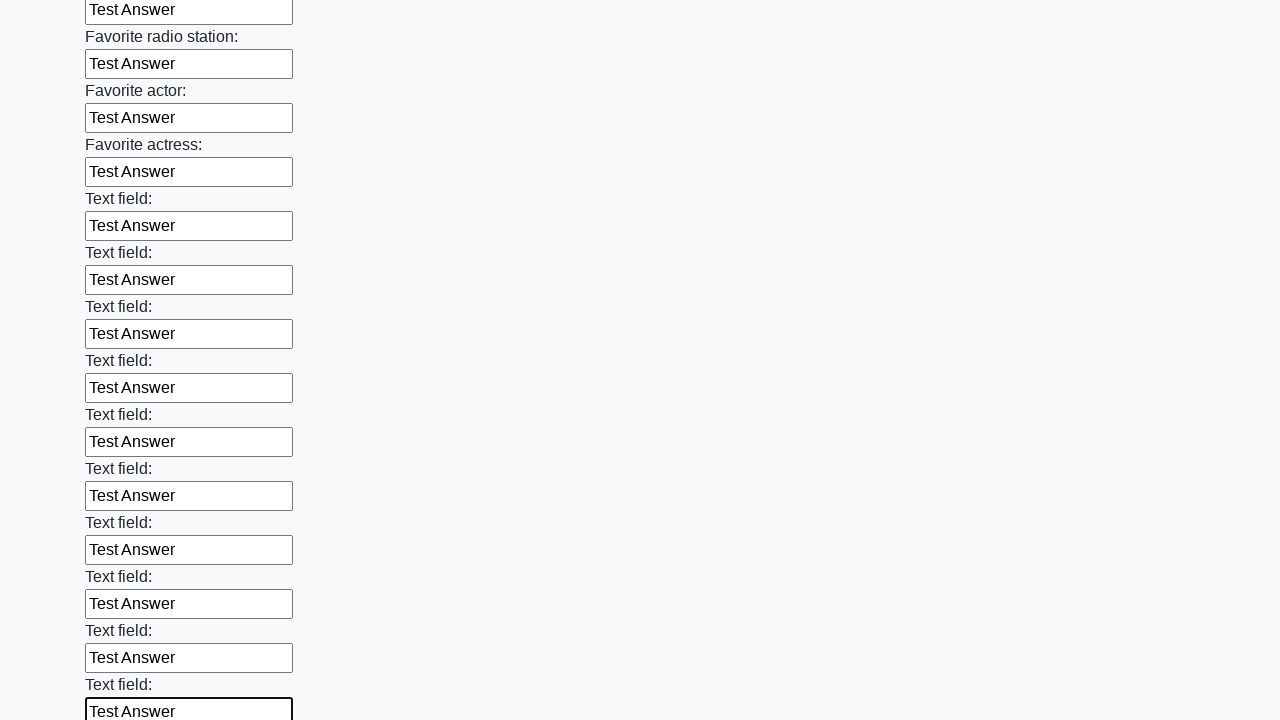

Filled input field with 'Test Answer' on input >> nth=36
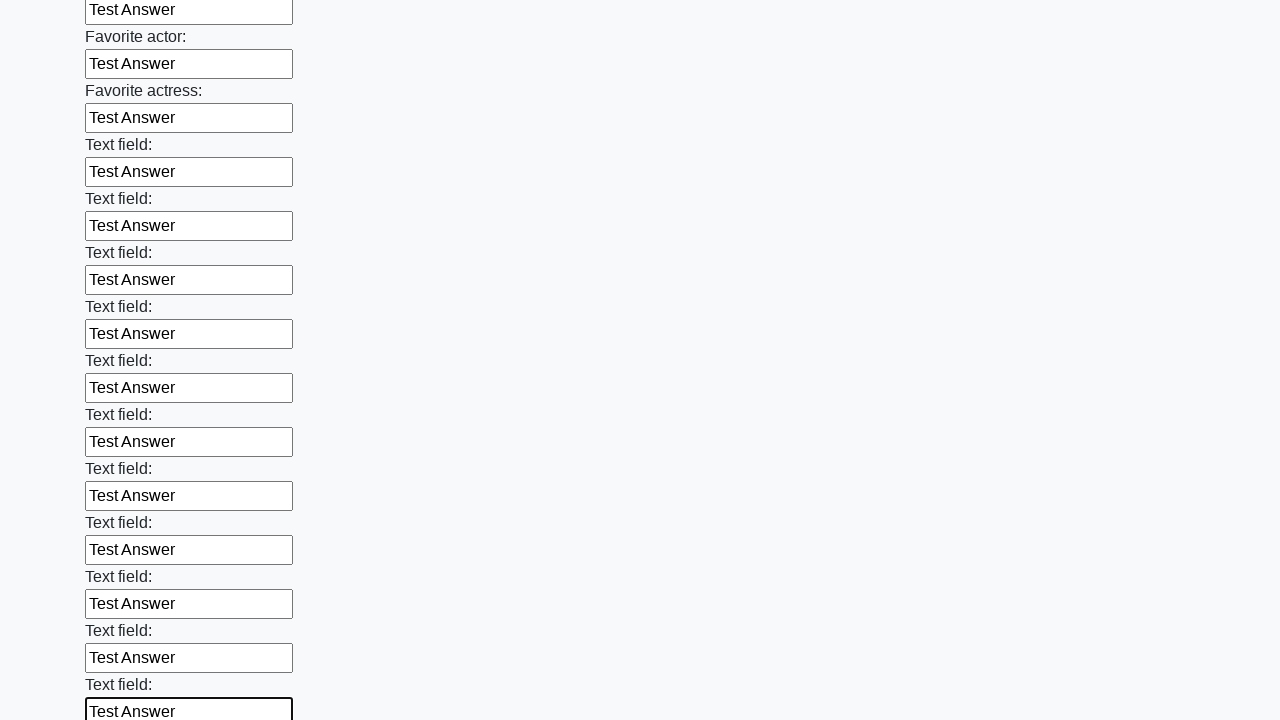

Filled input field with 'Test Answer' on input >> nth=37
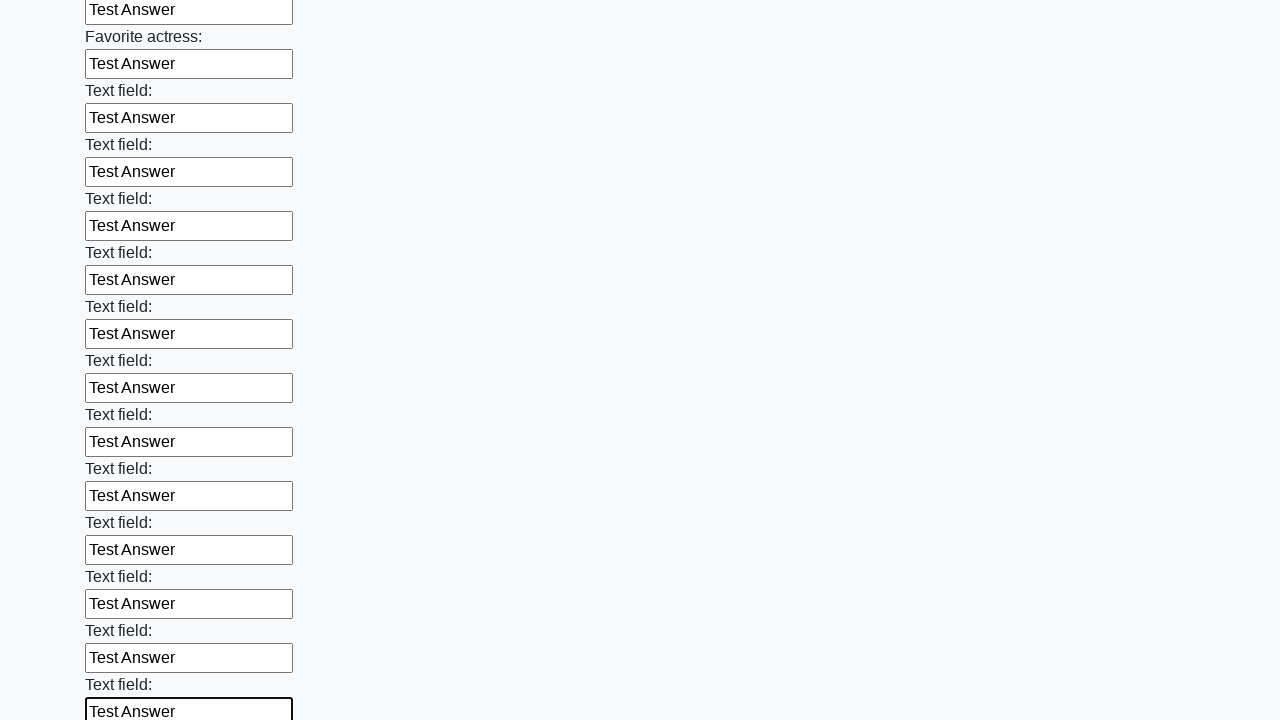

Filled input field with 'Test Answer' on input >> nth=38
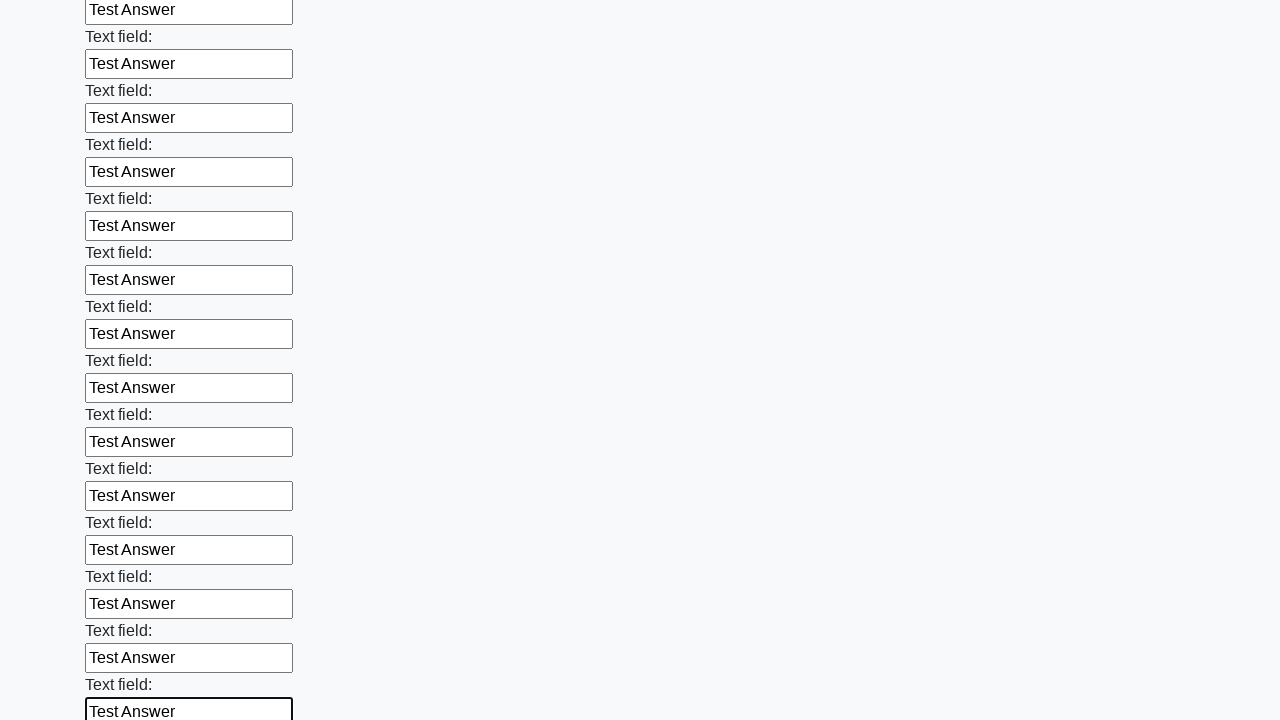

Filled input field with 'Test Answer' on input >> nth=39
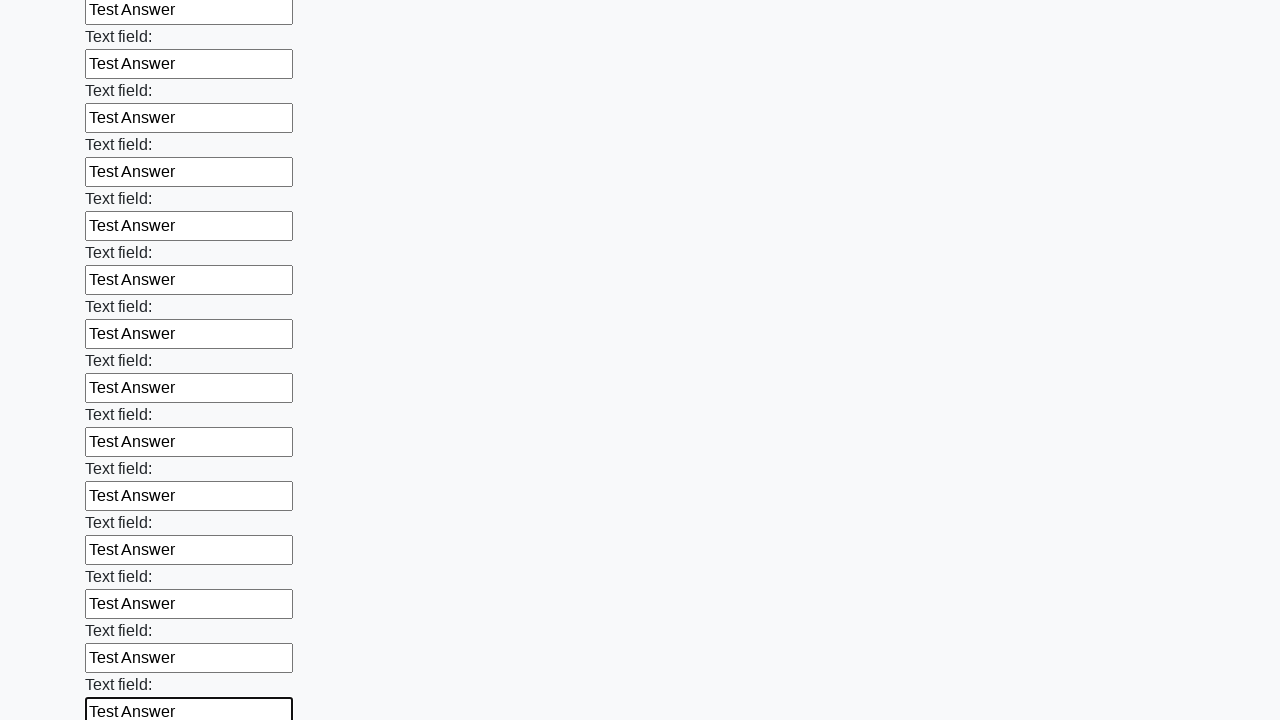

Filled input field with 'Test Answer' on input >> nth=40
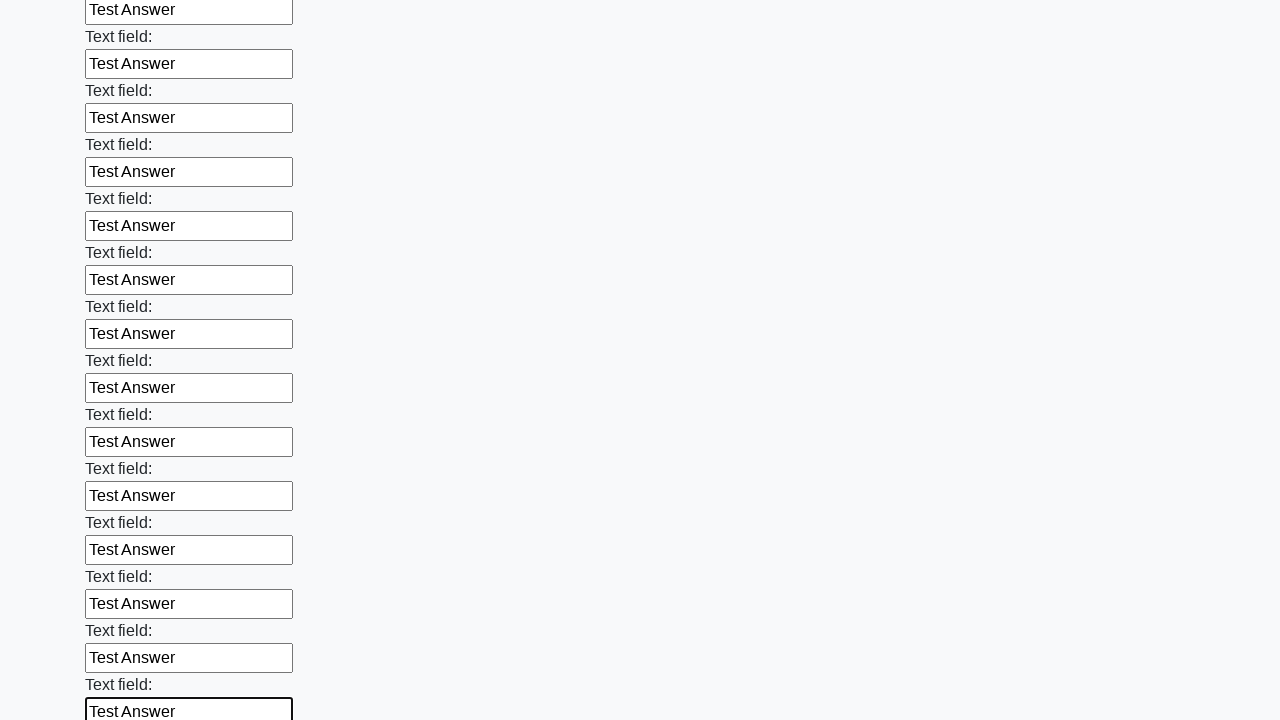

Filled input field with 'Test Answer' on input >> nth=41
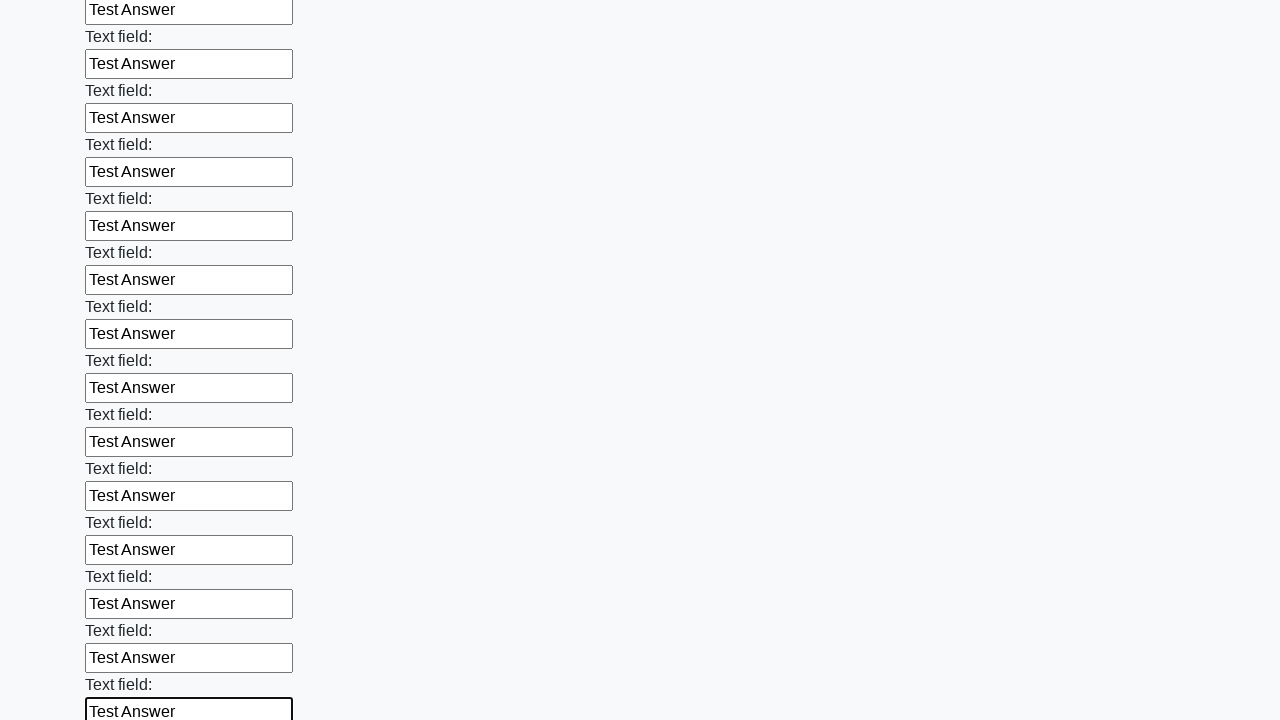

Filled input field with 'Test Answer' on input >> nth=42
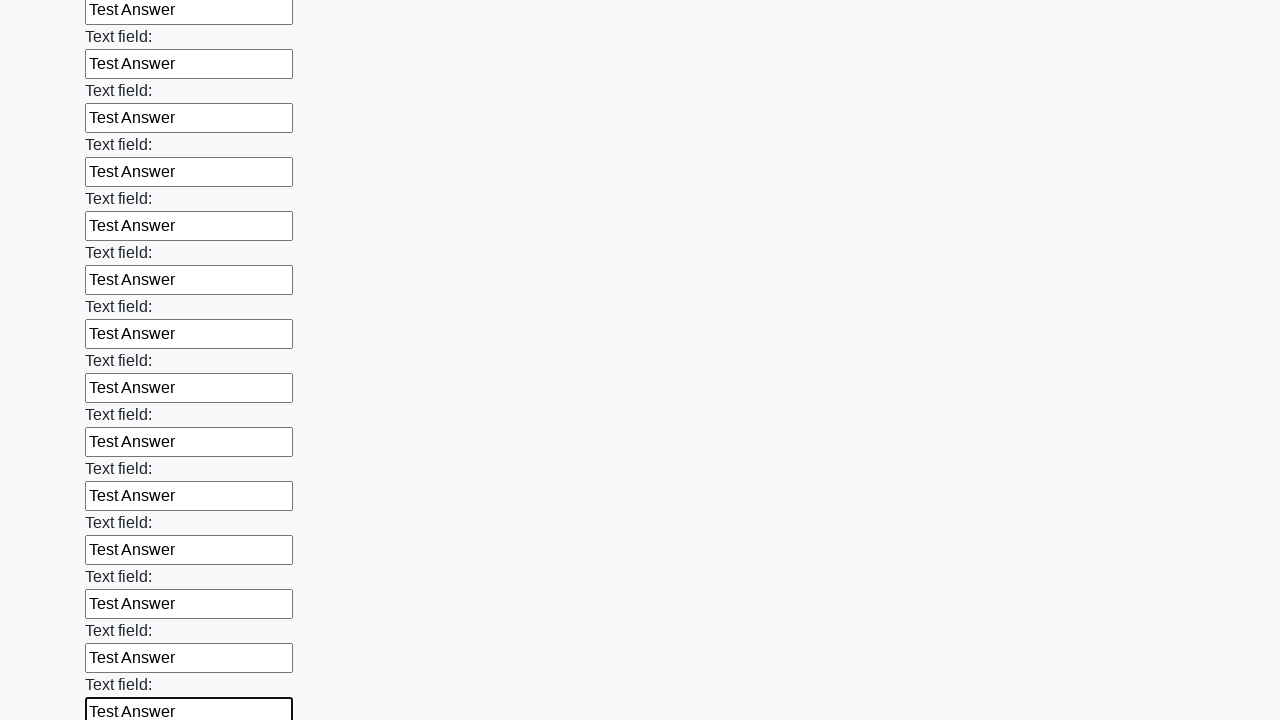

Filled input field with 'Test Answer' on input >> nth=43
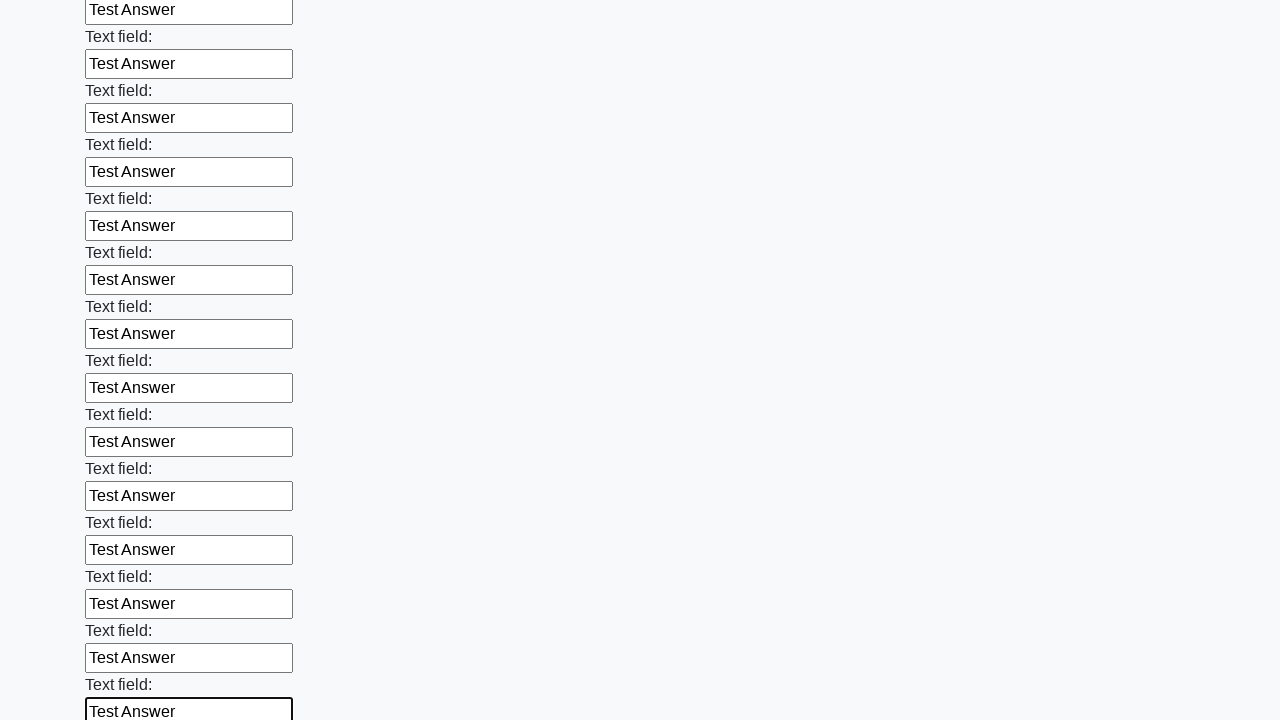

Filled input field with 'Test Answer' on input >> nth=44
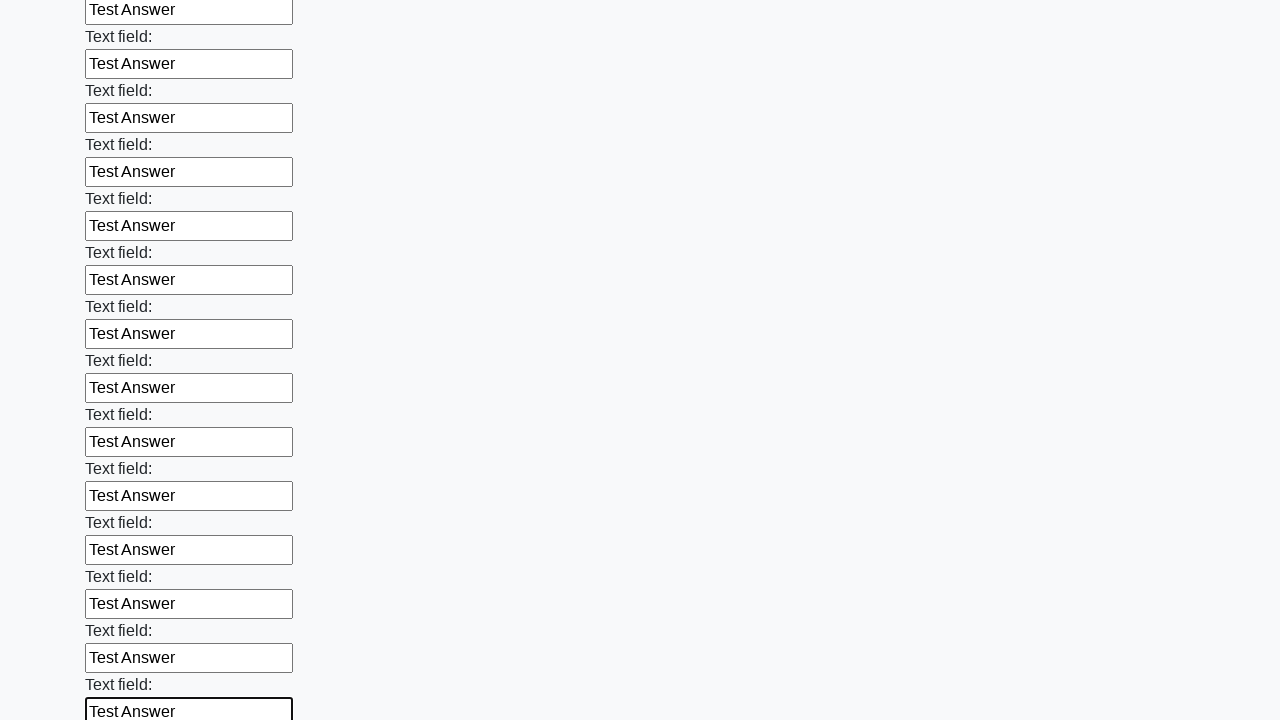

Filled input field with 'Test Answer' on input >> nth=45
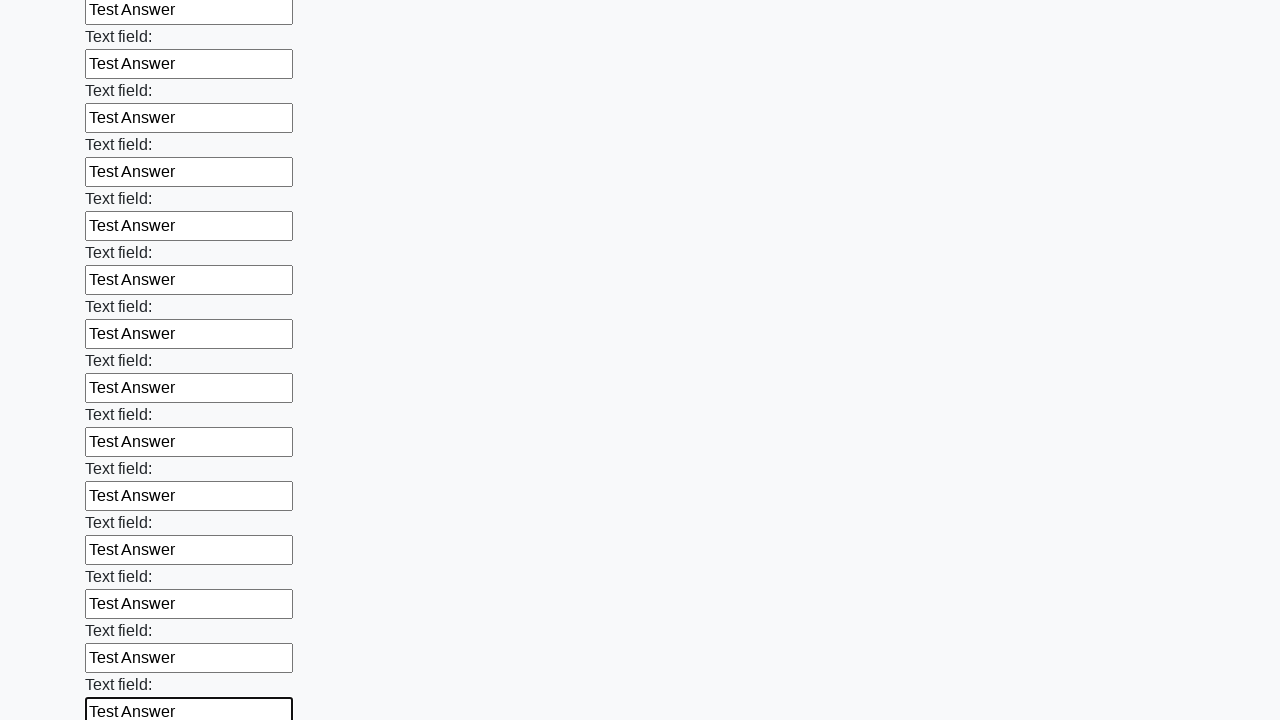

Filled input field with 'Test Answer' on input >> nth=46
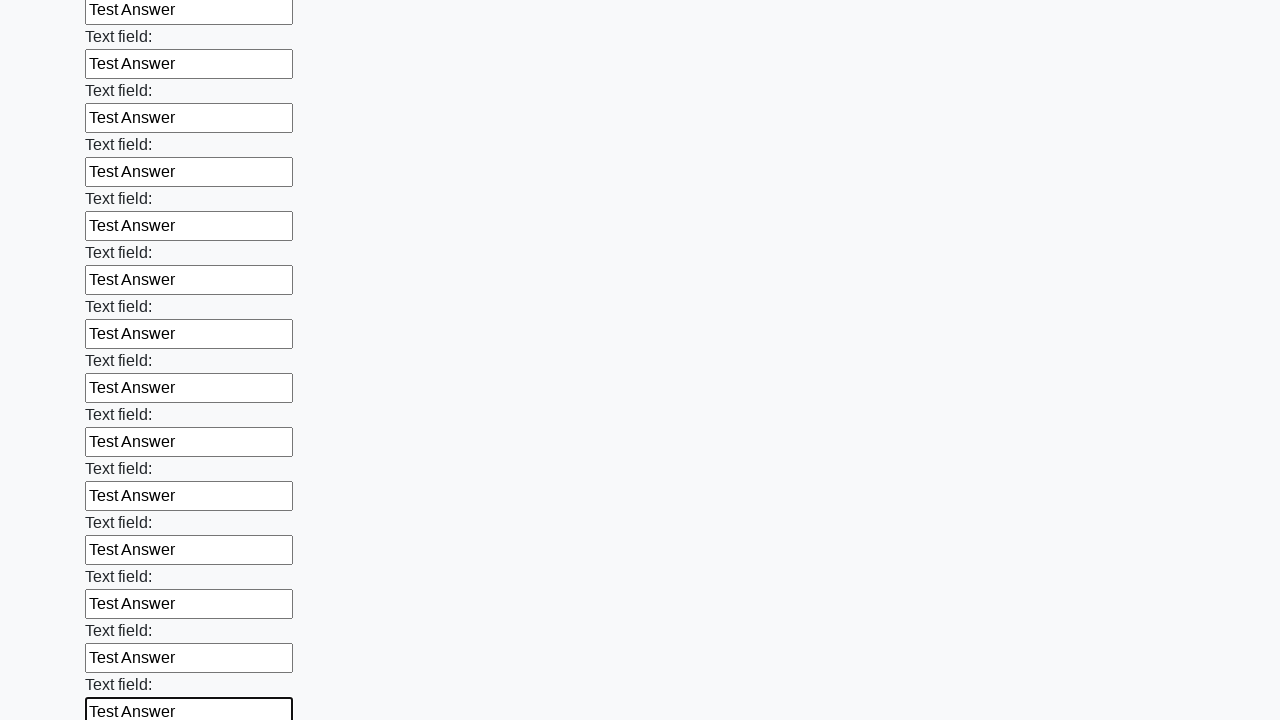

Filled input field with 'Test Answer' on input >> nth=47
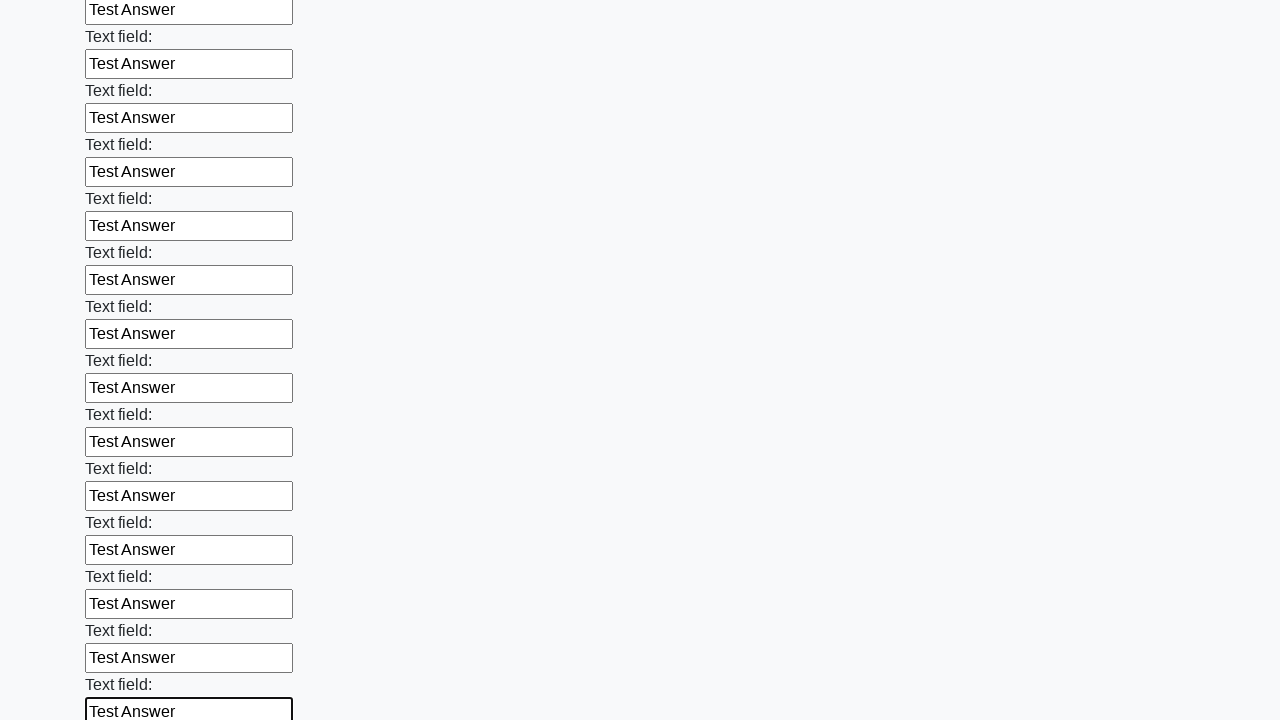

Filled input field with 'Test Answer' on input >> nth=48
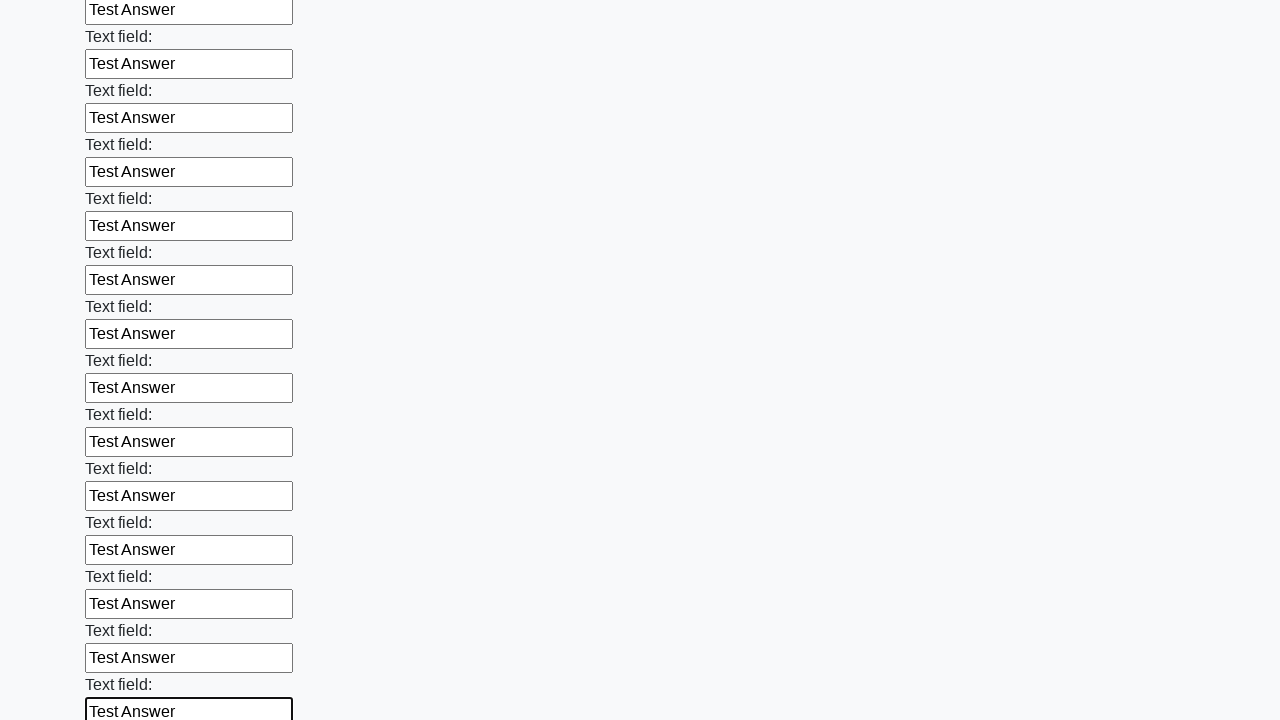

Filled input field with 'Test Answer' on input >> nth=49
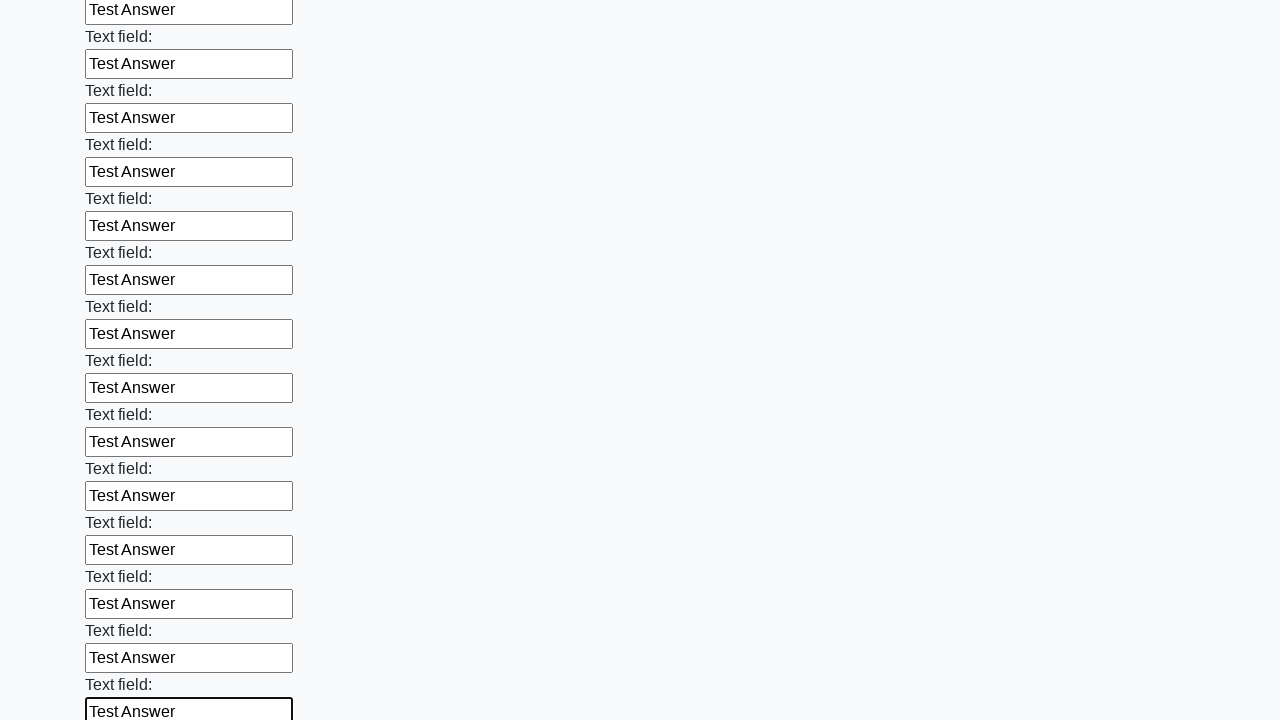

Filled input field with 'Test Answer' on input >> nth=50
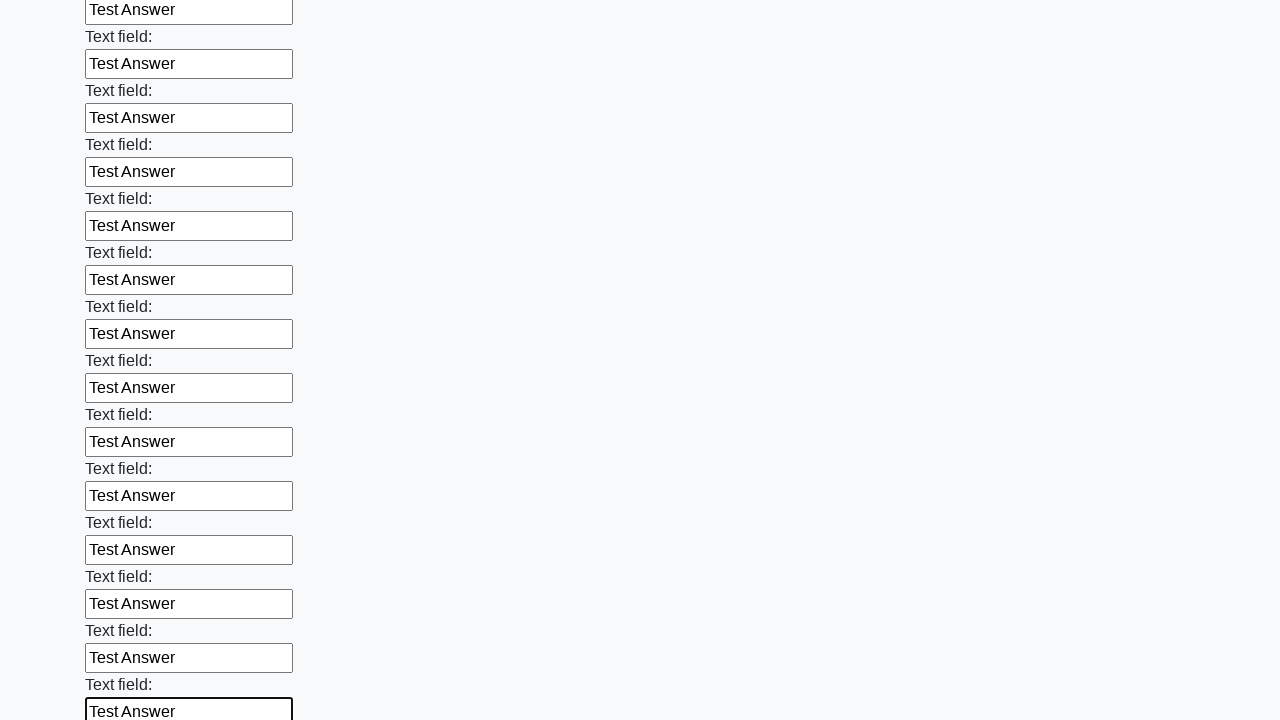

Filled input field with 'Test Answer' on input >> nth=51
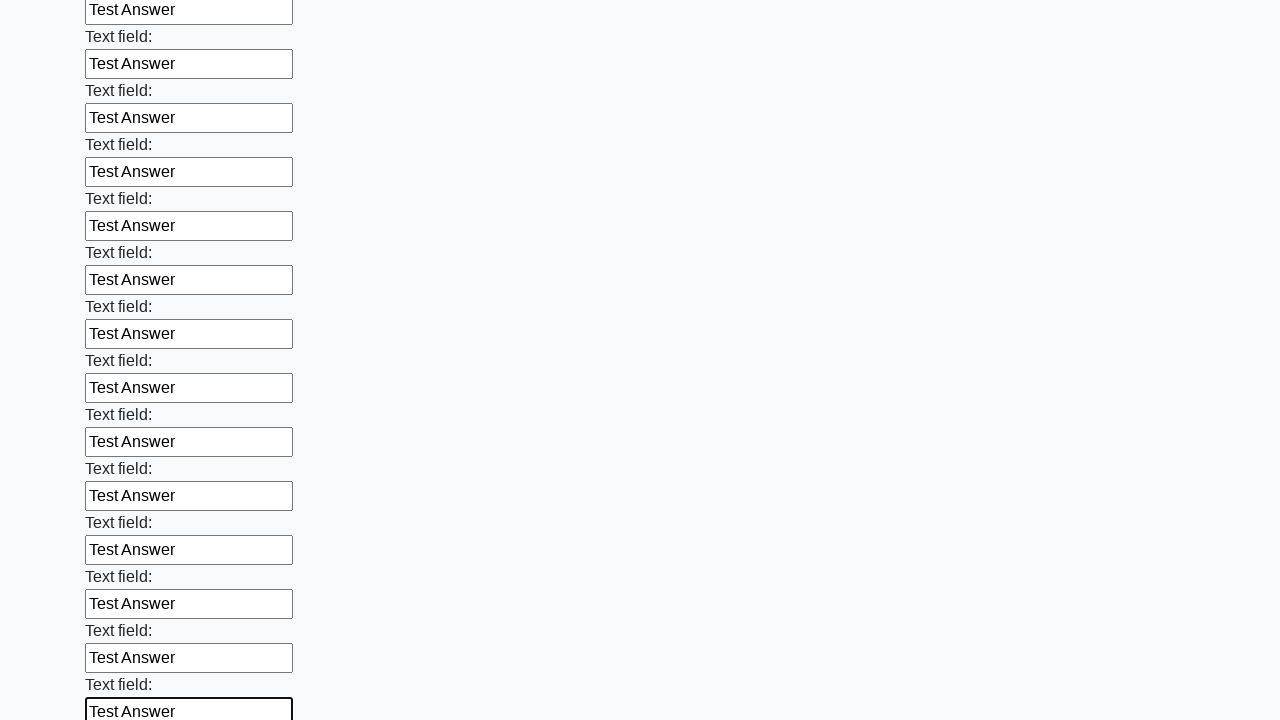

Filled input field with 'Test Answer' on input >> nth=52
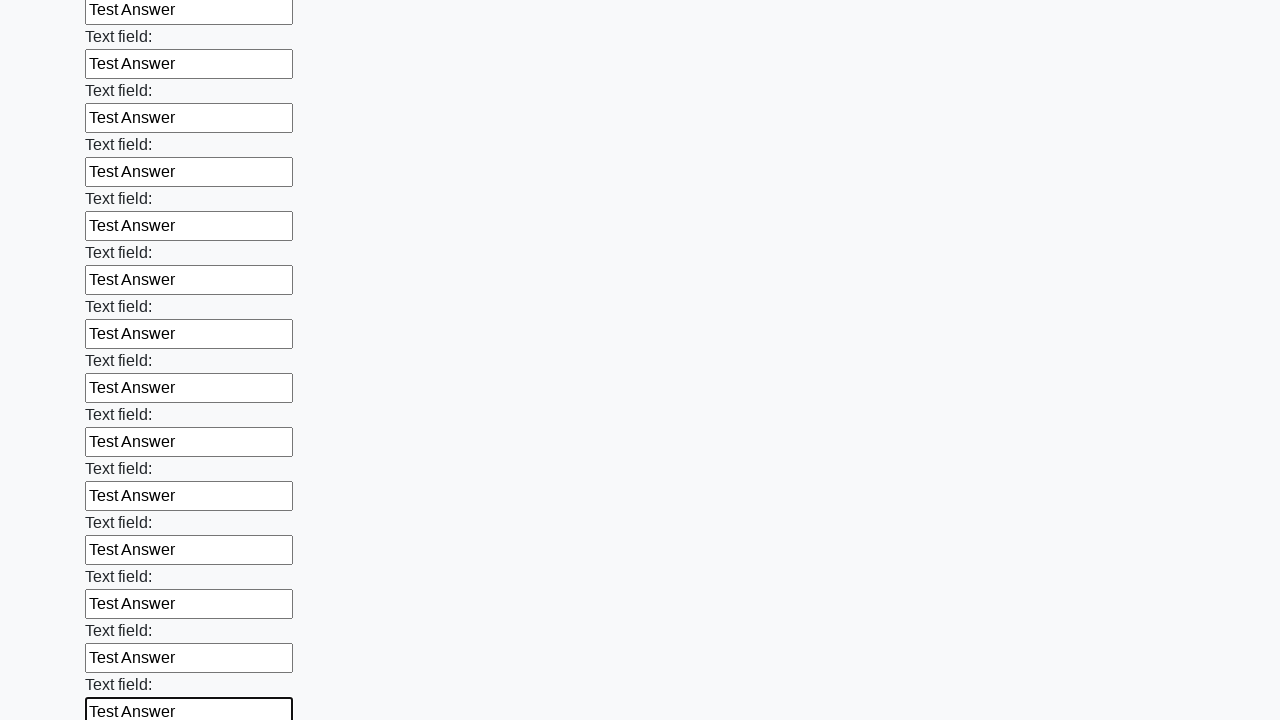

Filled input field with 'Test Answer' on input >> nth=53
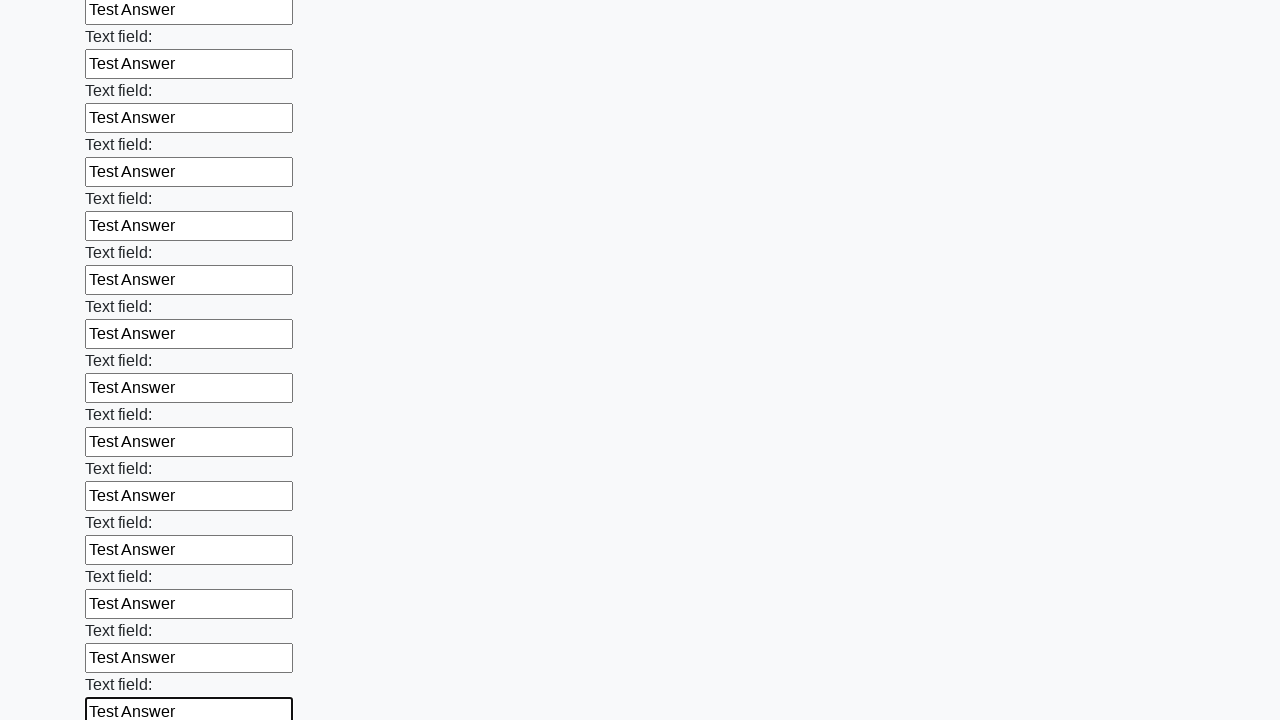

Filled input field with 'Test Answer' on input >> nth=54
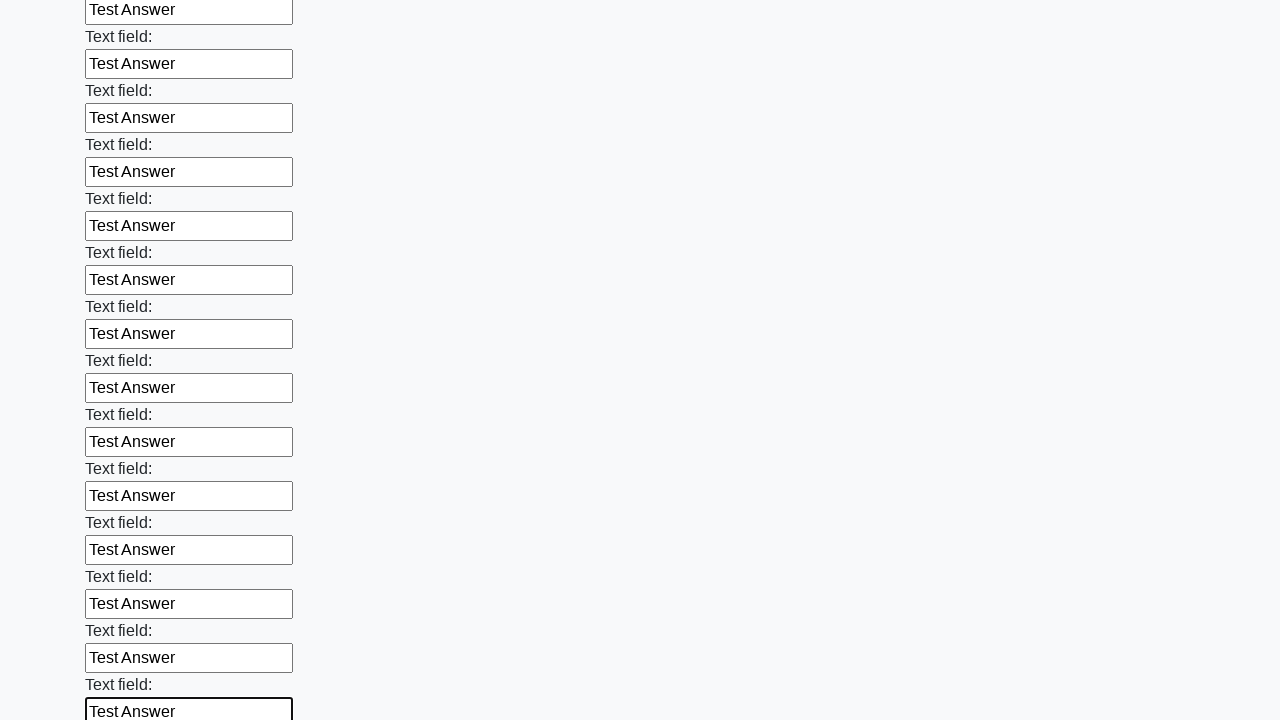

Filled input field with 'Test Answer' on input >> nth=55
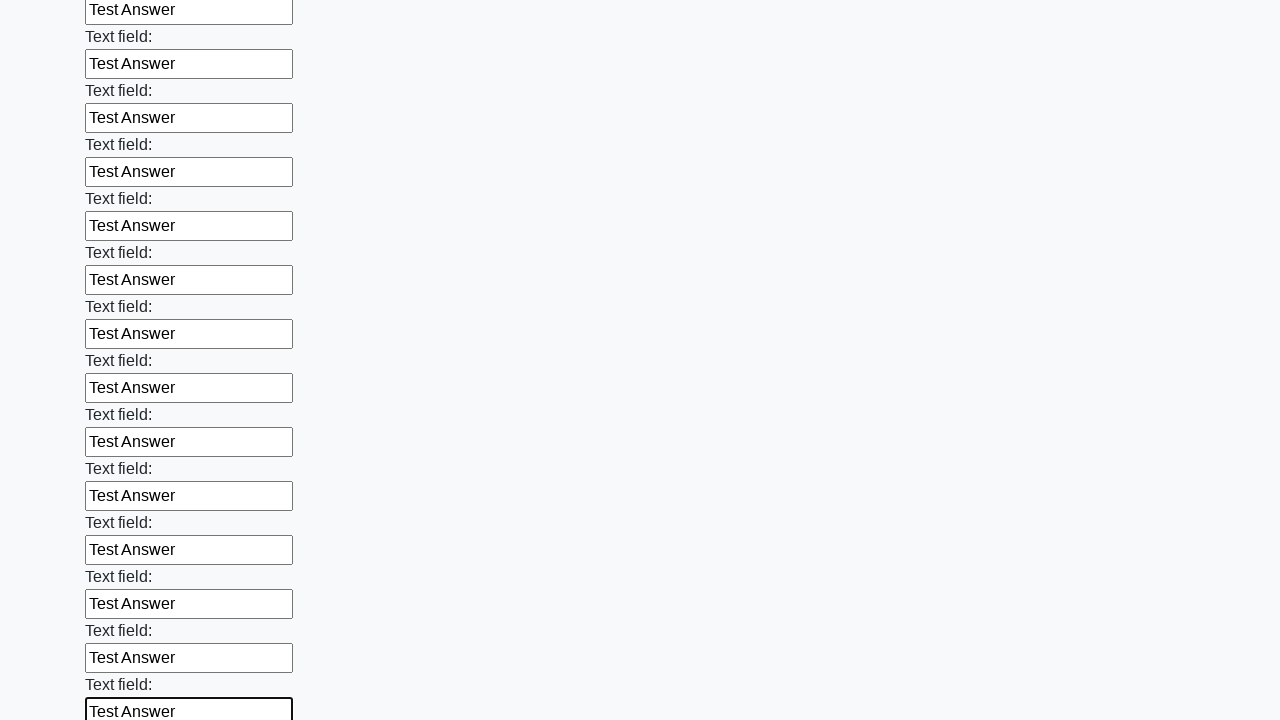

Filled input field with 'Test Answer' on input >> nth=56
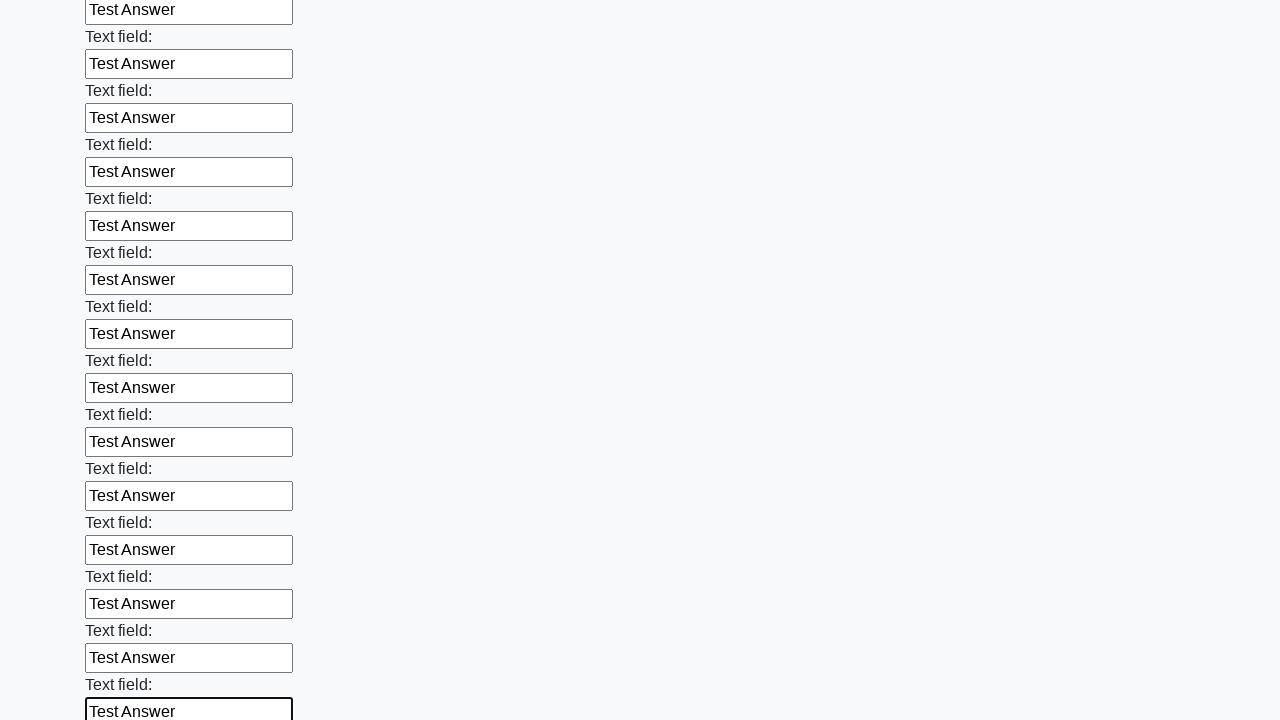

Filled input field with 'Test Answer' on input >> nth=57
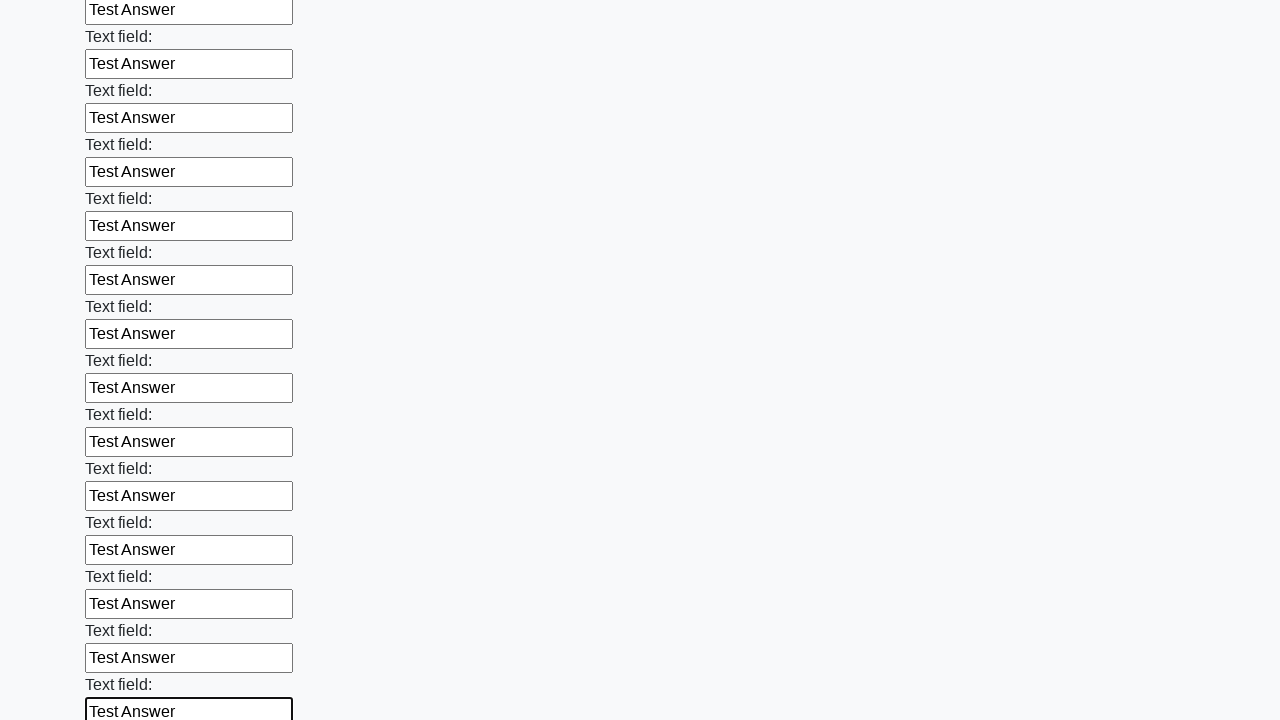

Filled input field with 'Test Answer' on input >> nth=58
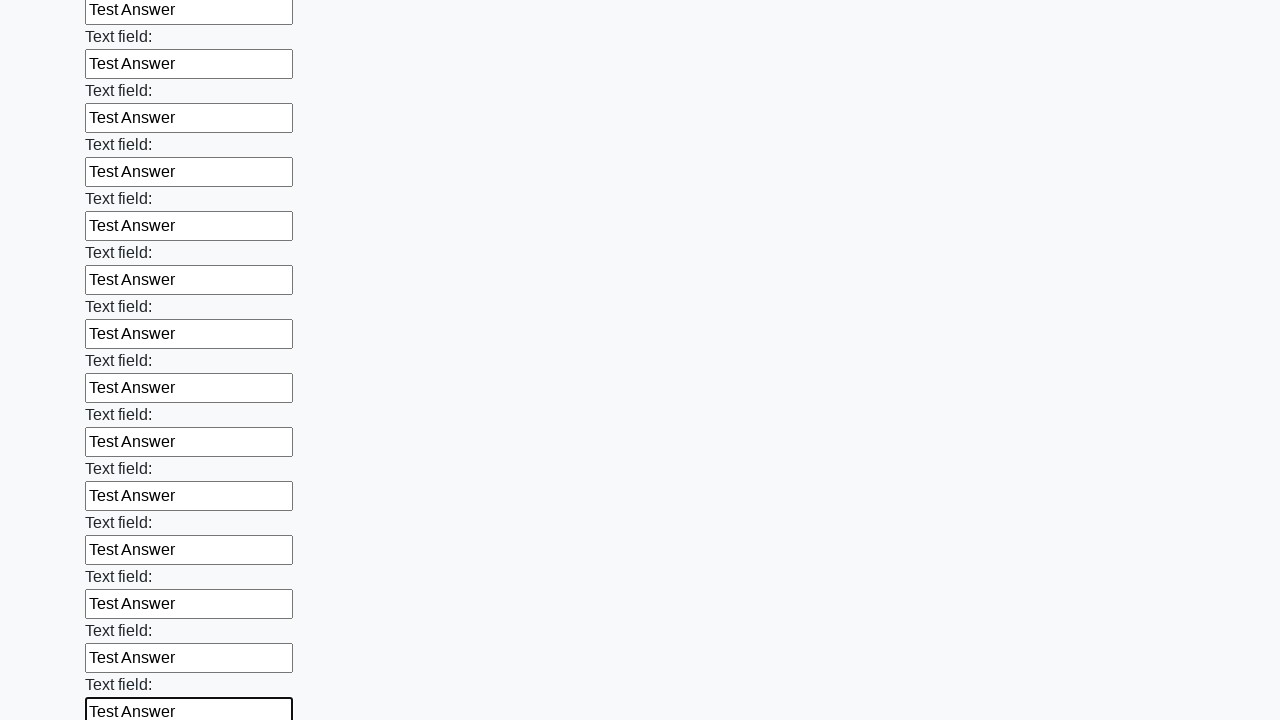

Filled input field with 'Test Answer' on input >> nth=59
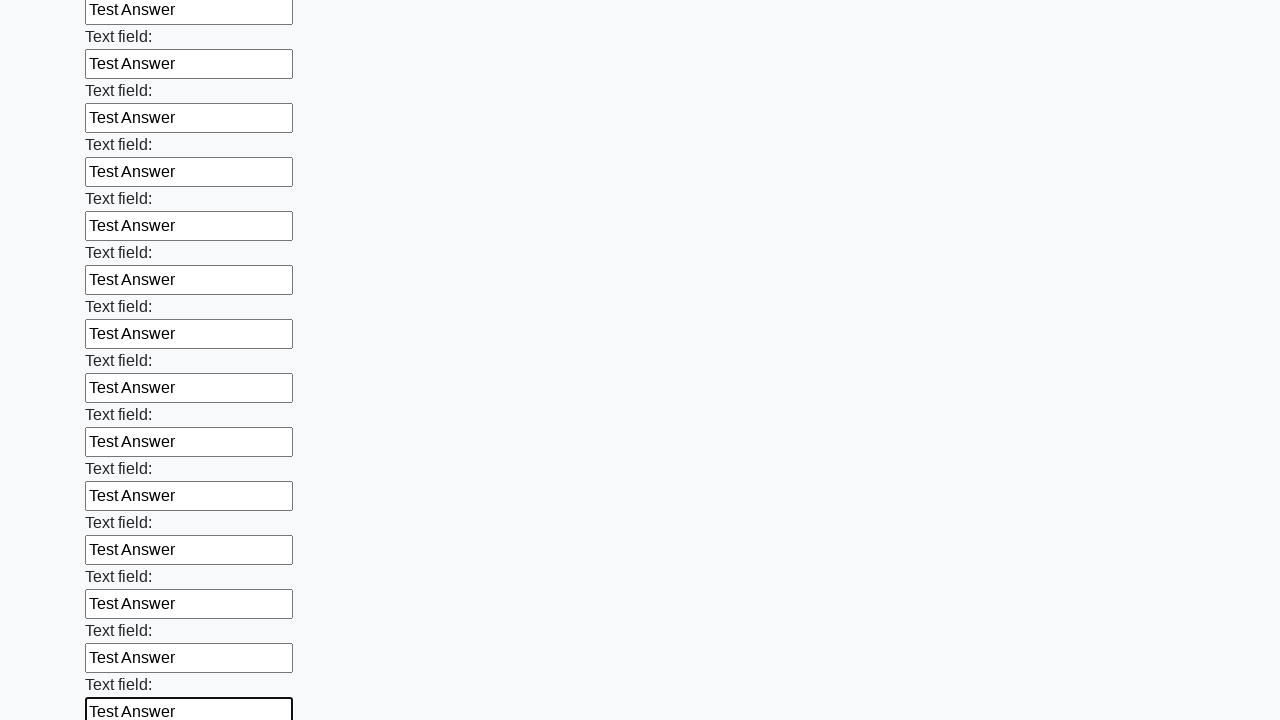

Filled input field with 'Test Answer' on input >> nth=60
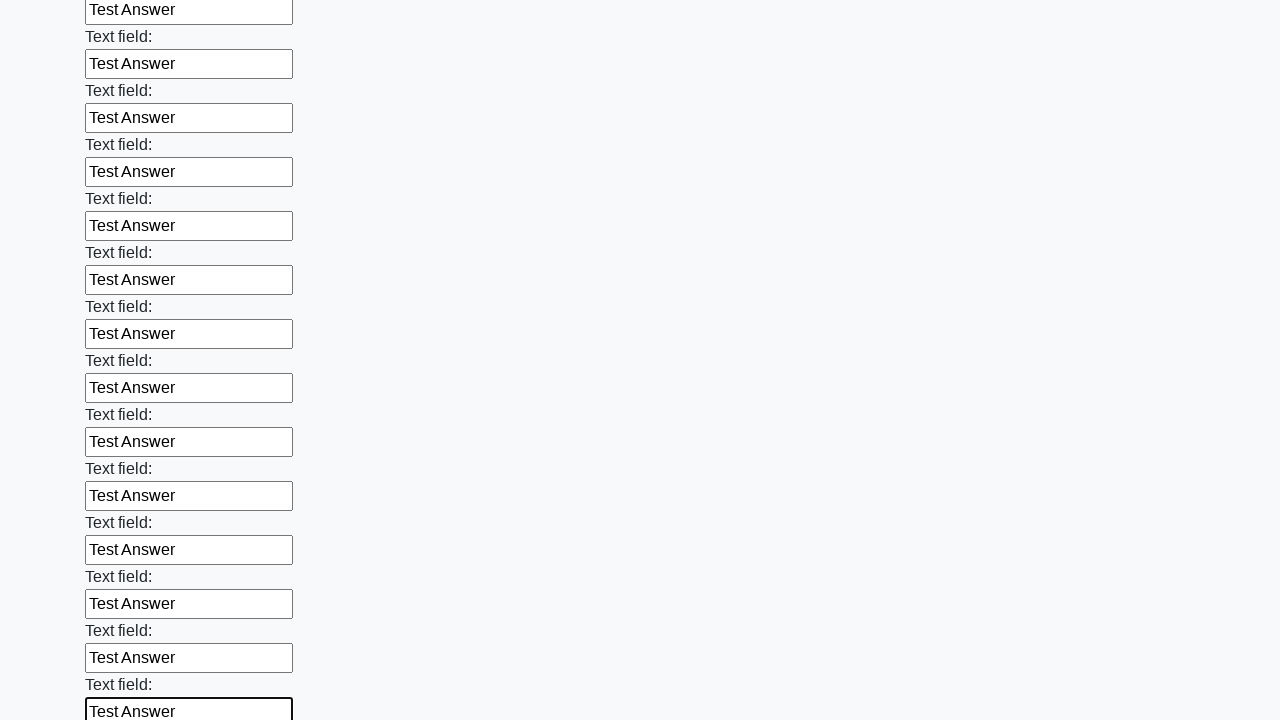

Filled input field with 'Test Answer' on input >> nth=61
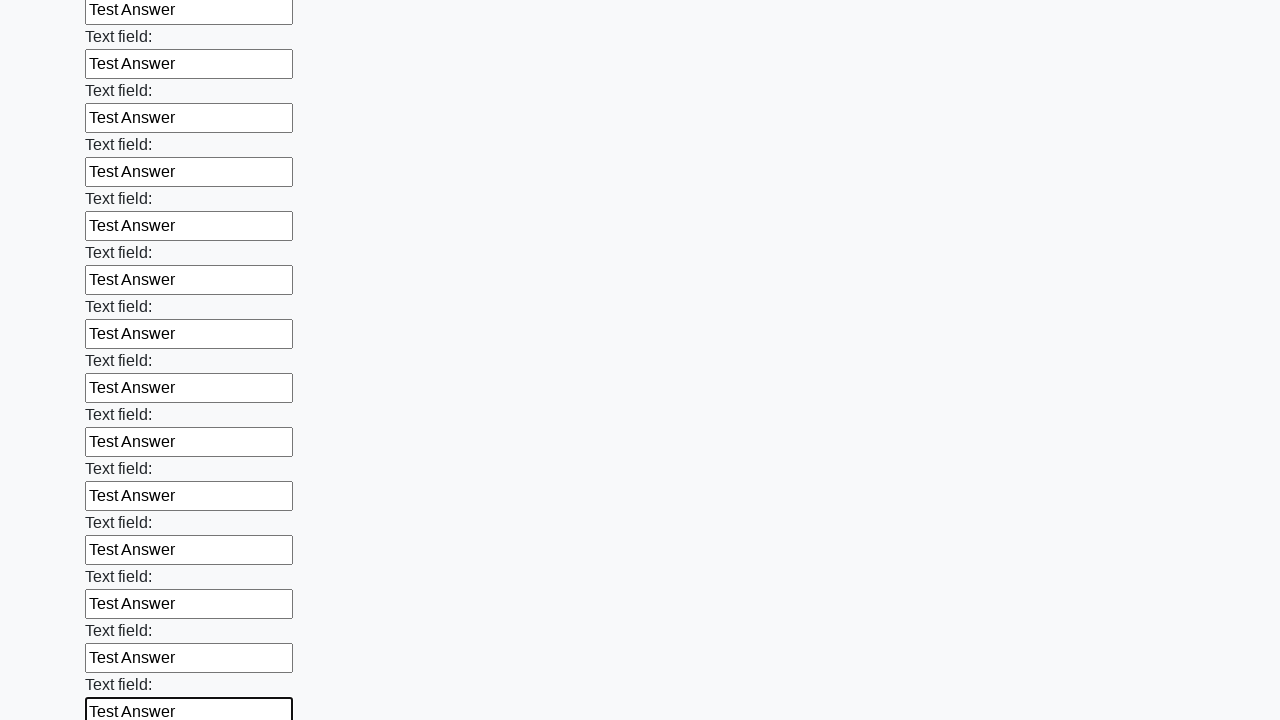

Filled input field with 'Test Answer' on input >> nth=62
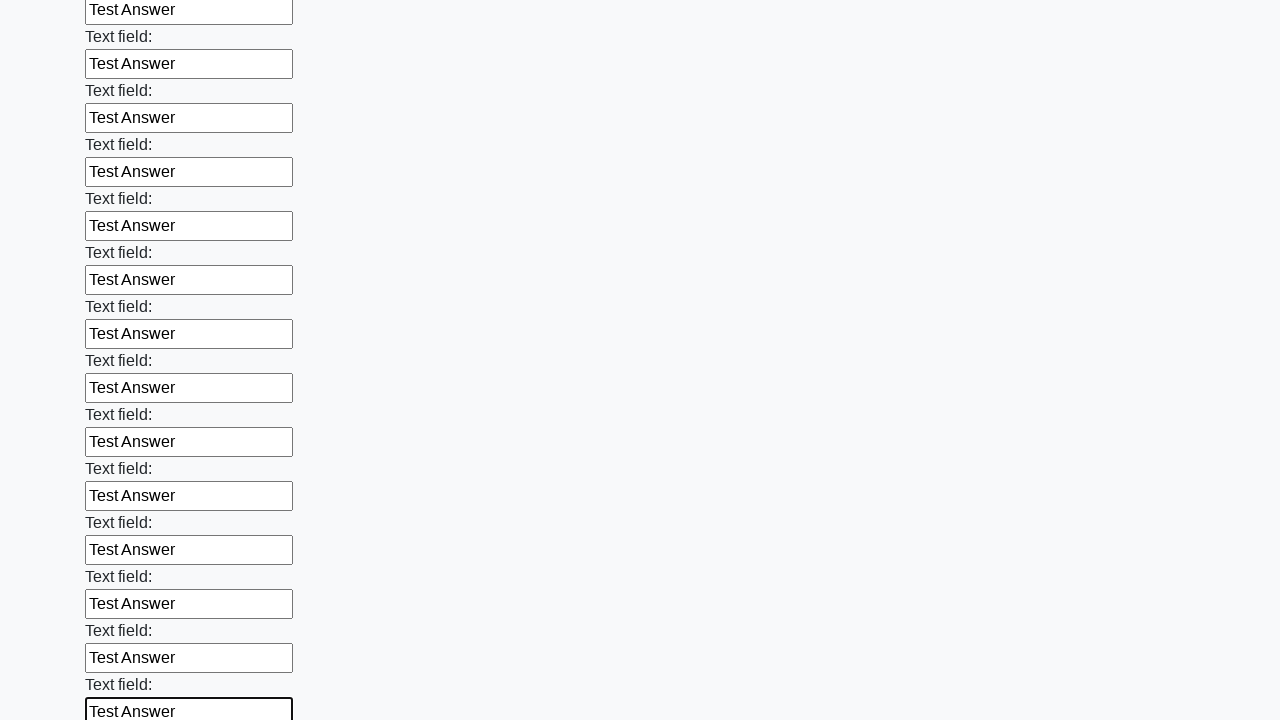

Filled input field with 'Test Answer' on input >> nth=63
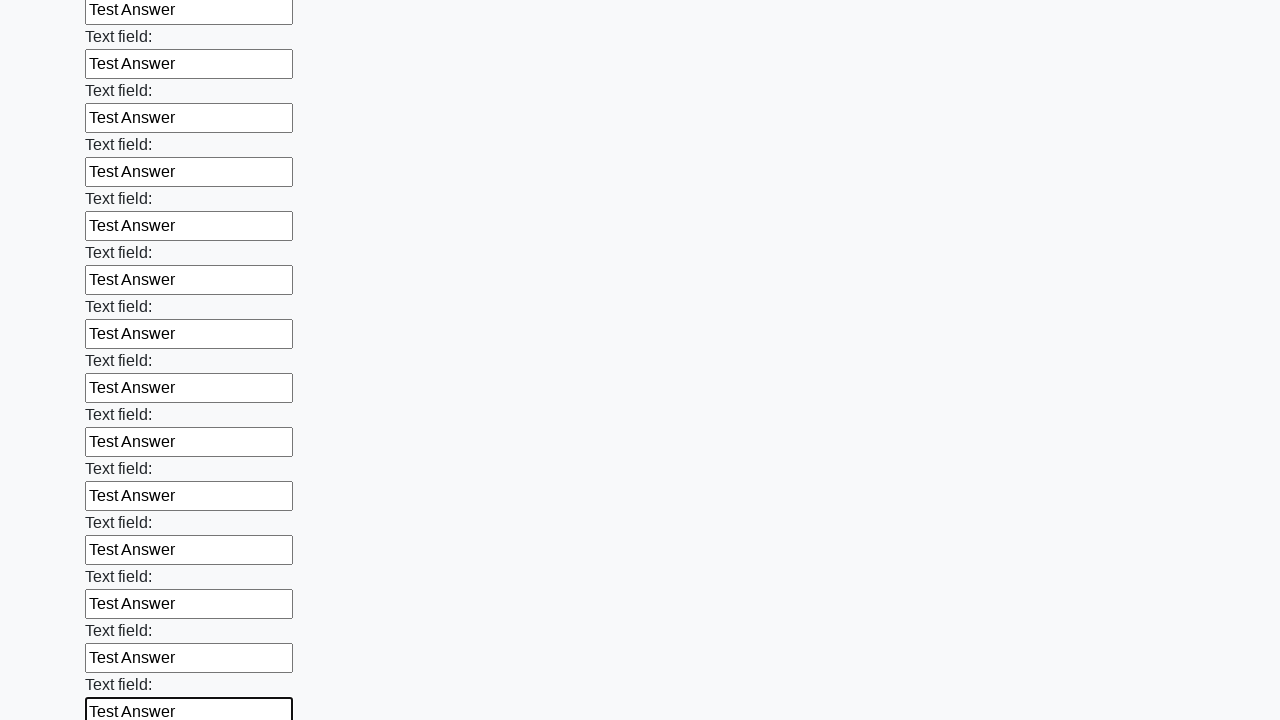

Filled input field with 'Test Answer' on input >> nth=64
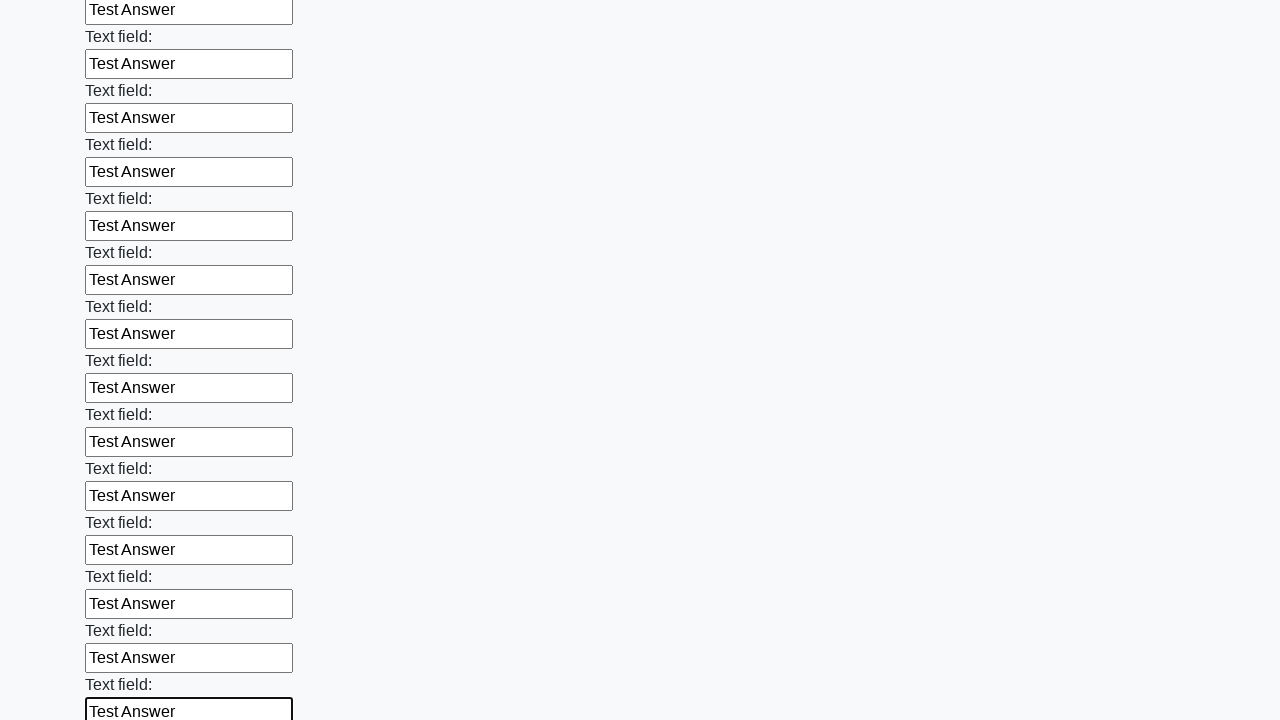

Filled input field with 'Test Answer' on input >> nth=65
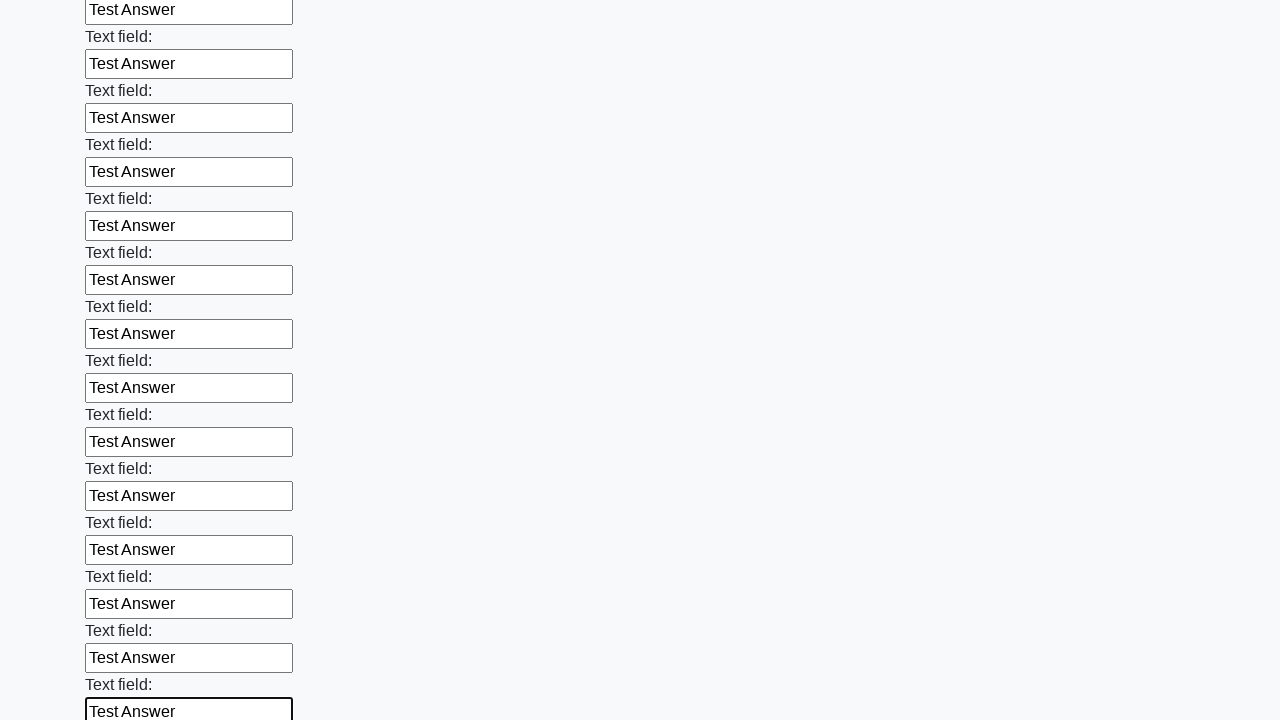

Filled input field with 'Test Answer' on input >> nth=66
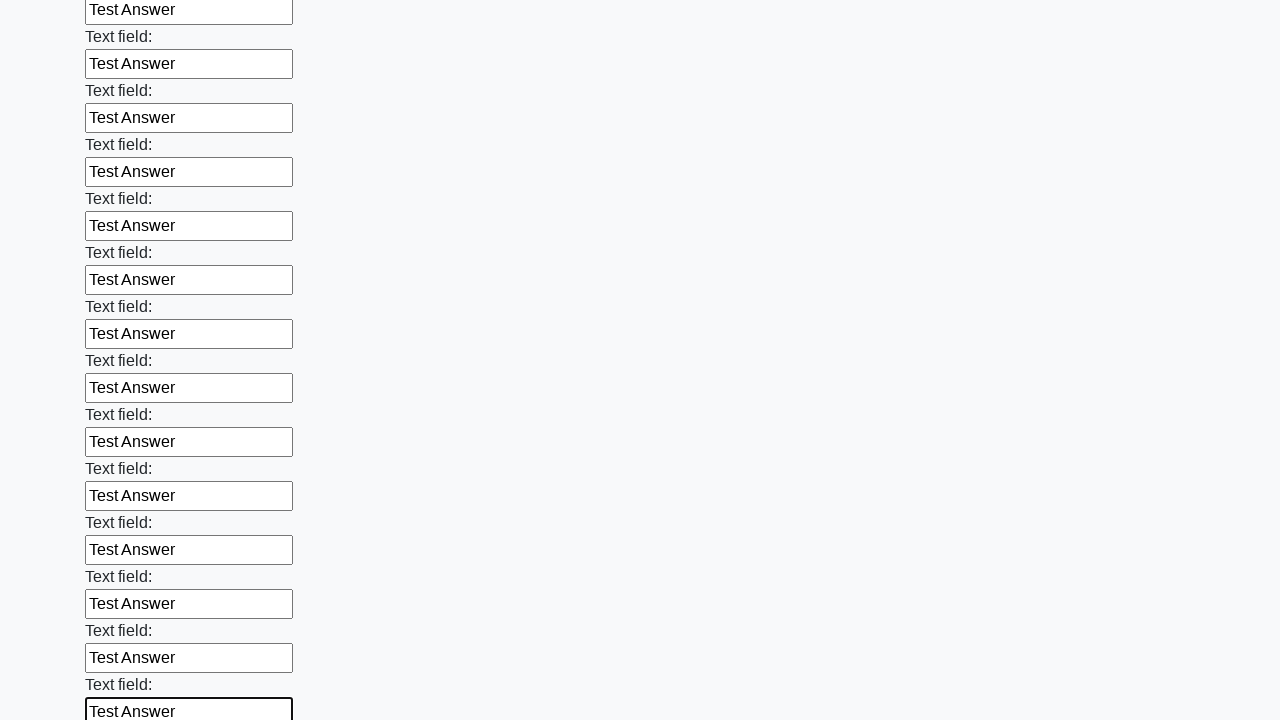

Filled input field with 'Test Answer' on input >> nth=67
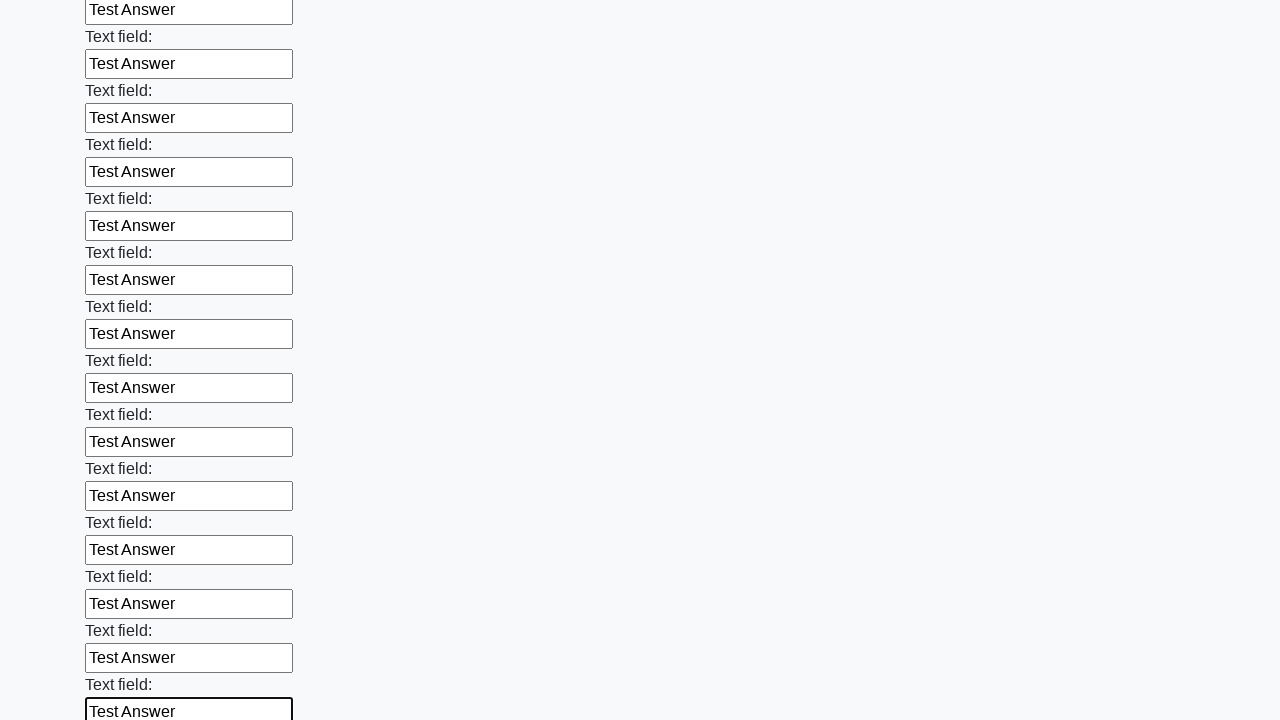

Filled input field with 'Test Answer' on input >> nth=68
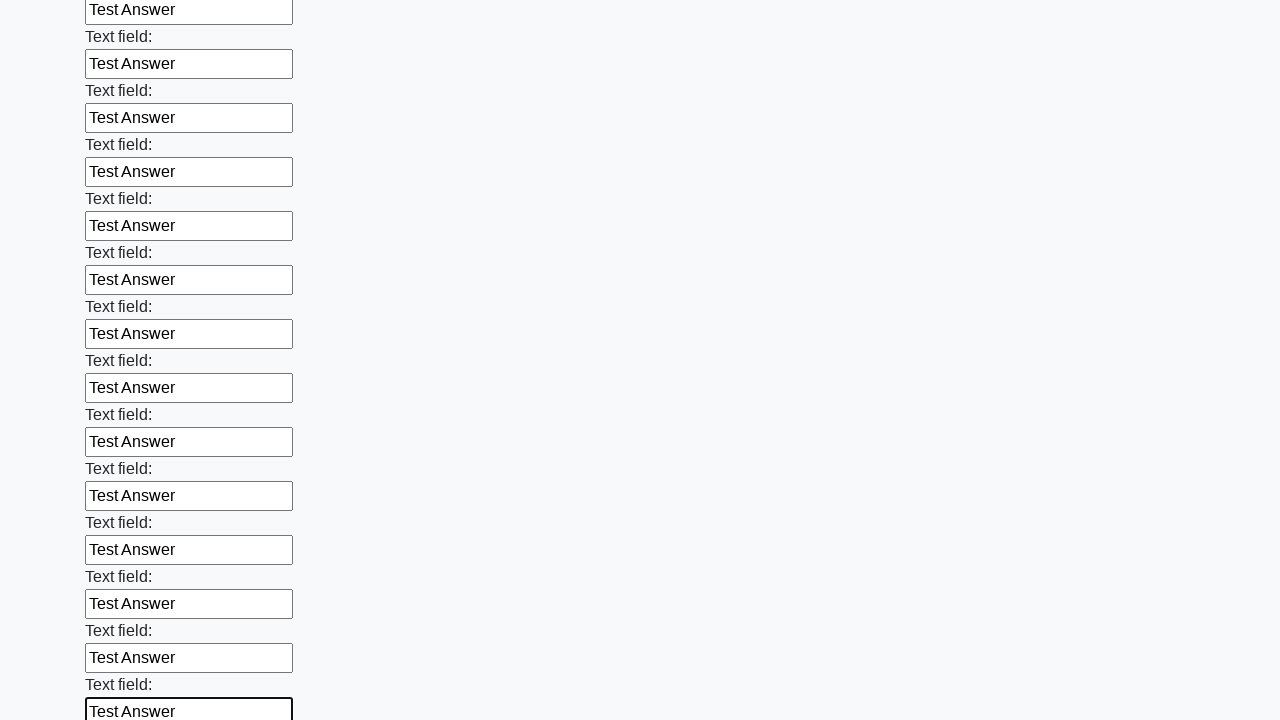

Filled input field with 'Test Answer' on input >> nth=69
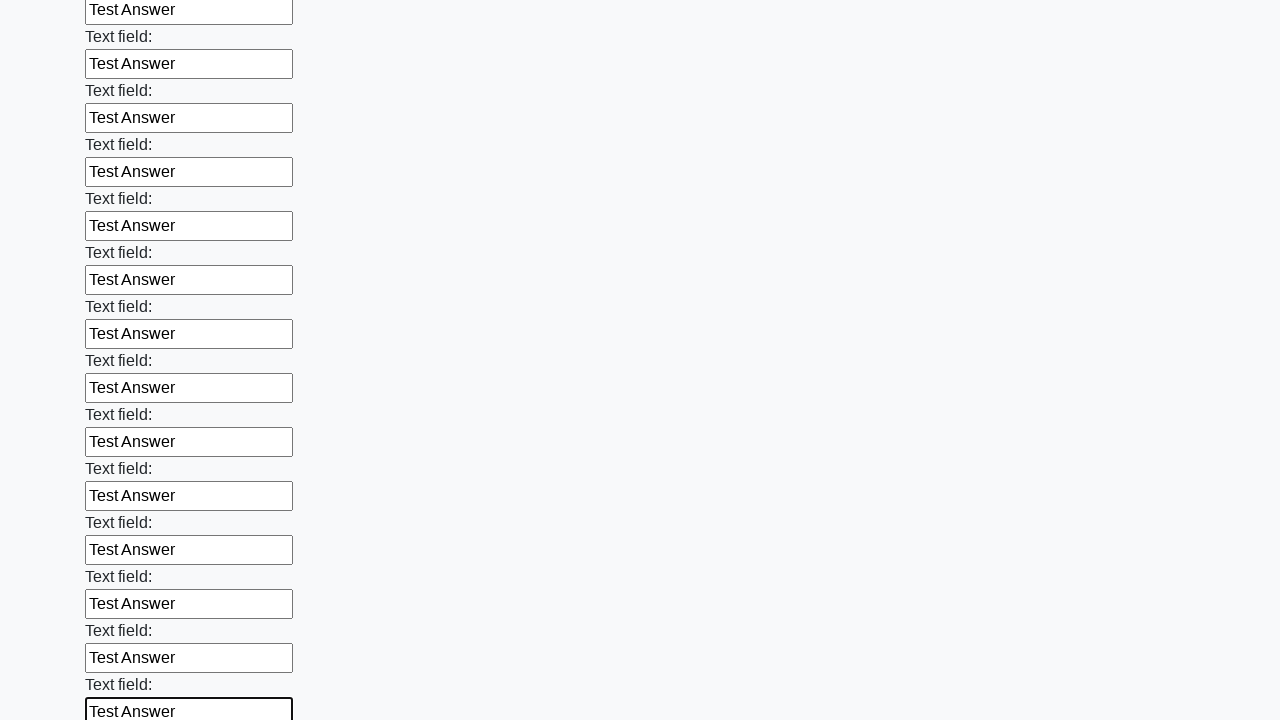

Filled input field with 'Test Answer' on input >> nth=70
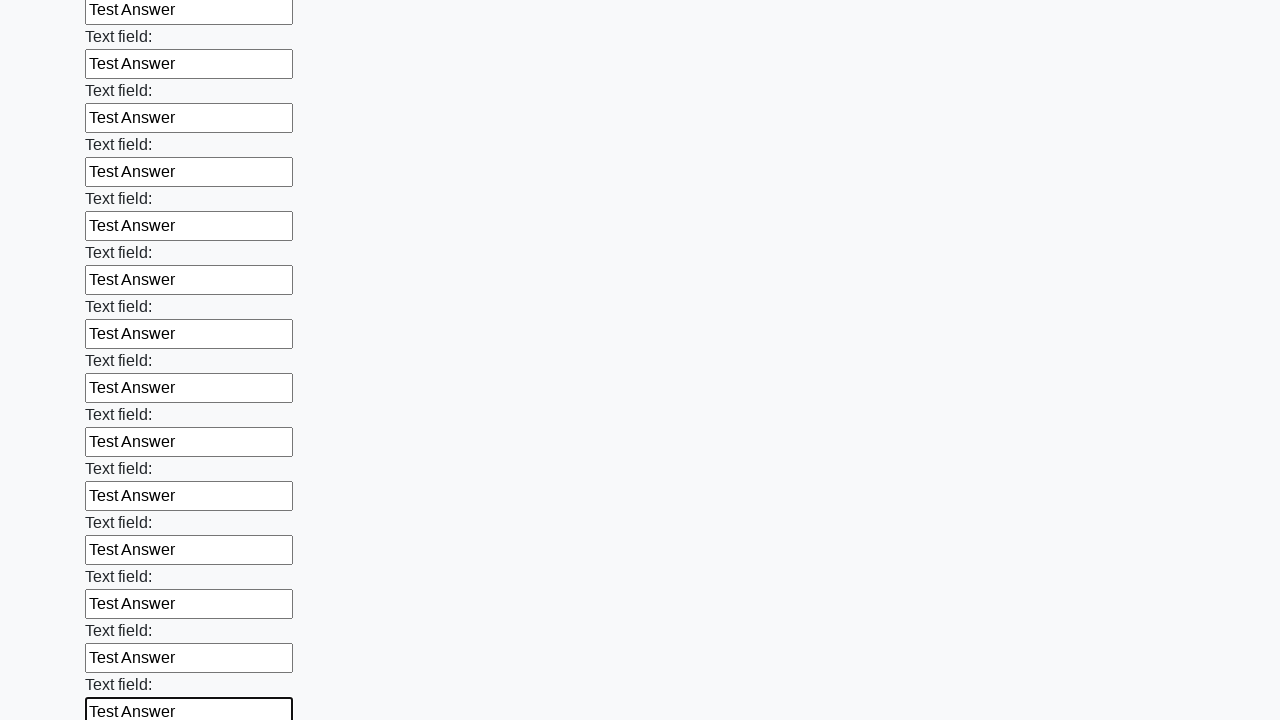

Filled input field with 'Test Answer' on input >> nth=71
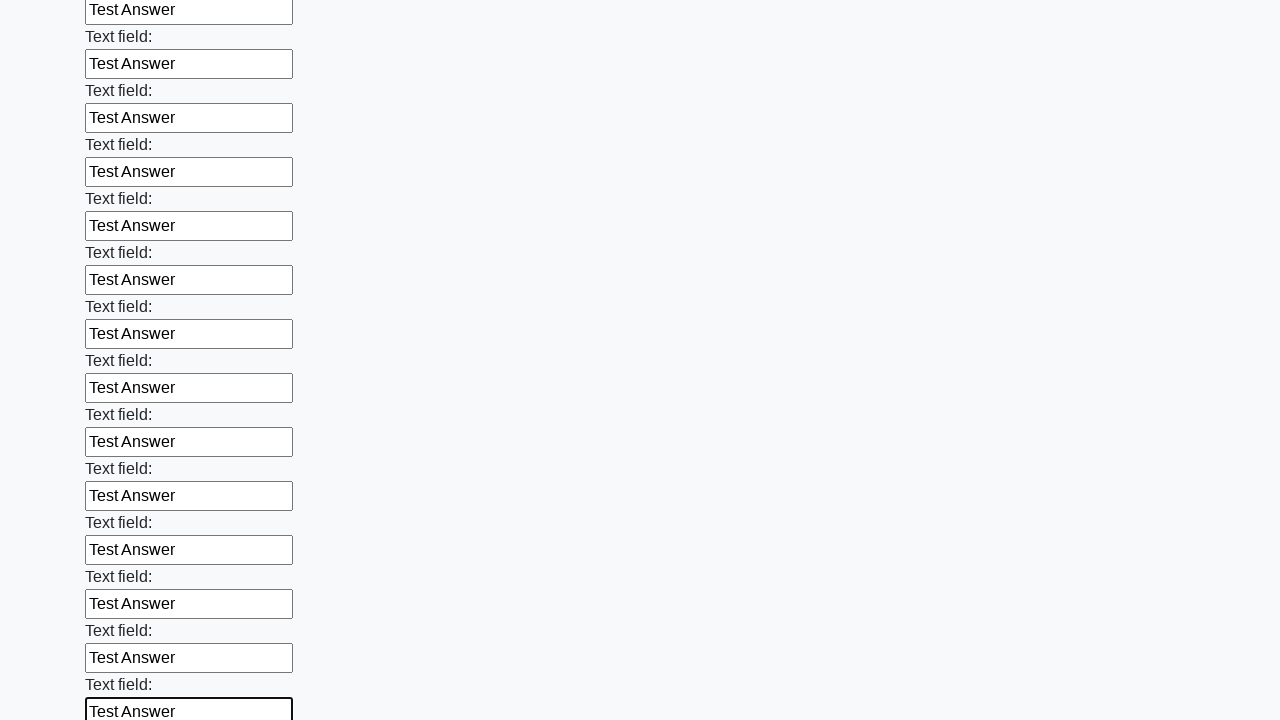

Filled input field with 'Test Answer' on input >> nth=72
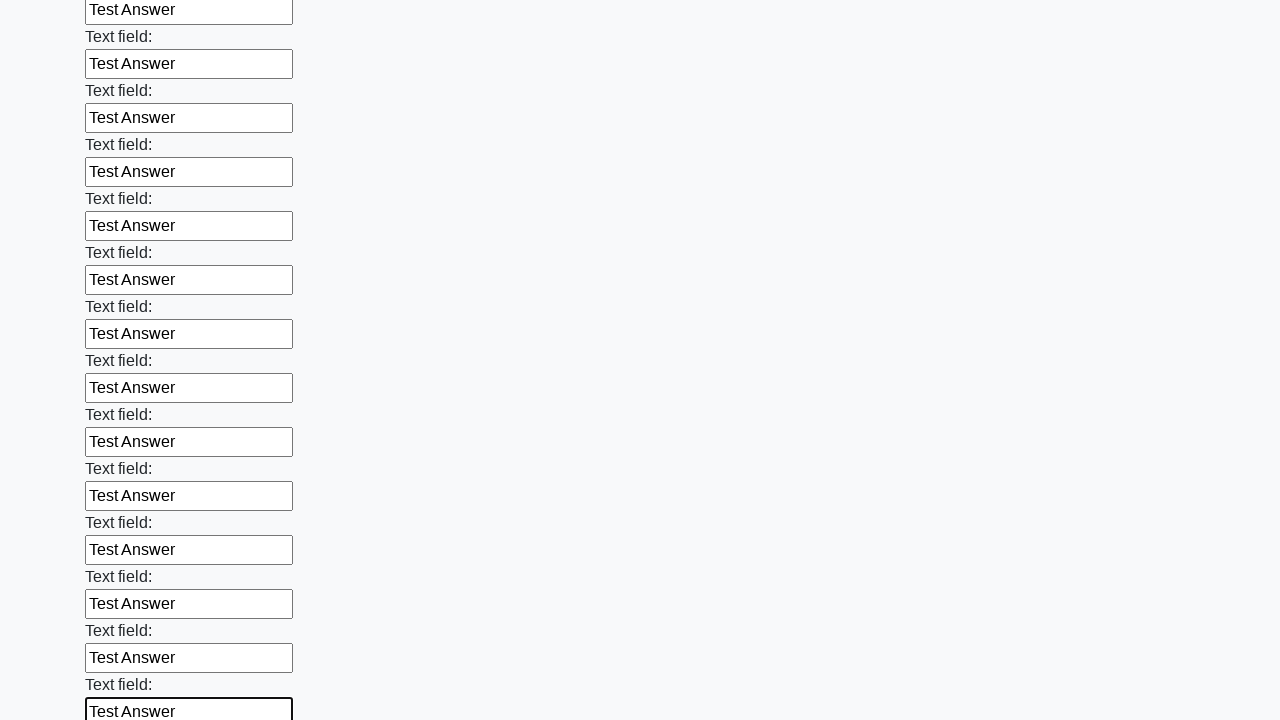

Filled input field with 'Test Answer' on input >> nth=73
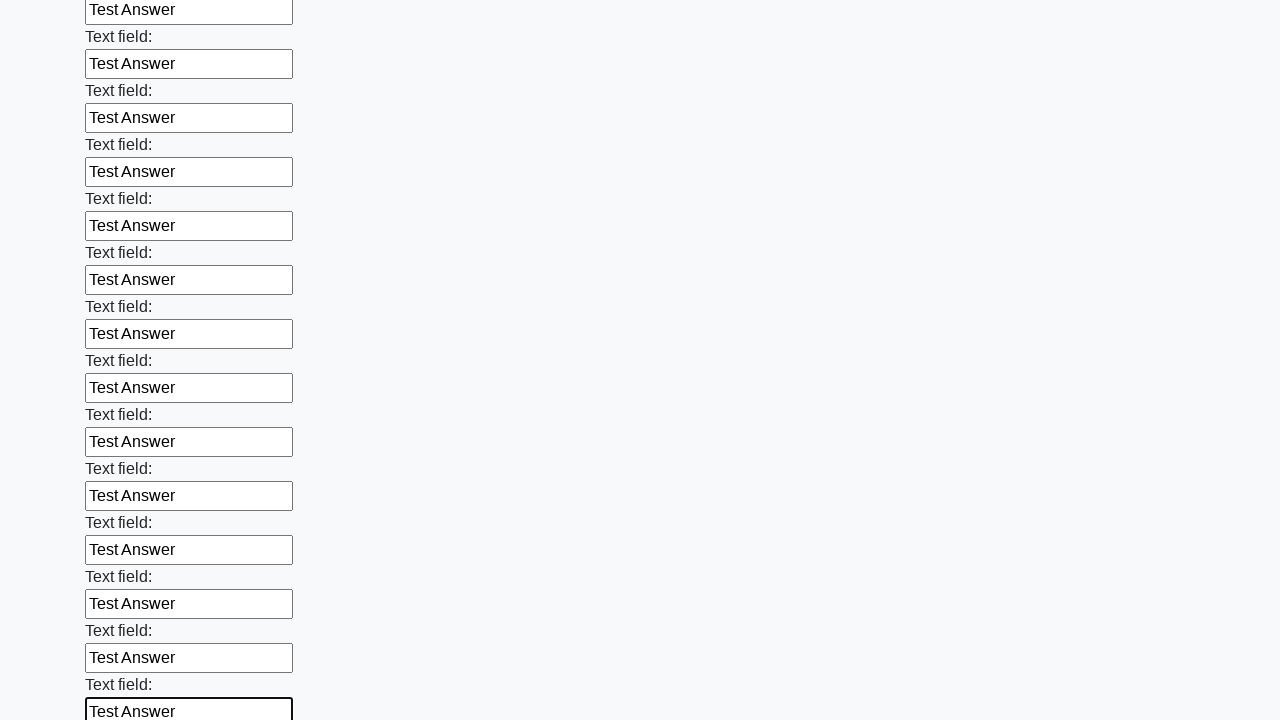

Filled input field with 'Test Answer' on input >> nth=74
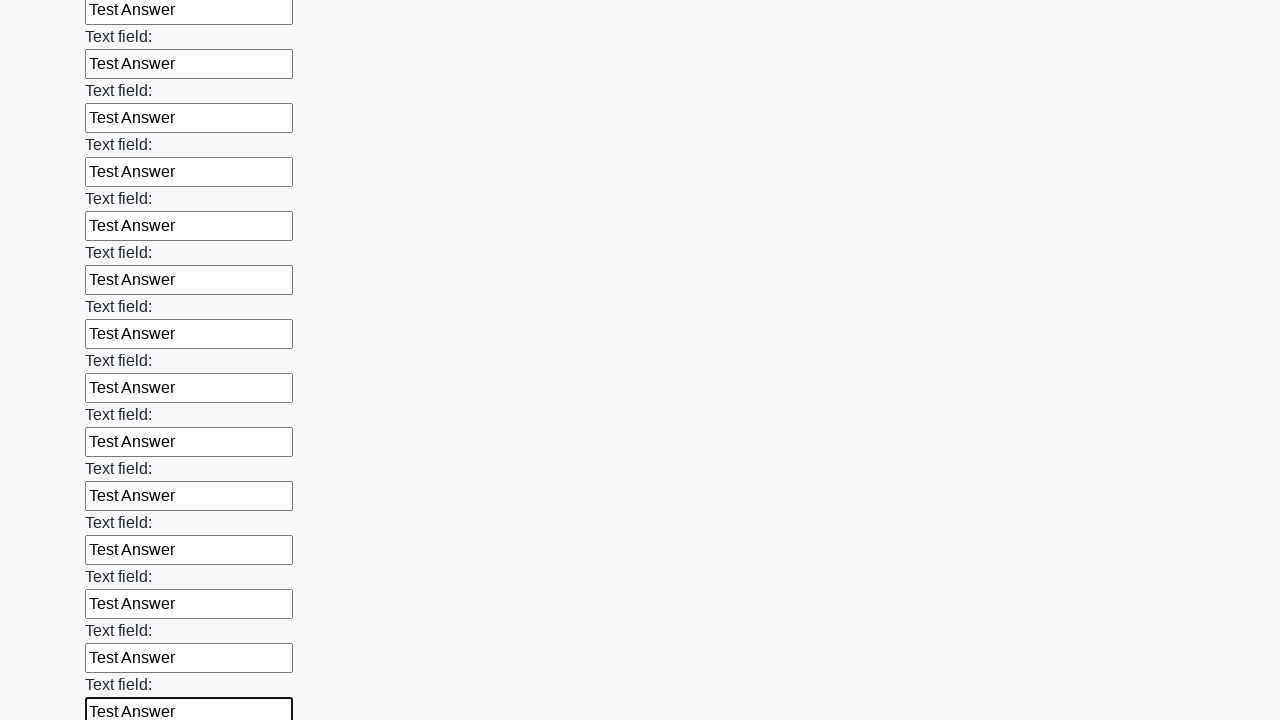

Filled input field with 'Test Answer' on input >> nth=75
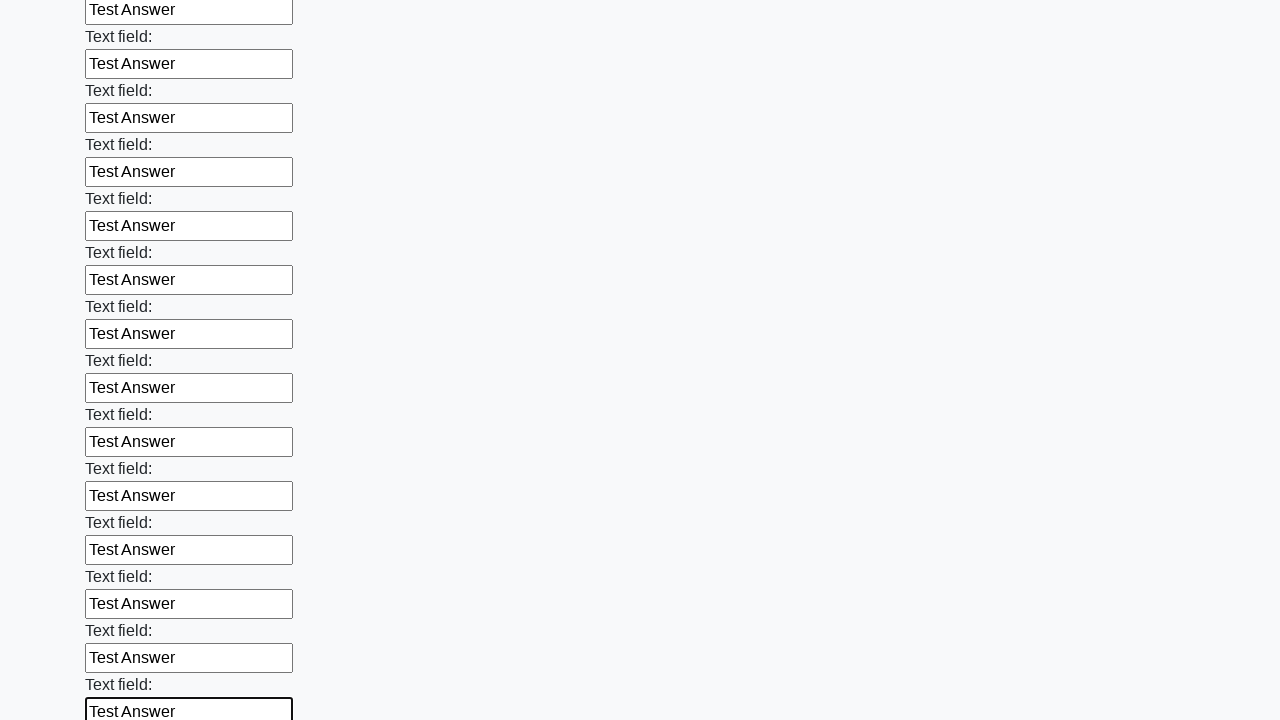

Filled input field with 'Test Answer' on input >> nth=76
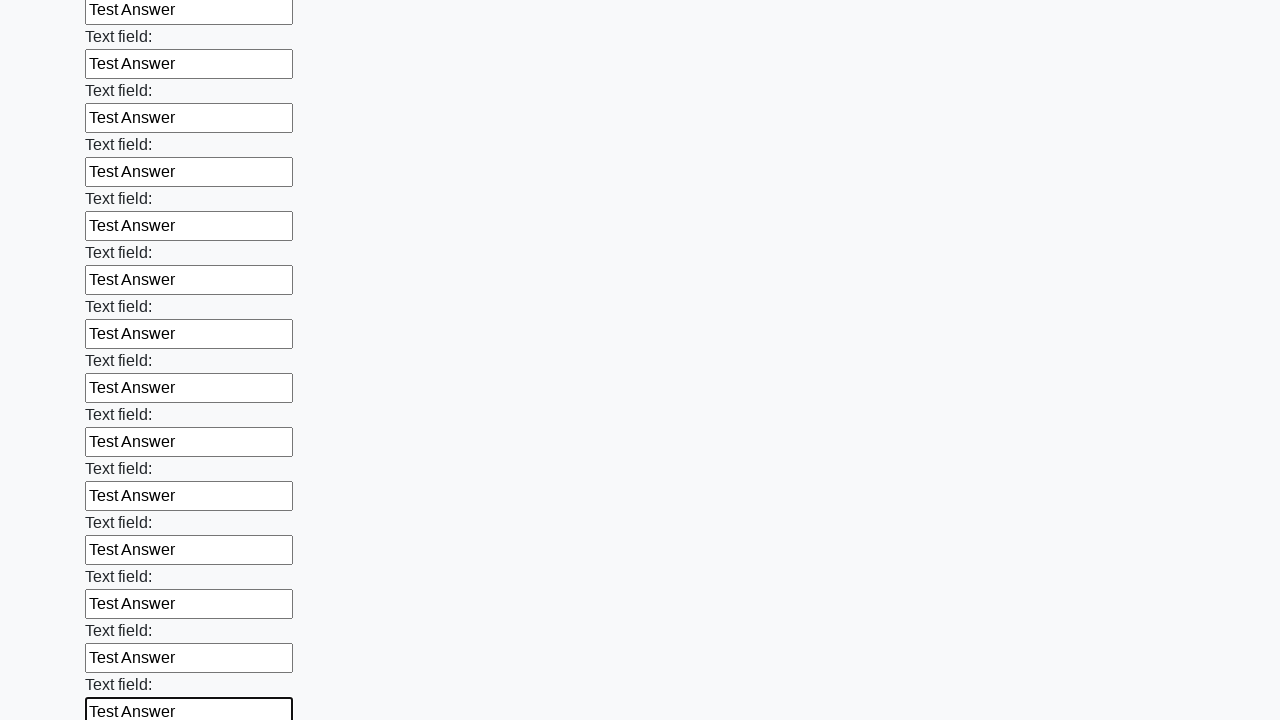

Filled input field with 'Test Answer' on input >> nth=77
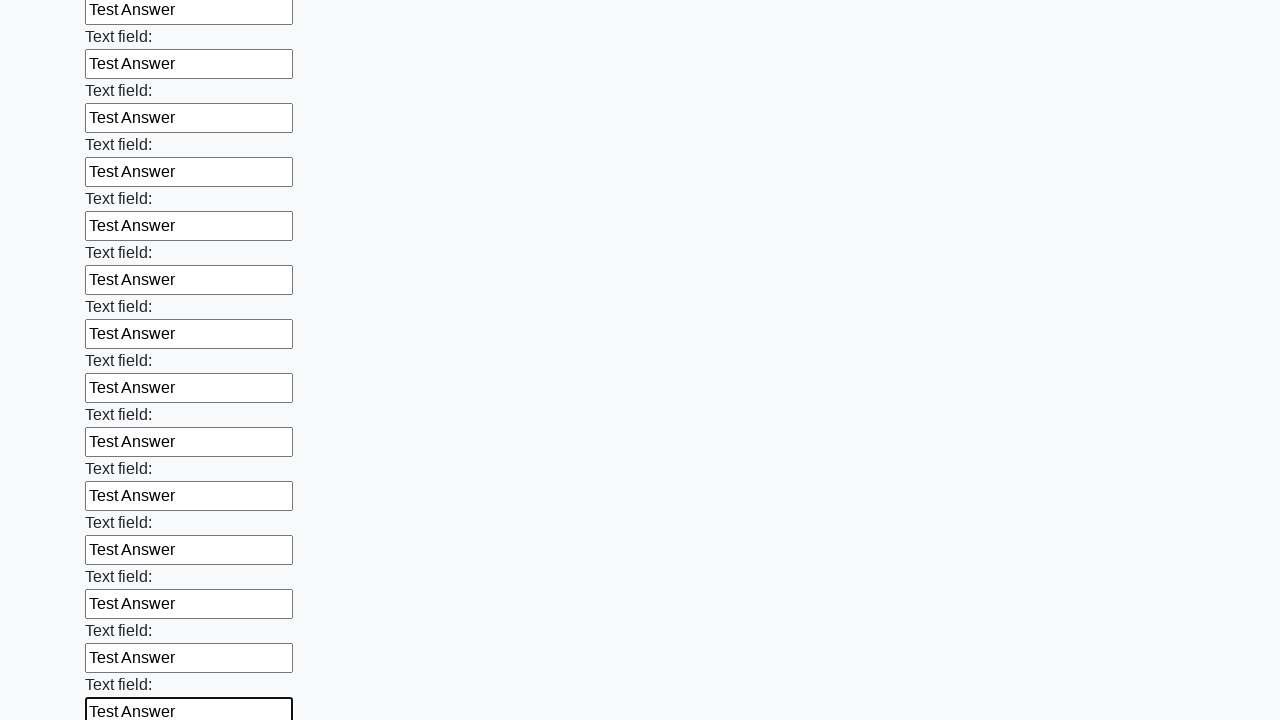

Filled input field with 'Test Answer' on input >> nth=78
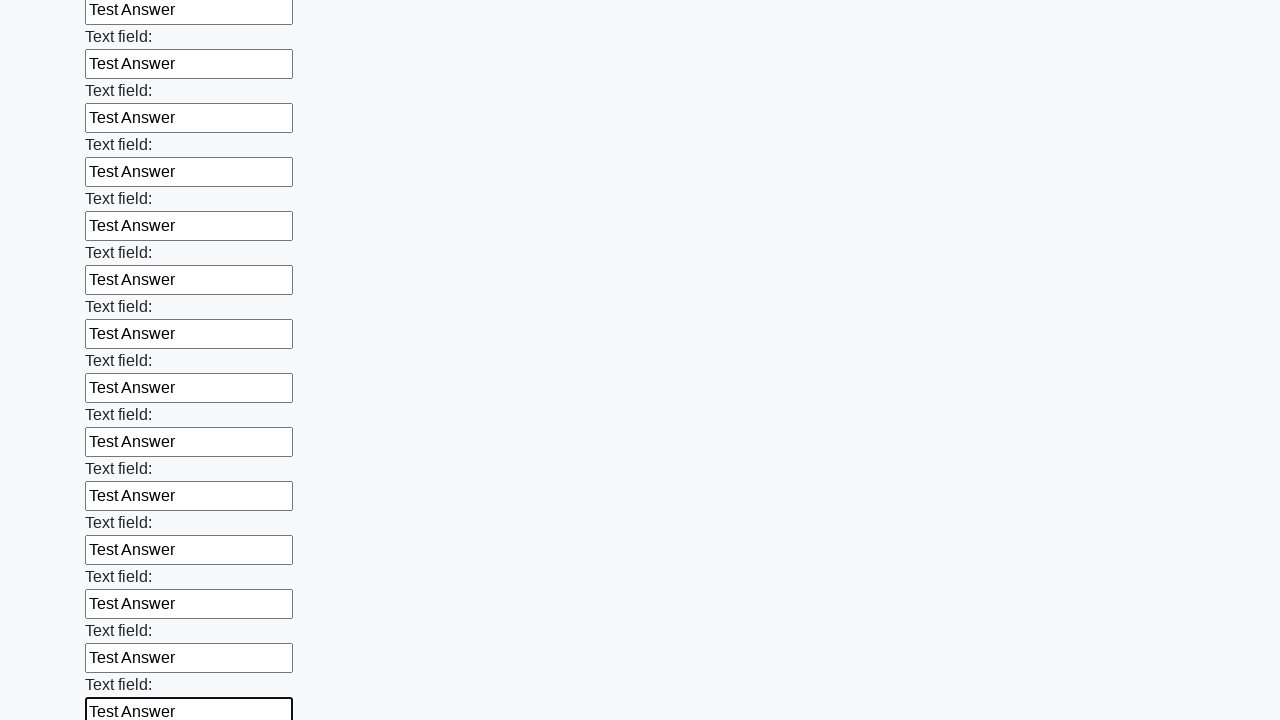

Filled input field with 'Test Answer' on input >> nth=79
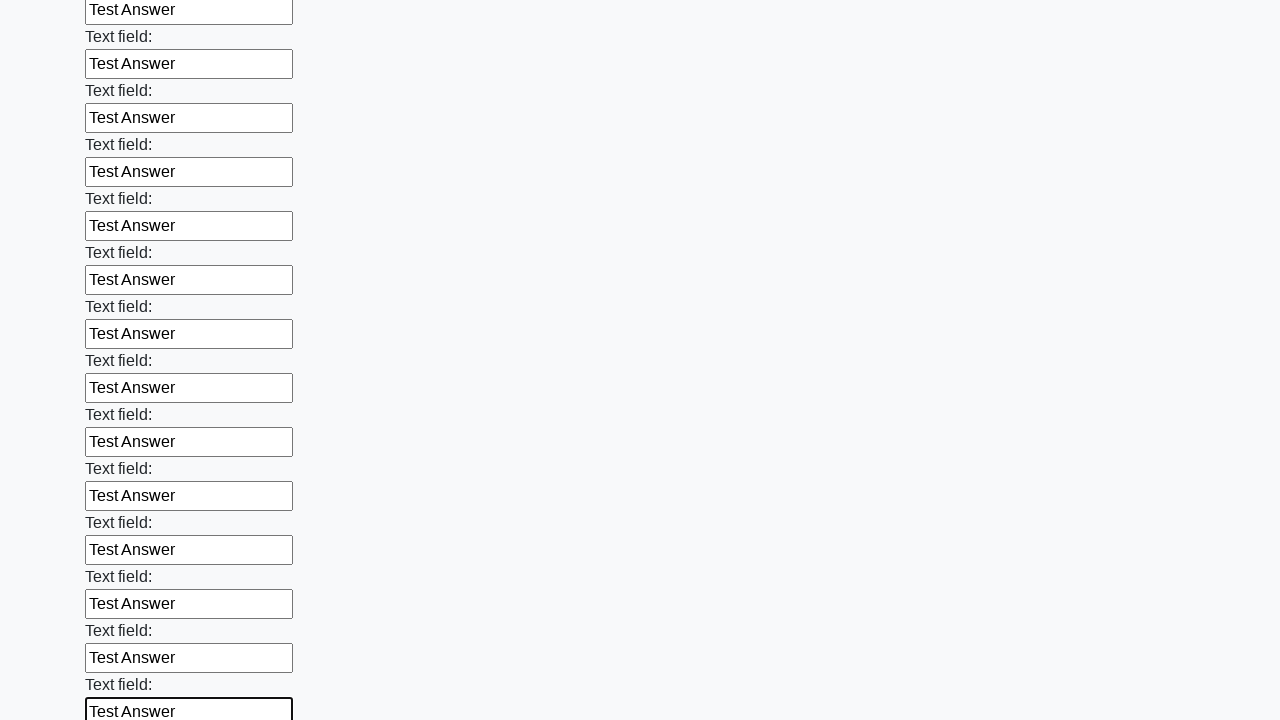

Filled input field with 'Test Answer' on input >> nth=80
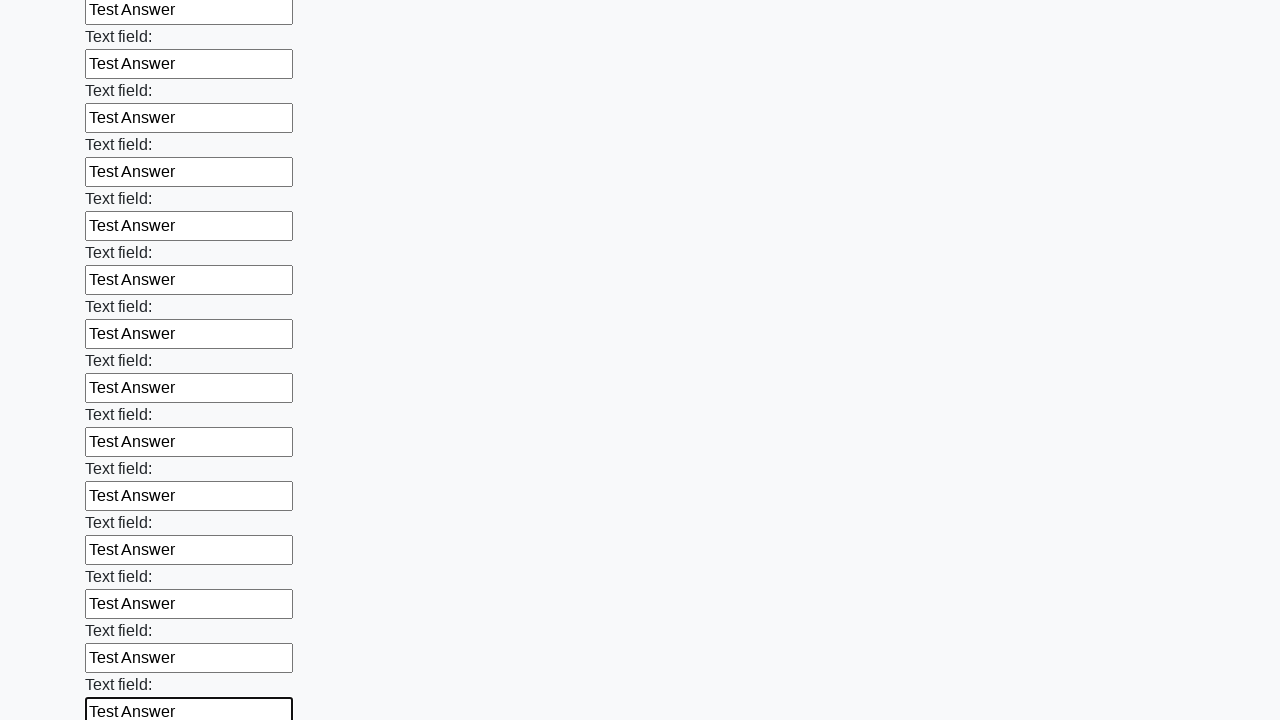

Filled input field with 'Test Answer' on input >> nth=81
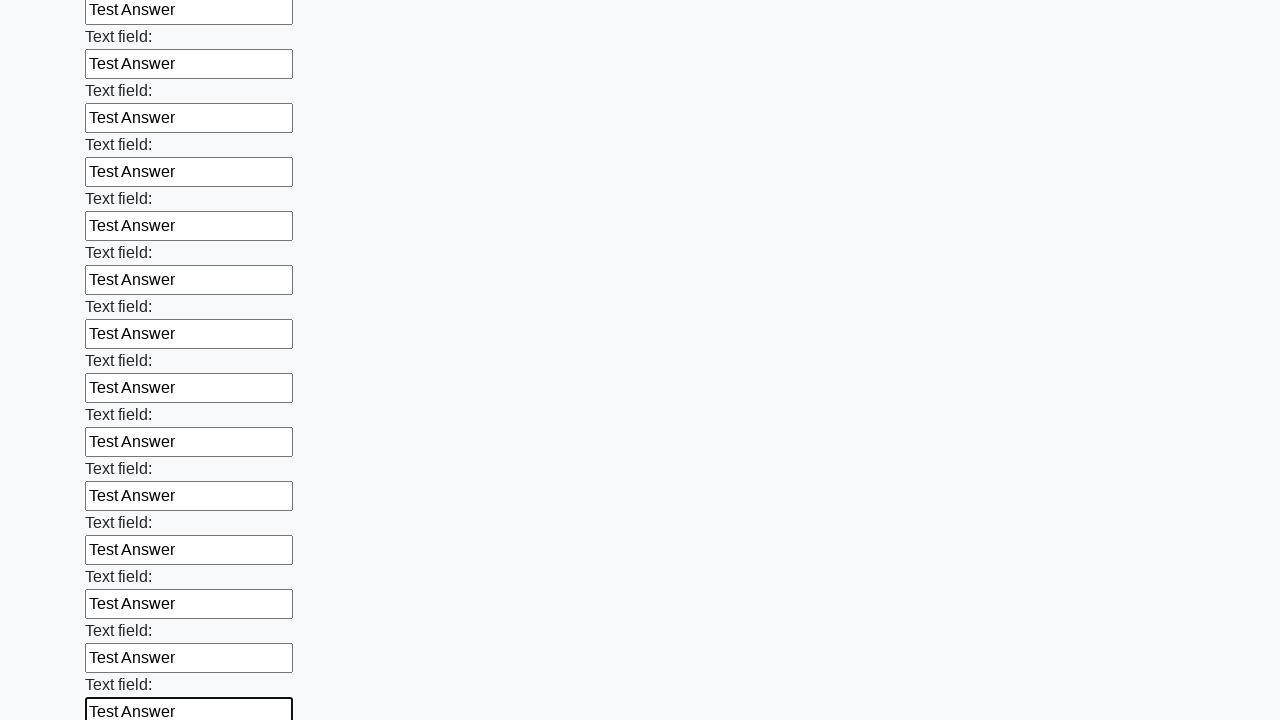

Filled input field with 'Test Answer' on input >> nth=82
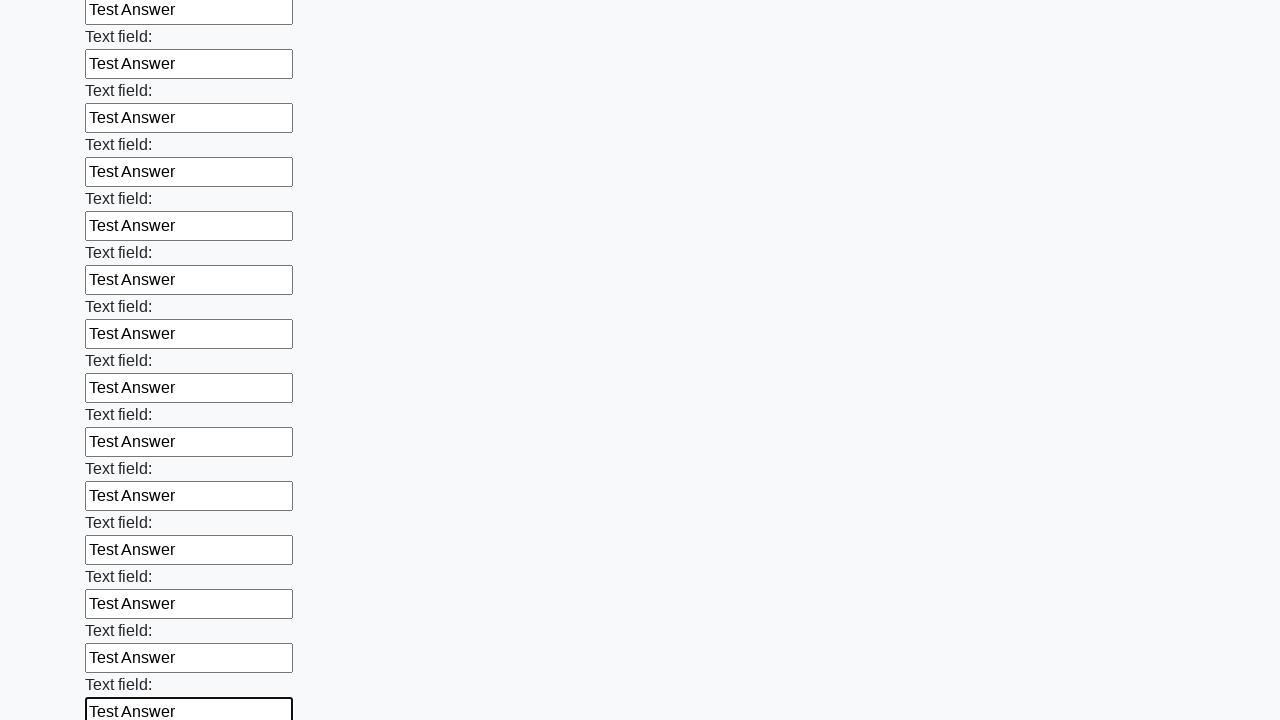

Filled input field with 'Test Answer' on input >> nth=83
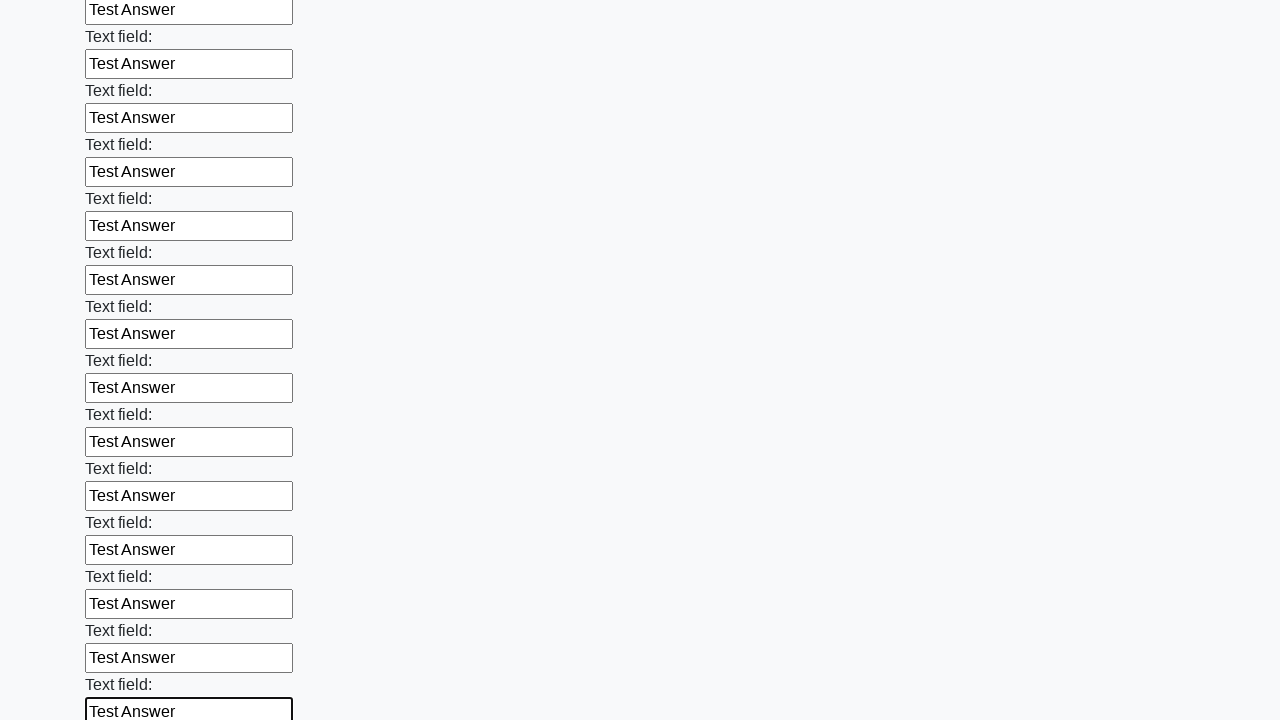

Filled input field with 'Test Answer' on input >> nth=84
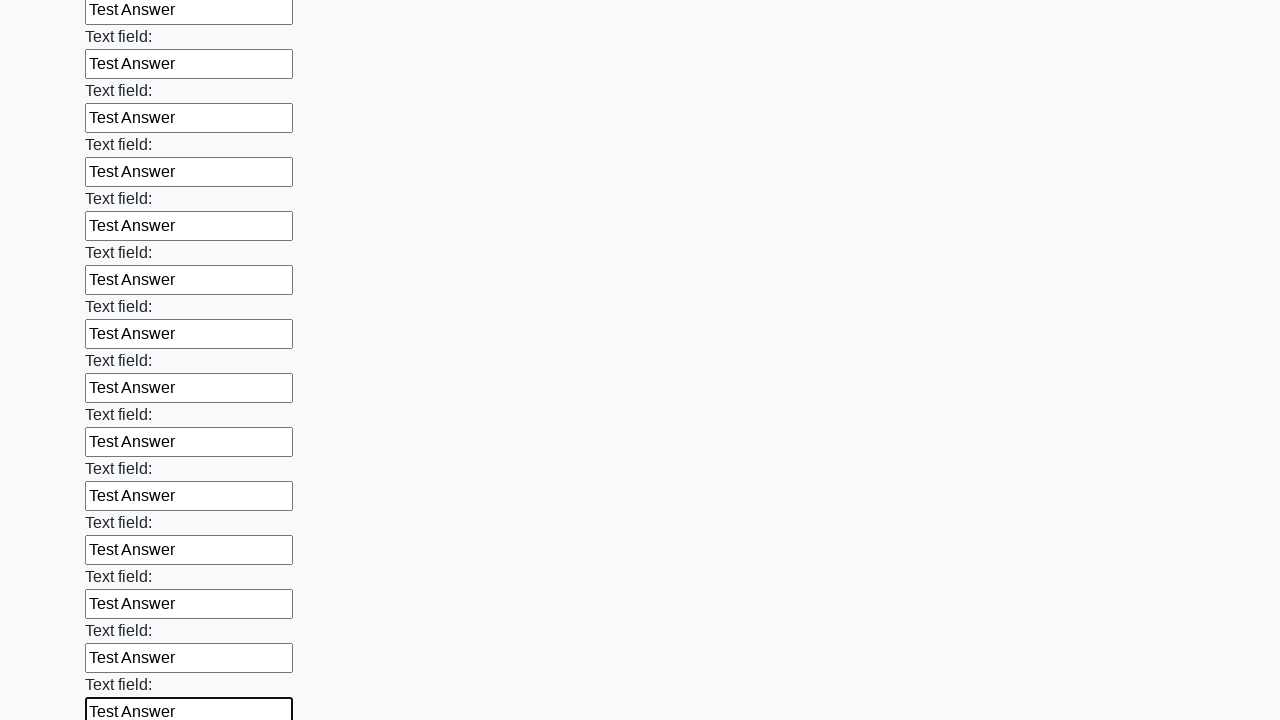

Filled input field with 'Test Answer' on input >> nth=85
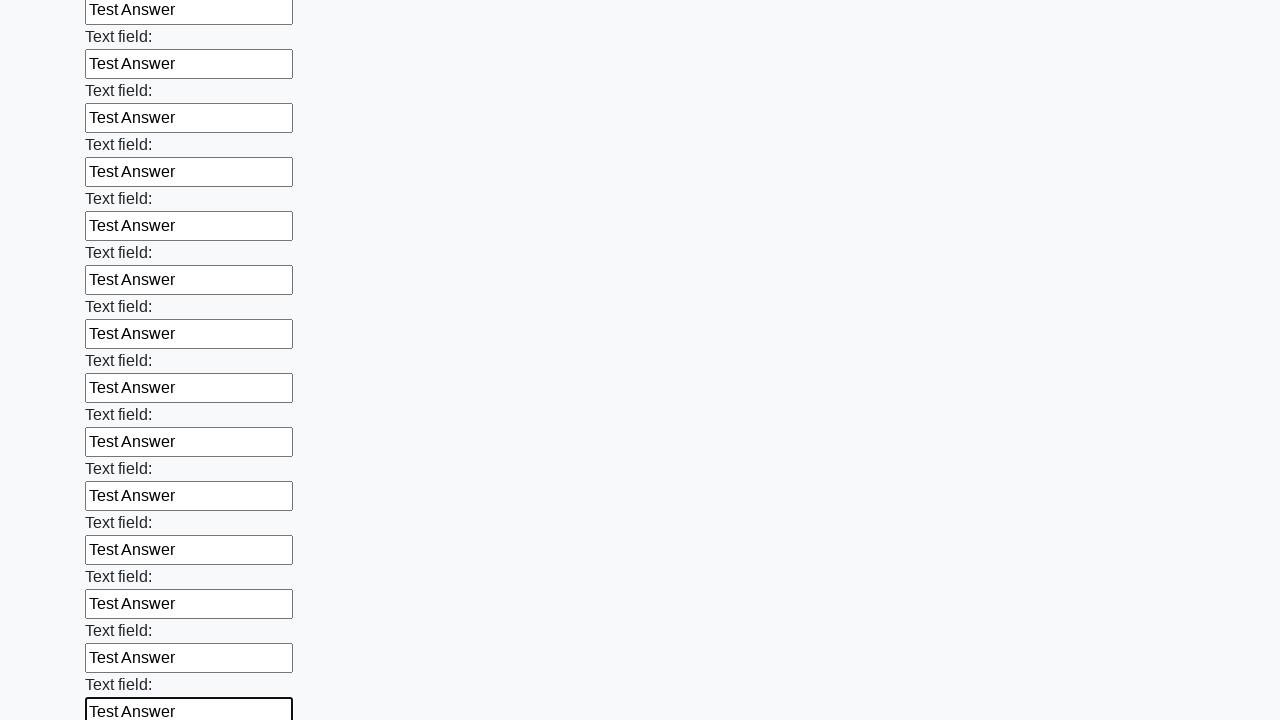

Filled input field with 'Test Answer' on input >> nth=86
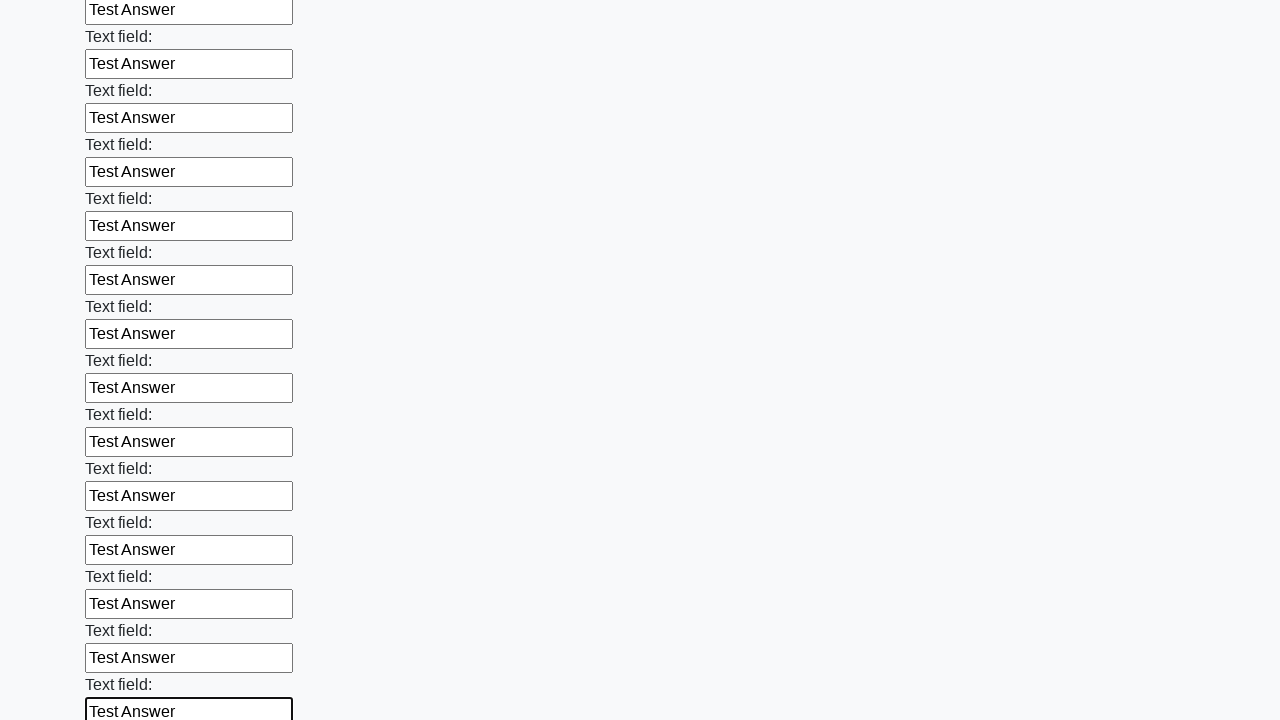

Filled input field with 'Test Answer' on input >> nth=87
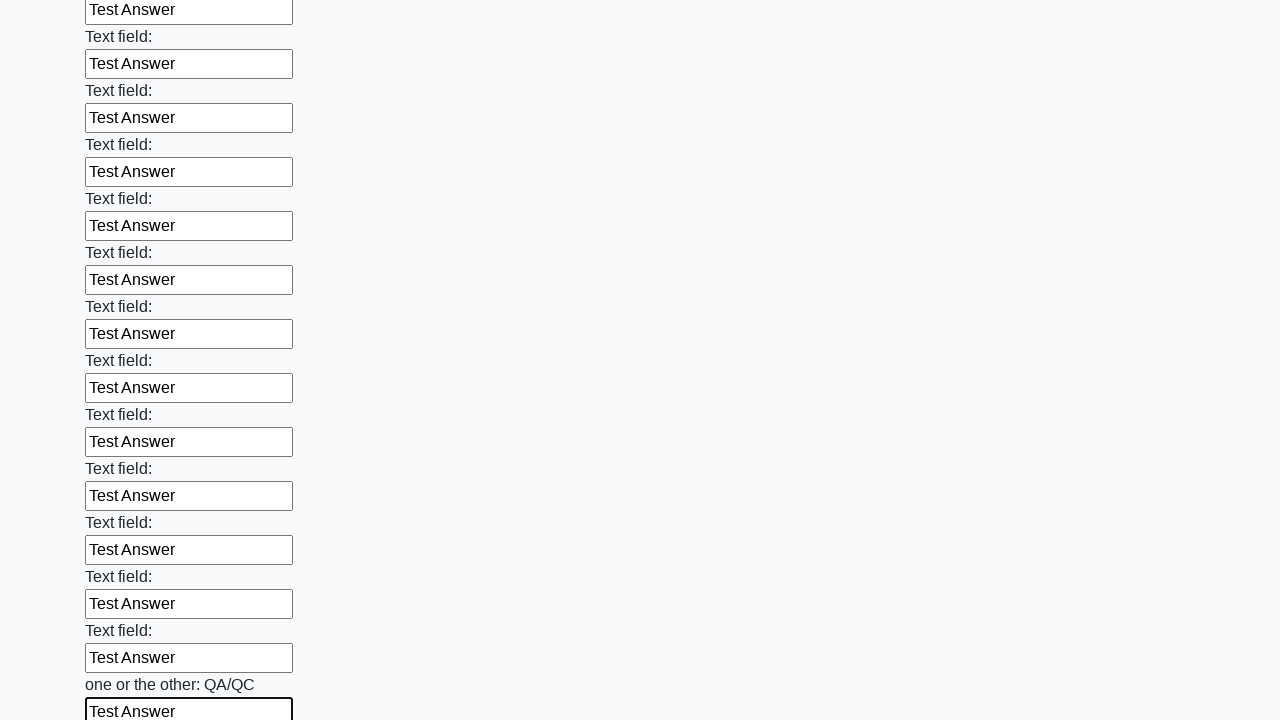

Filled input field with 'Test Answer' on input >> nth=88
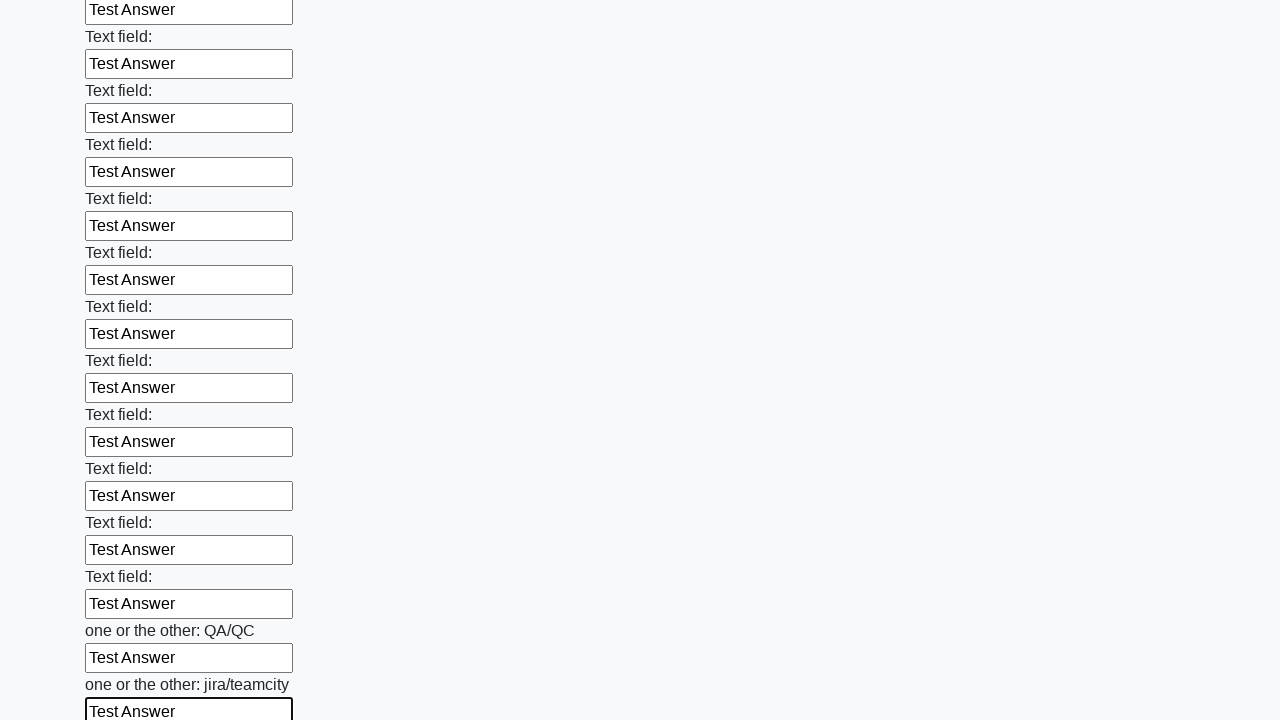

Filled input field with 'Test Answer' on input >> nth=89
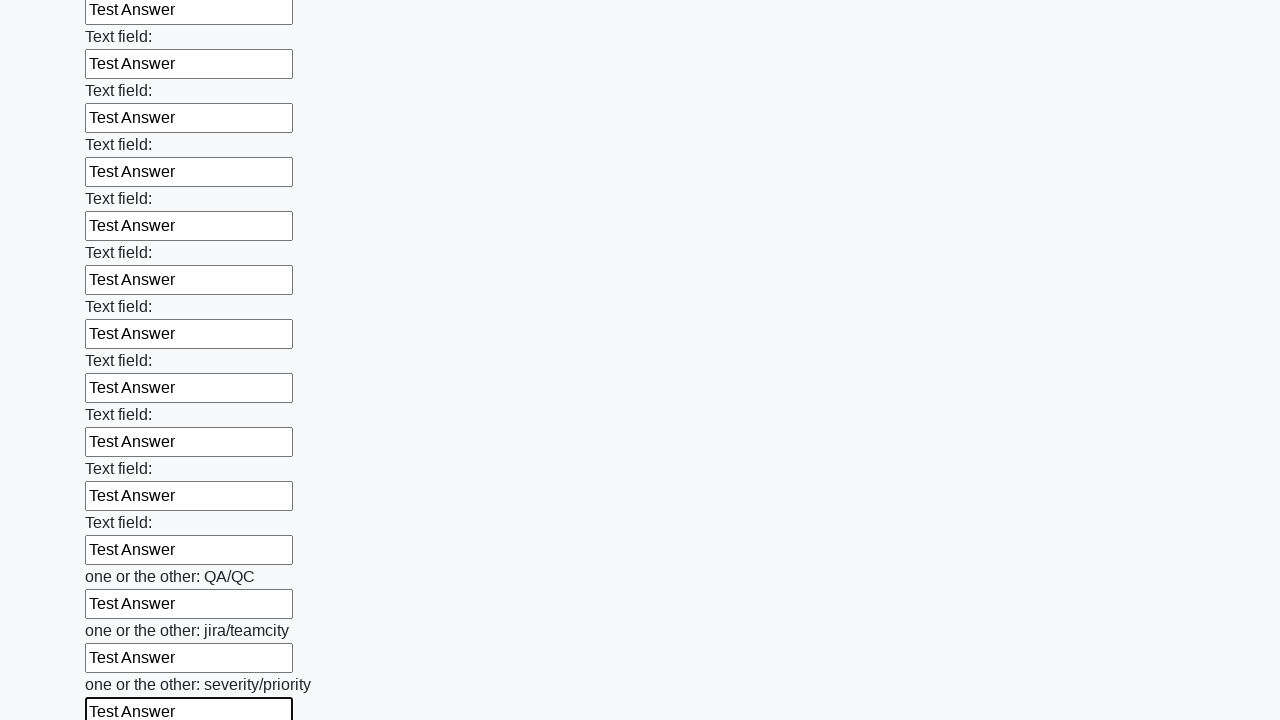

Filled input field with 'Test Answer' on input >> nth=90
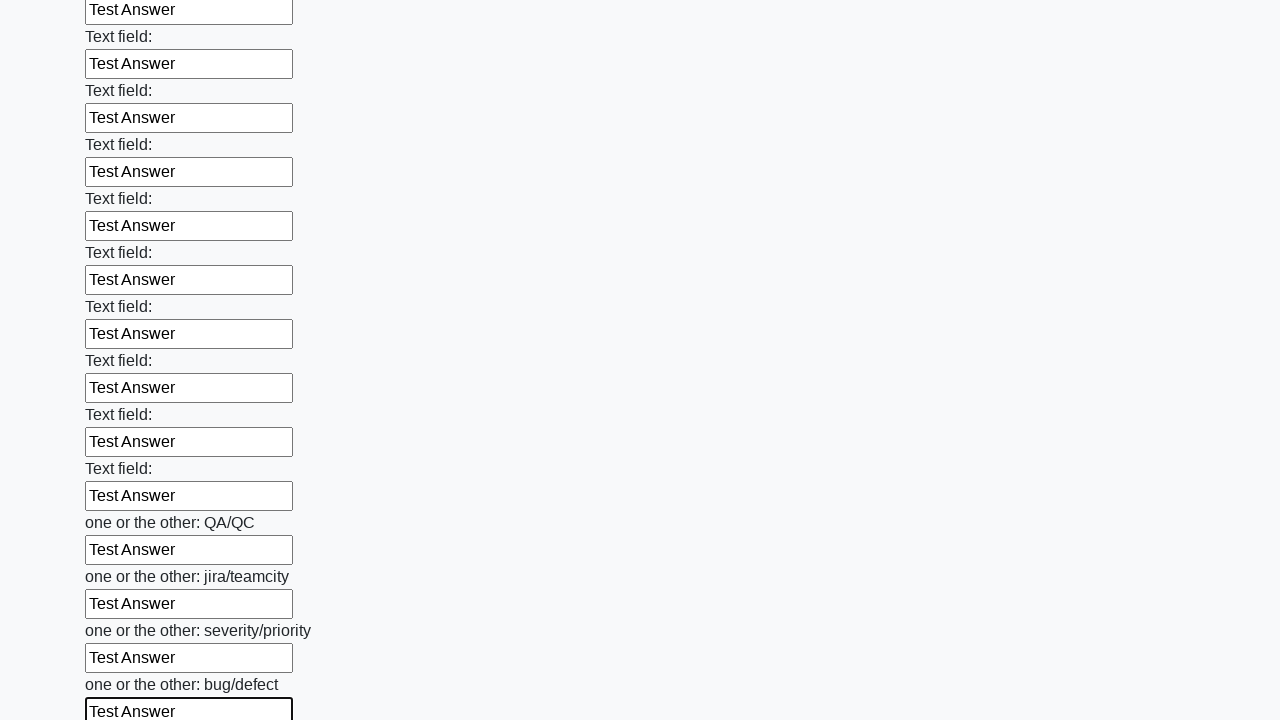

Filled input field with 'Test Answer' on input >> nth=91
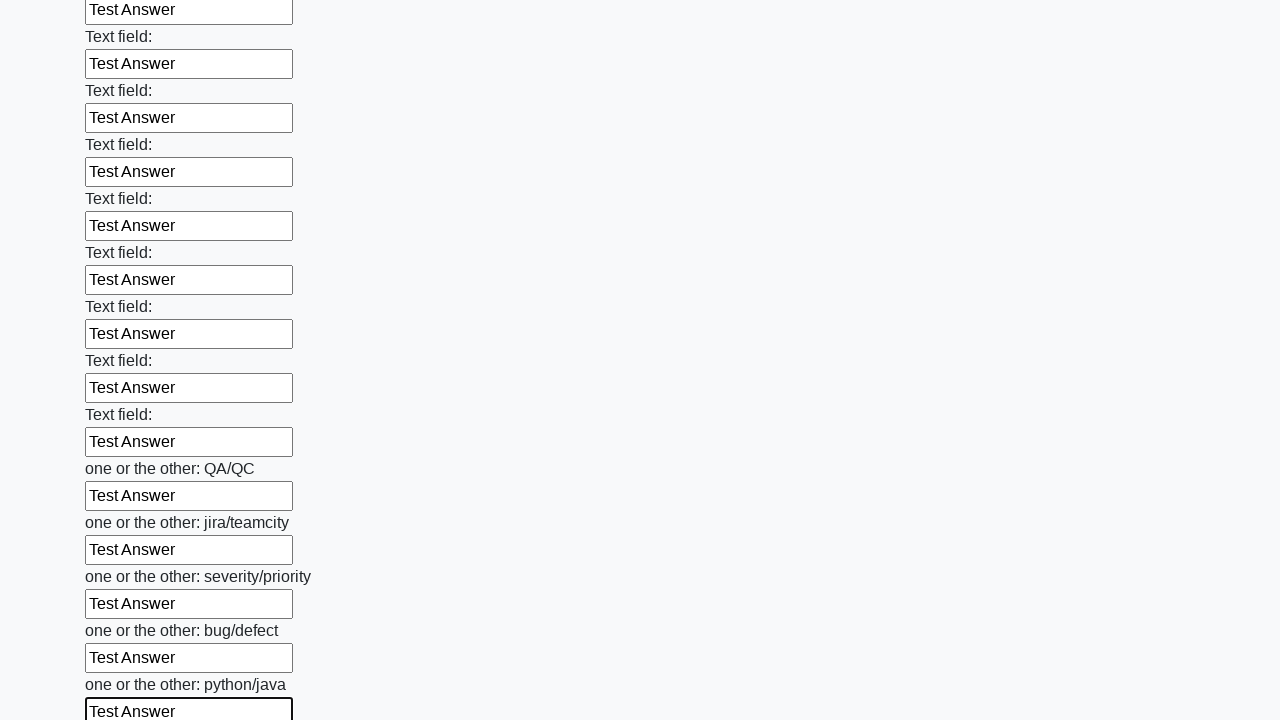

Filled input field with 'Test Answer' on input >> nth=92
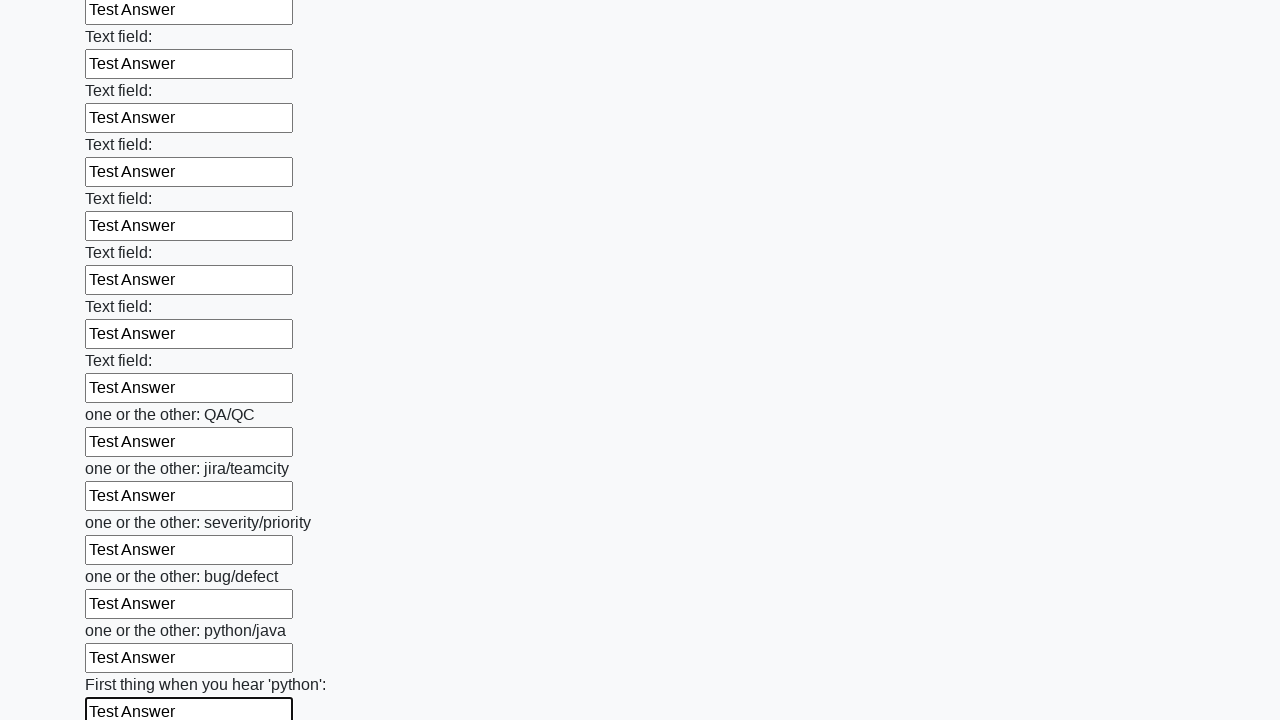

Filled input field with 'Test Answer' on input >> nth=93
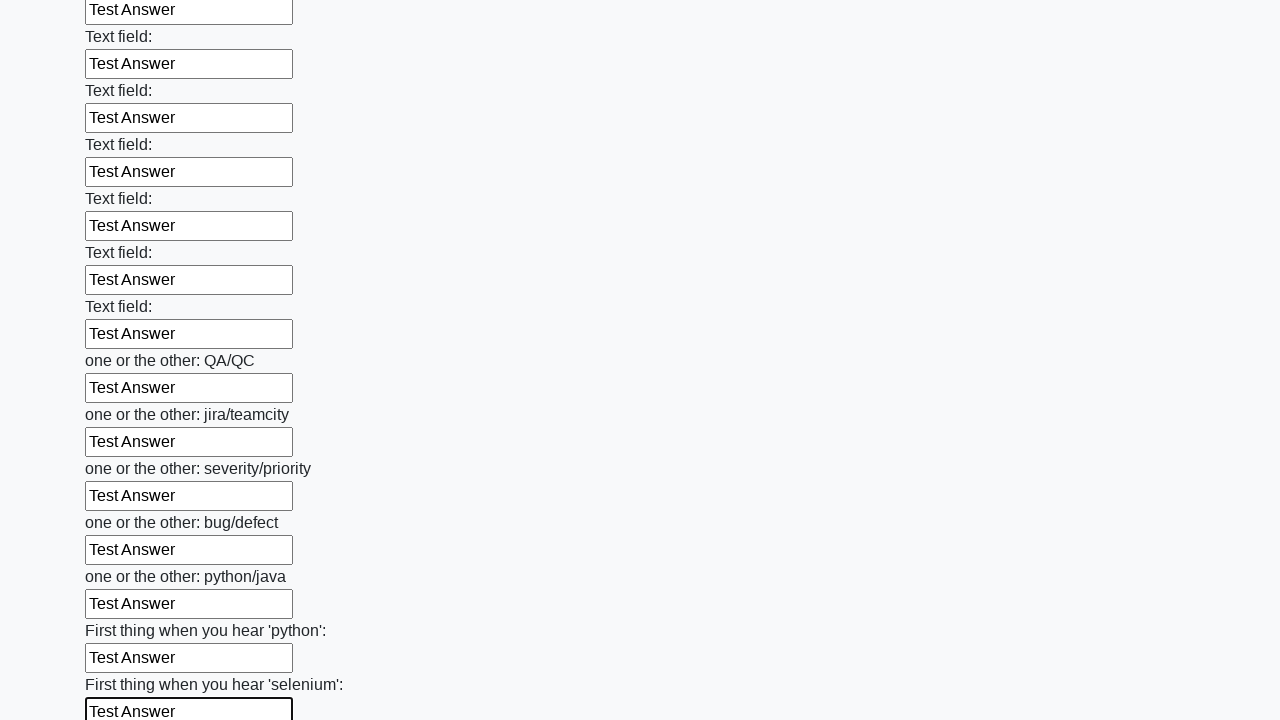

Filled input field with 'Test Answer' on input >> nth=94
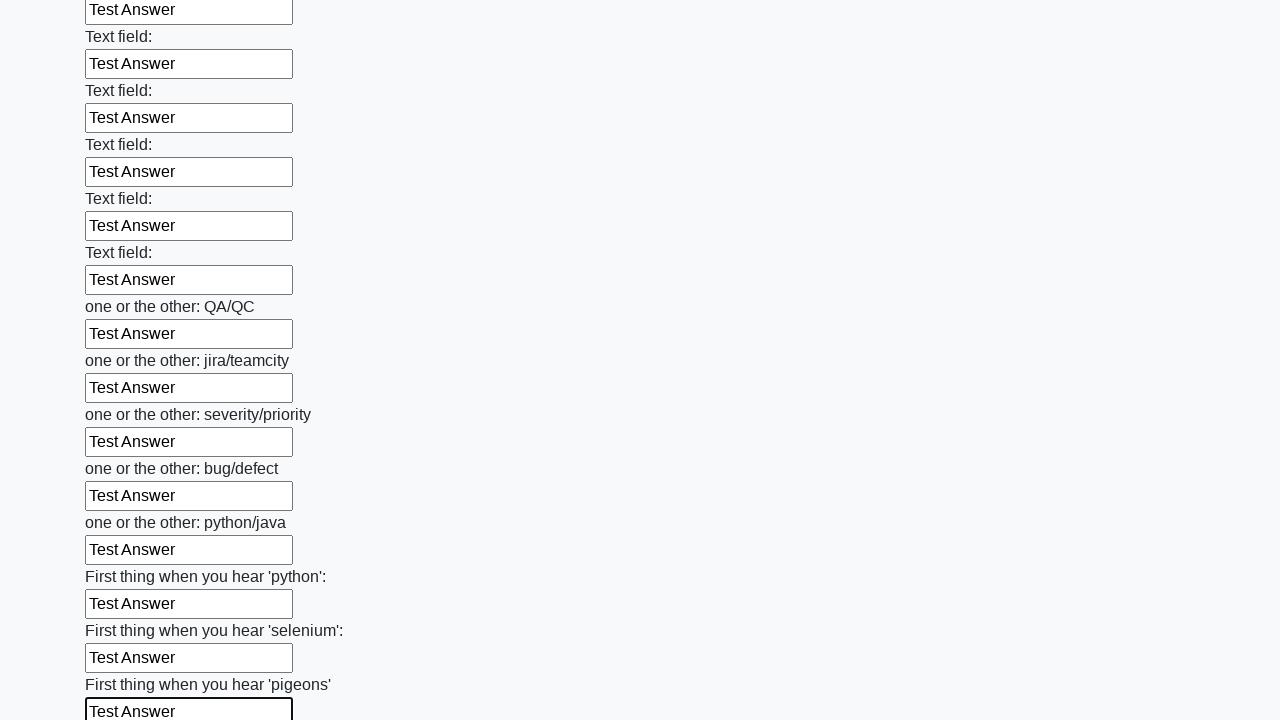

Filled input field with 'Test Answer' on input >> nth=95
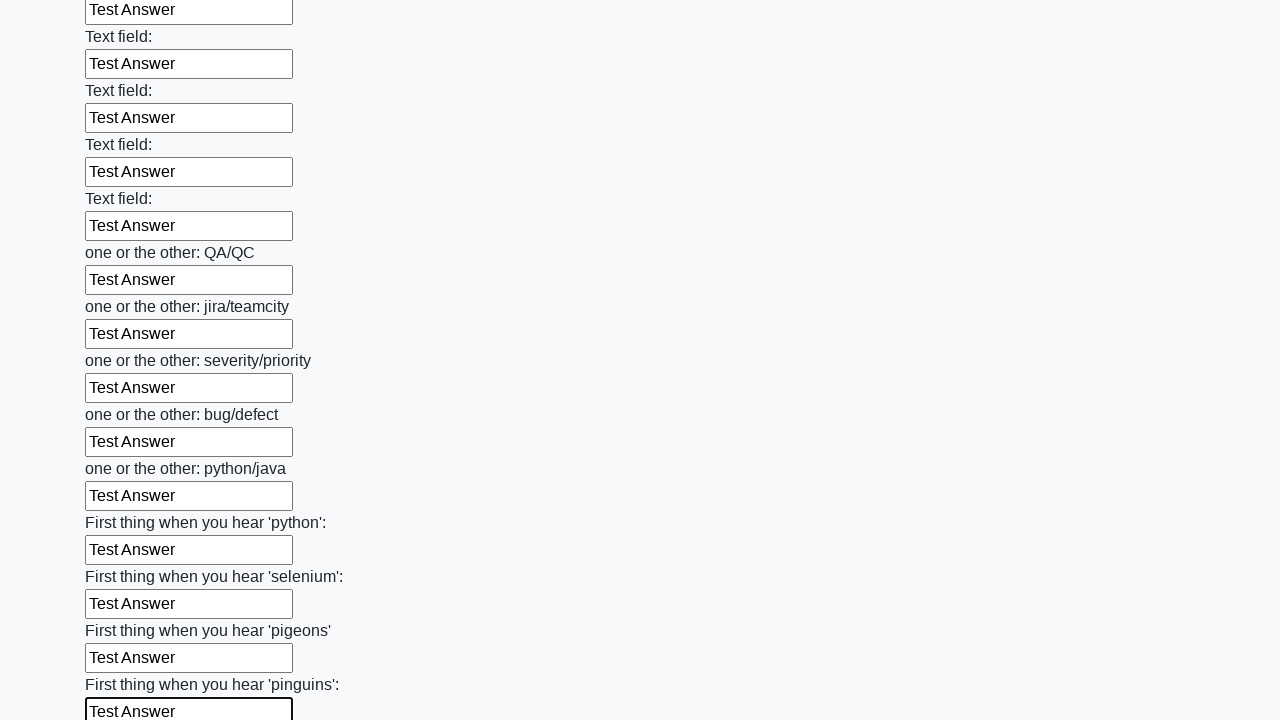

Filled input field with 'Test Answer' on input >> nth=96
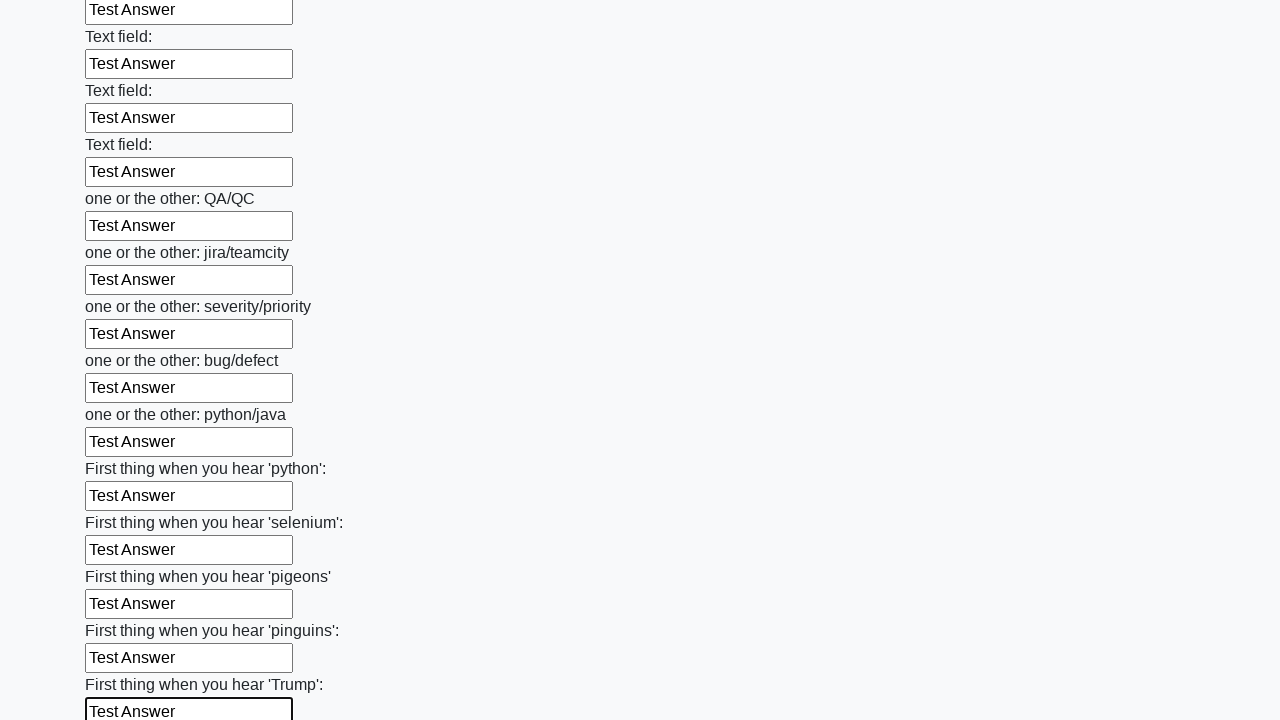

Filled input field with 'Test Answer' on input >> nth=97
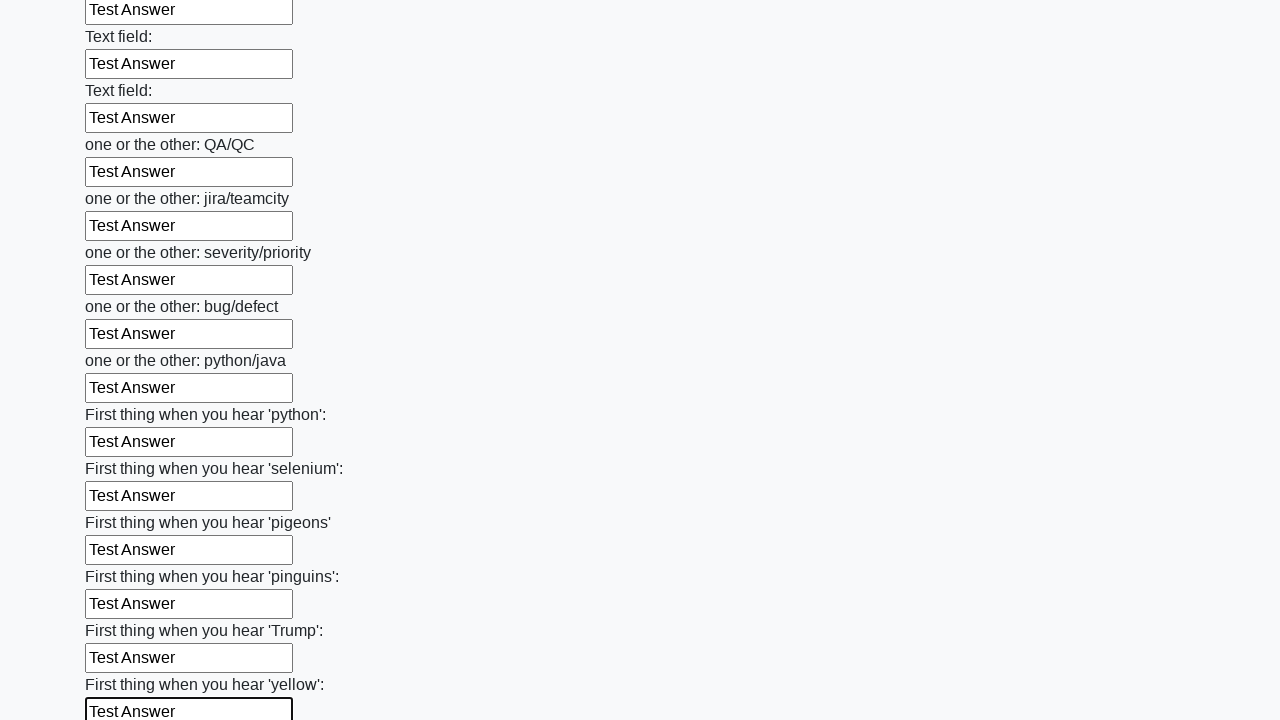

Filled input field with 'Test Answer' on input >> nth=98
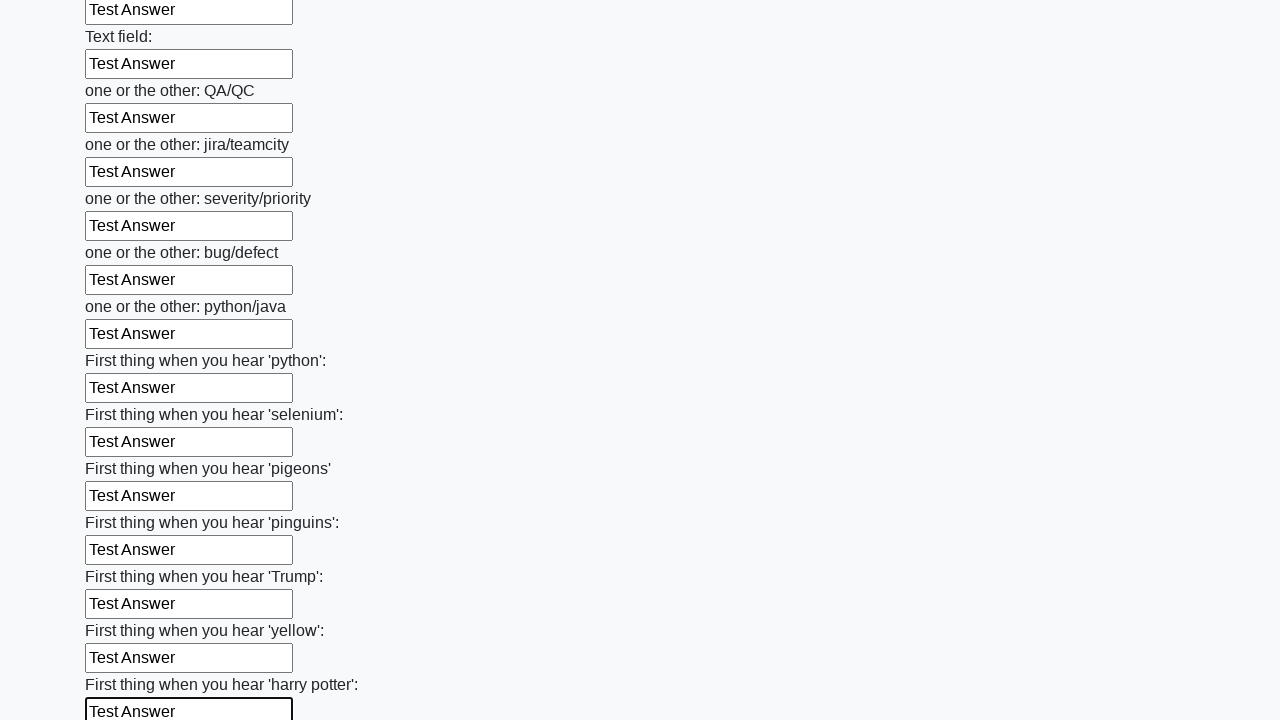

Filled input field with 'Test Answer' on input >> nth=99
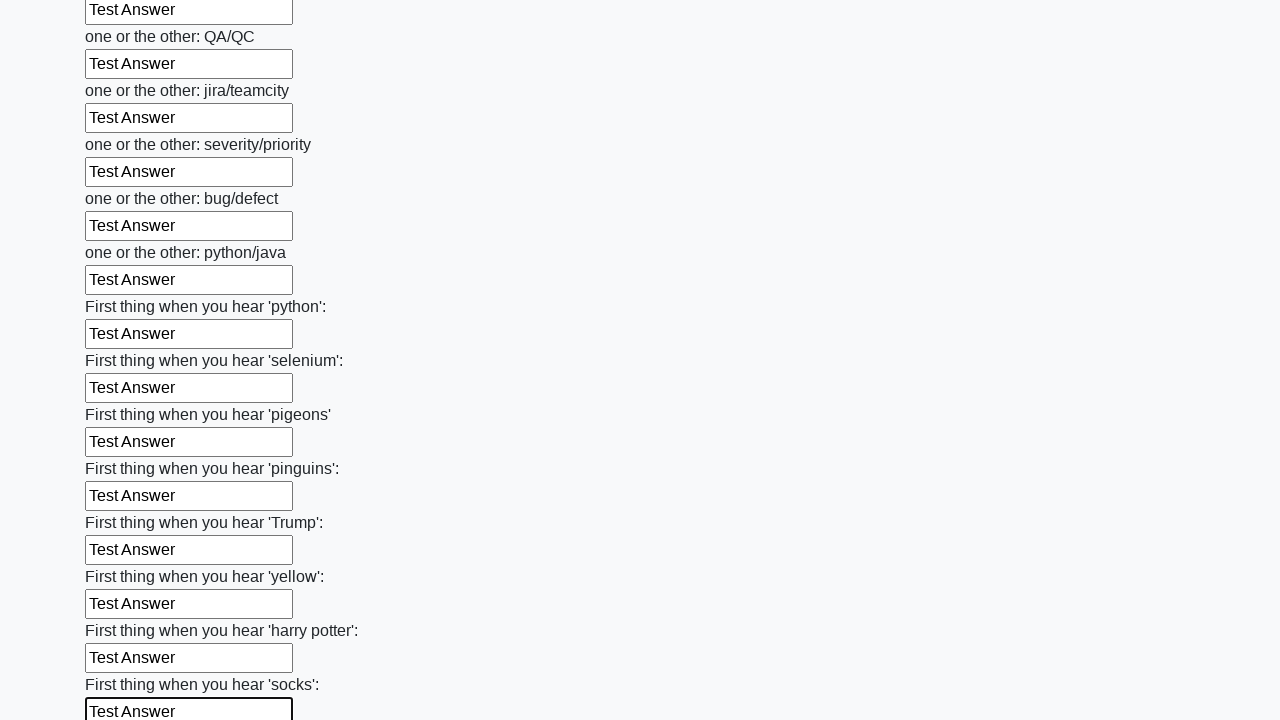

Clicked the submit button to submit the form at (123, 611) on button.btn
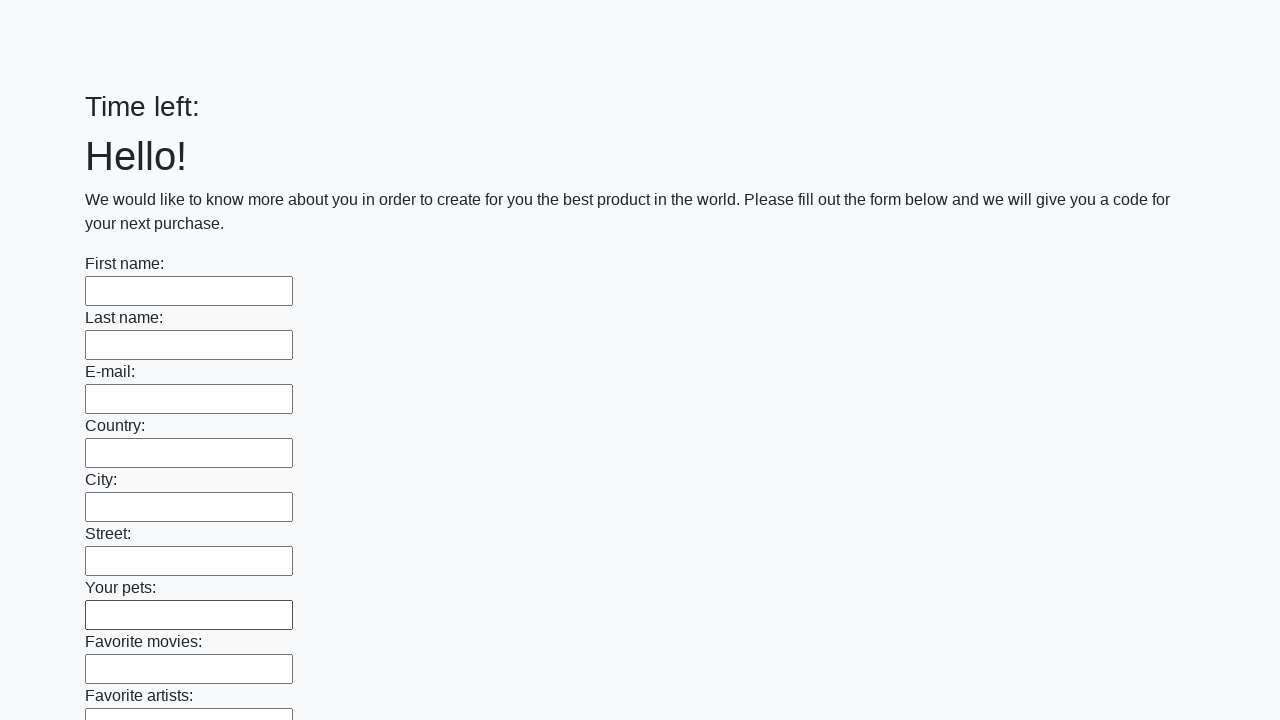

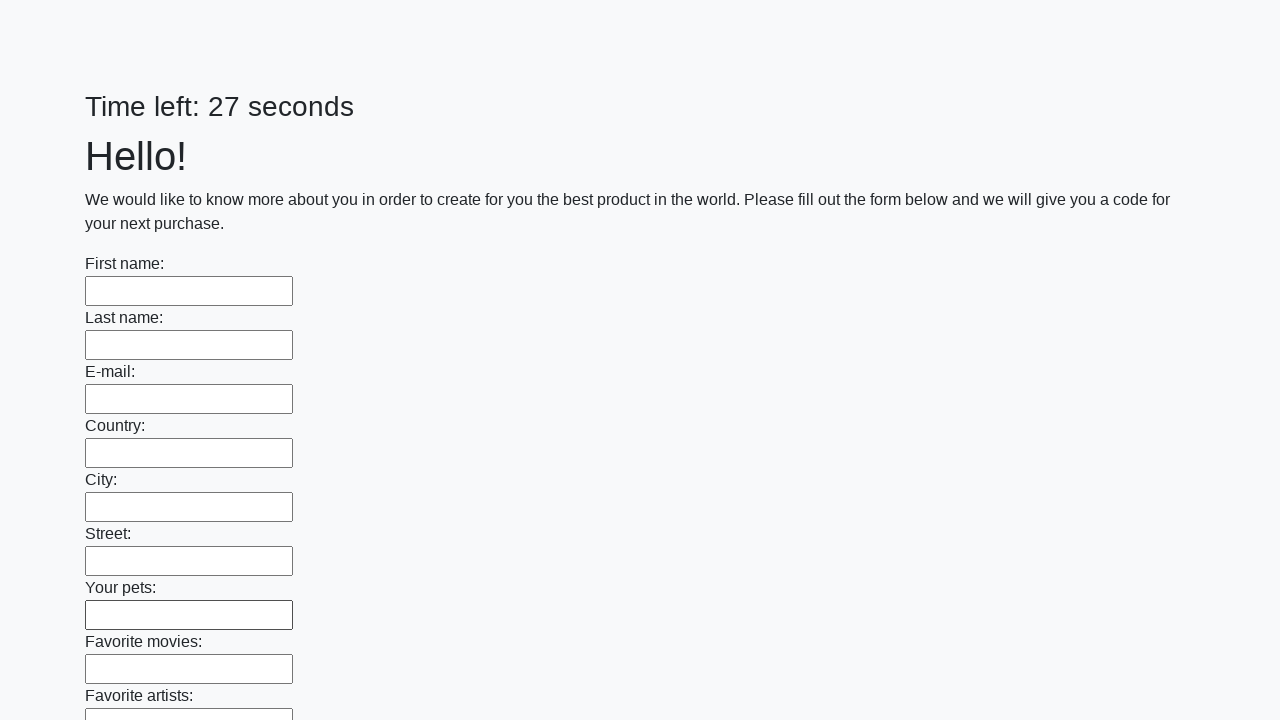